Completes the RPA Challenge by clicking the Start button and filling out 10 consecutive forms with contact information (First Name, Last Name, Company Name, Role, Address, Email, Phone Number), submitting each form before moving to the next.

Starting URL: https://rpachallenge.com/

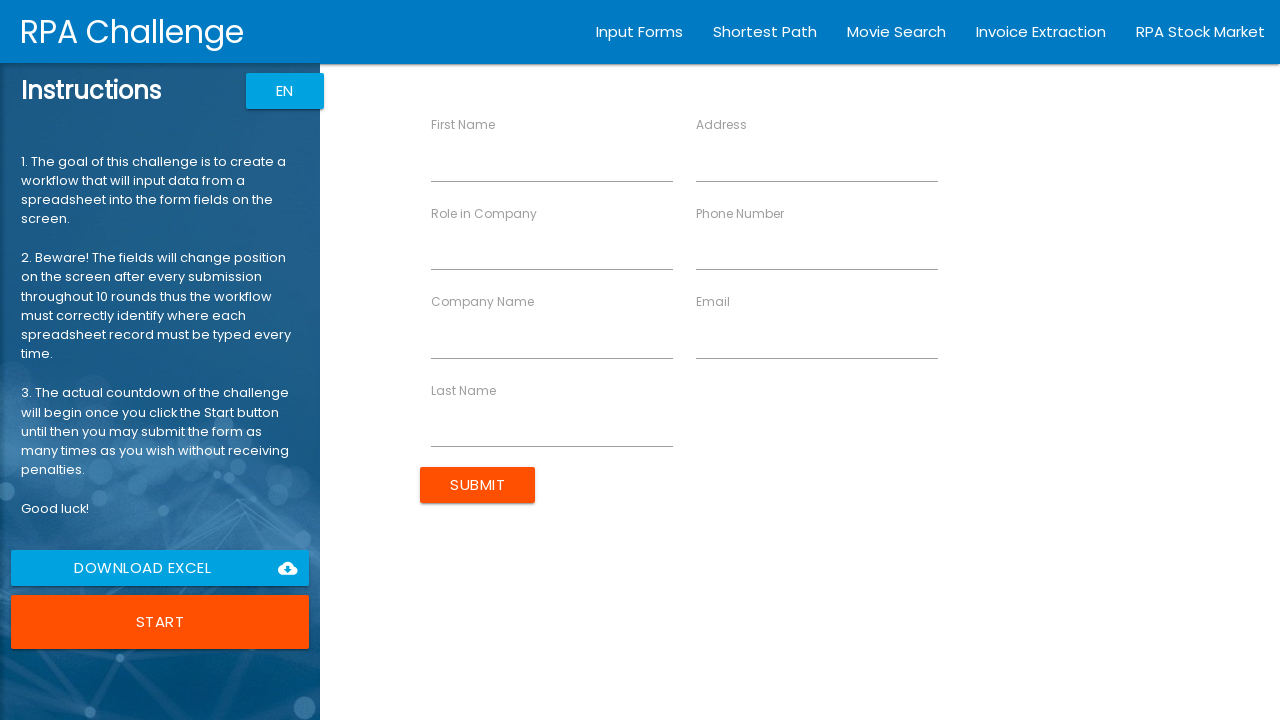

Clicked the Start button to begin the RPA Challenge at (160, 622) on xpath=//button[contains(., "Start")]
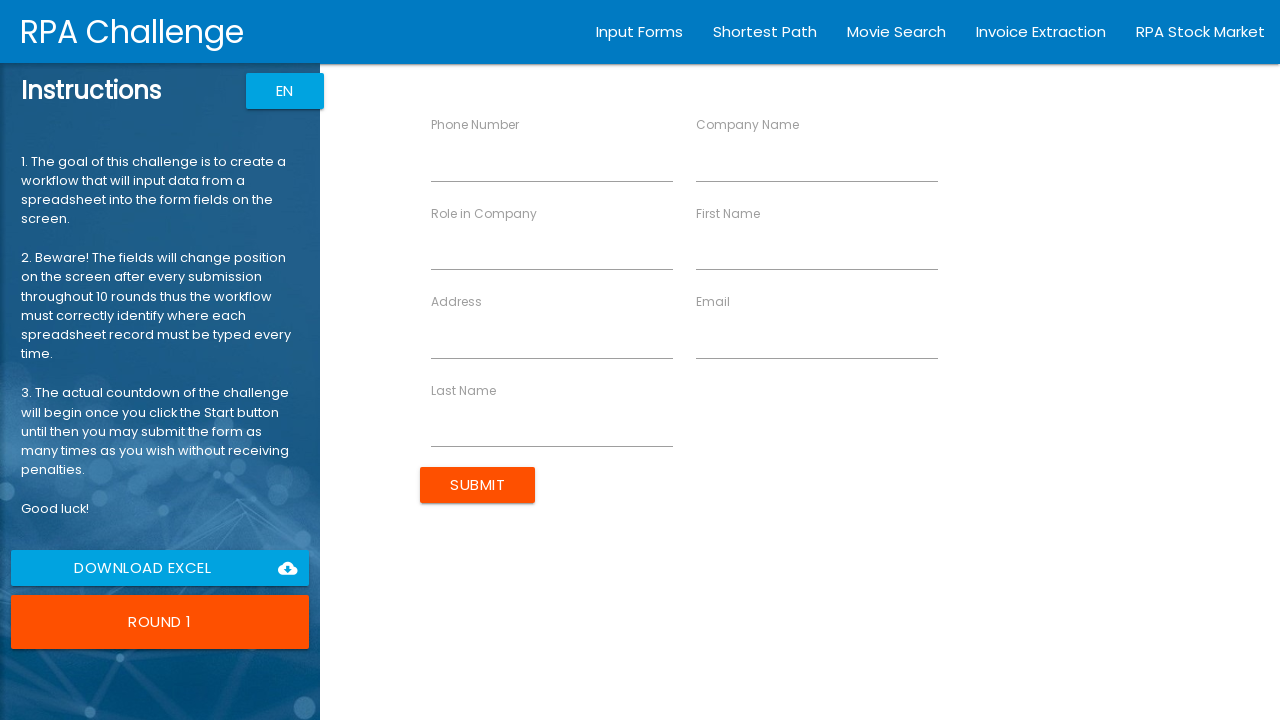

Filled First Name with 'John' on //input[@ng-reflect-name="labelFirstName"]
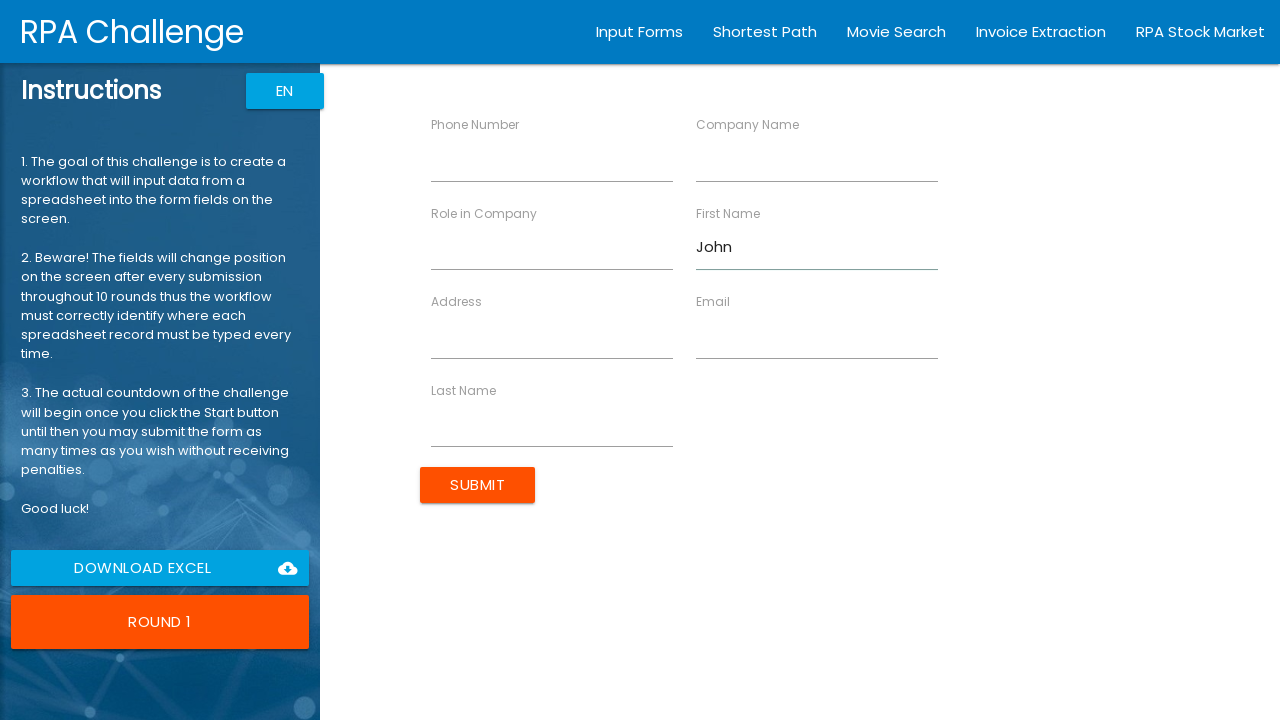

Filled Last Name with 'Smith' on //input[@ng-reflect-name="labelLastName"]
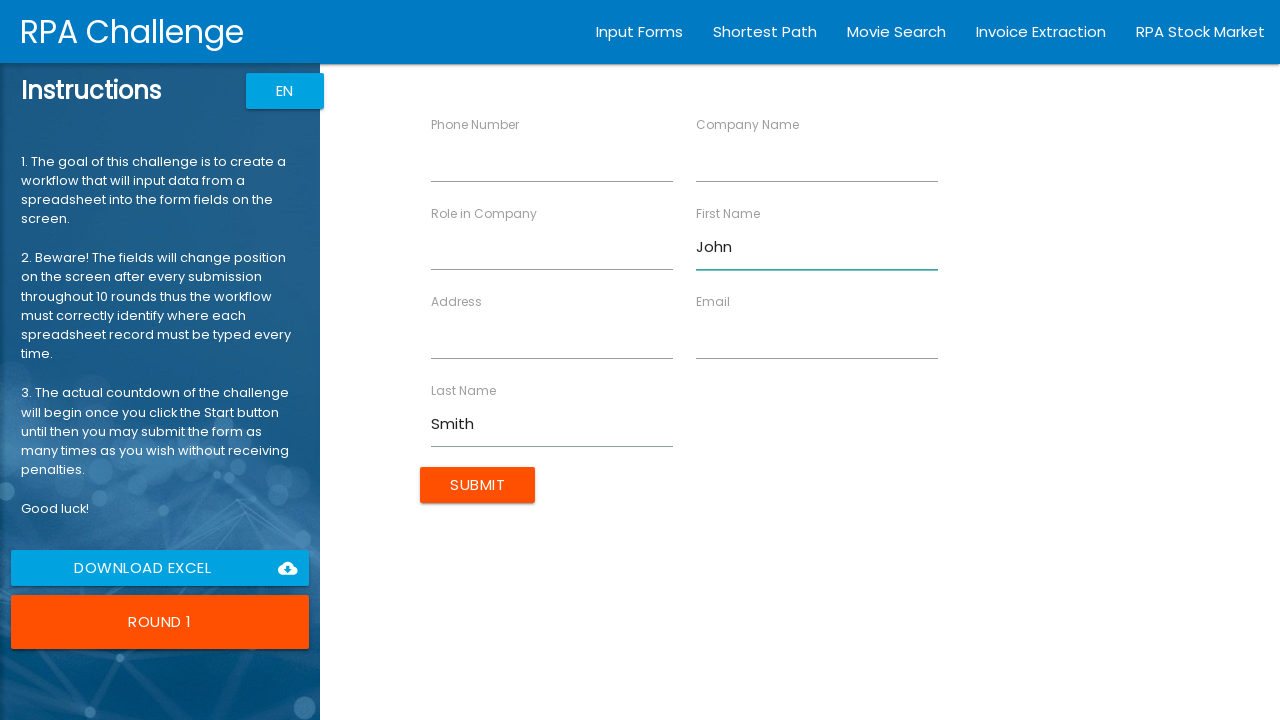

Filled Company Name with 'Acme Corp' on //input[@ng-reflect-name="labelCompanyName"]
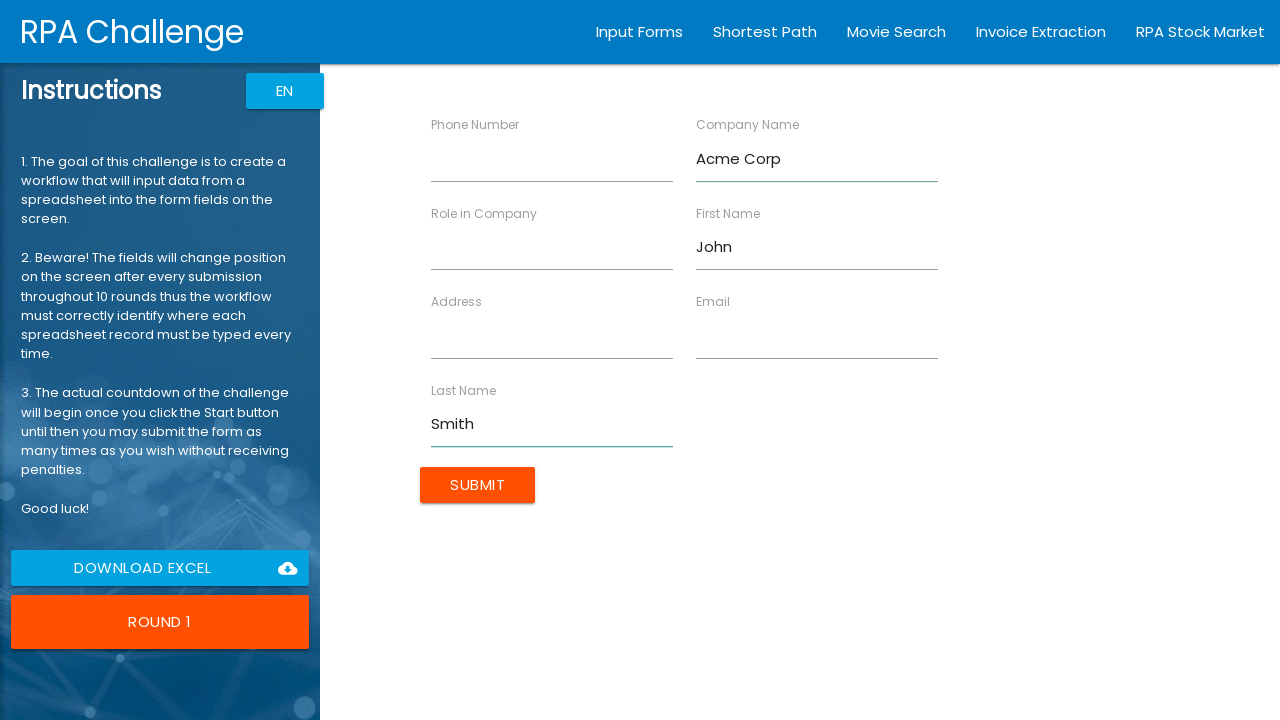

Filled Role with 'Manager' on //input[@ng-reflect-name="labelRole"]
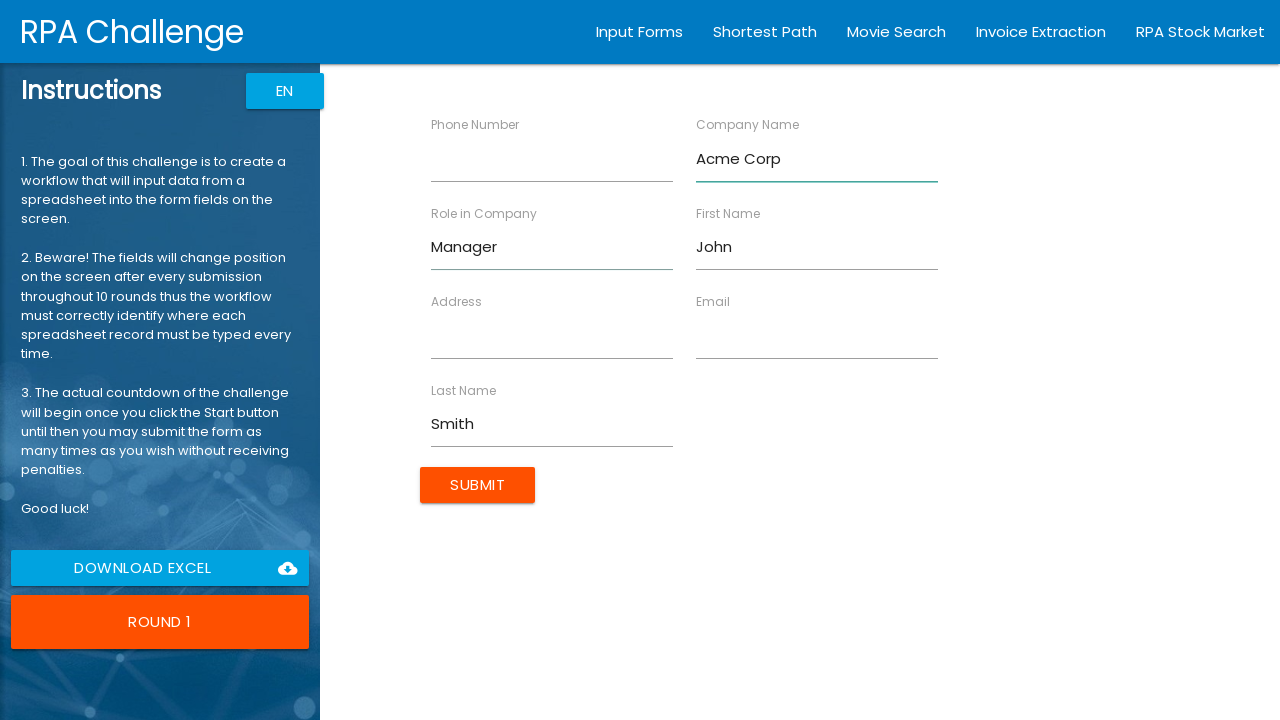

Filled Address with '123 Main St' on //input[@ng-reflect-name="labelAddress"]
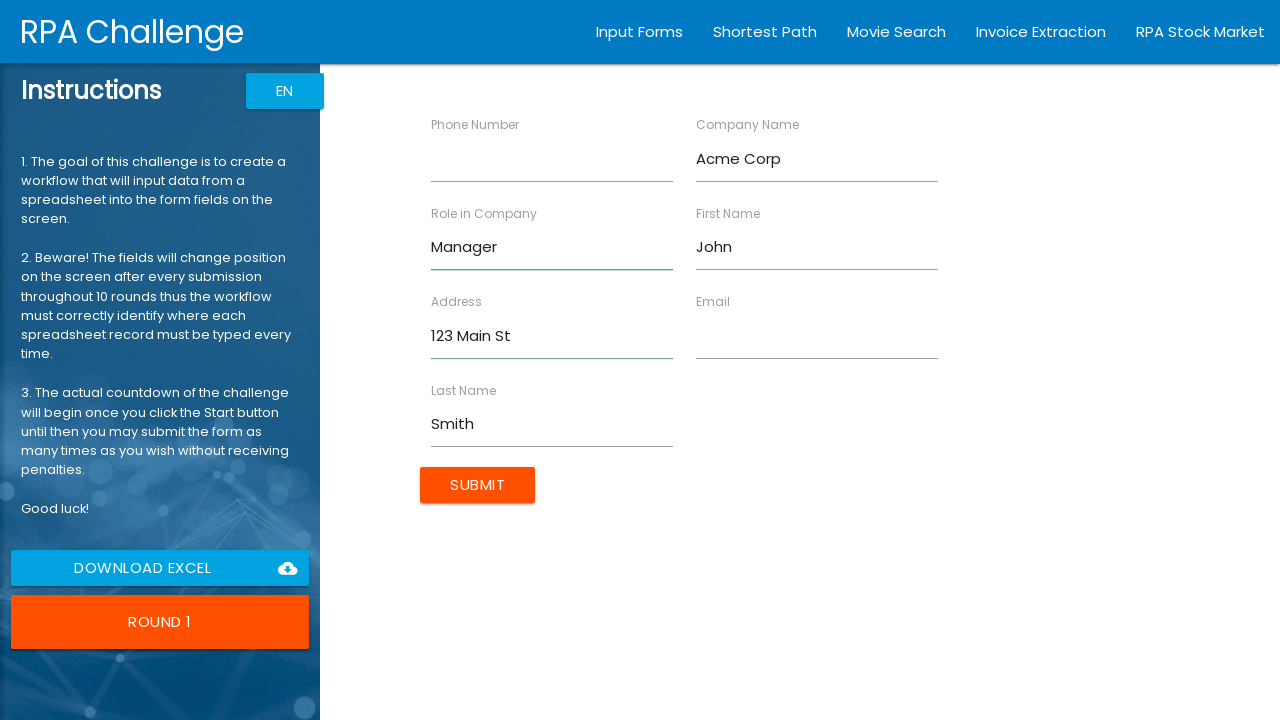

Filled Email with 'john.smith@acme.com' on //input[@ng-reflect-name="labelEmail"]
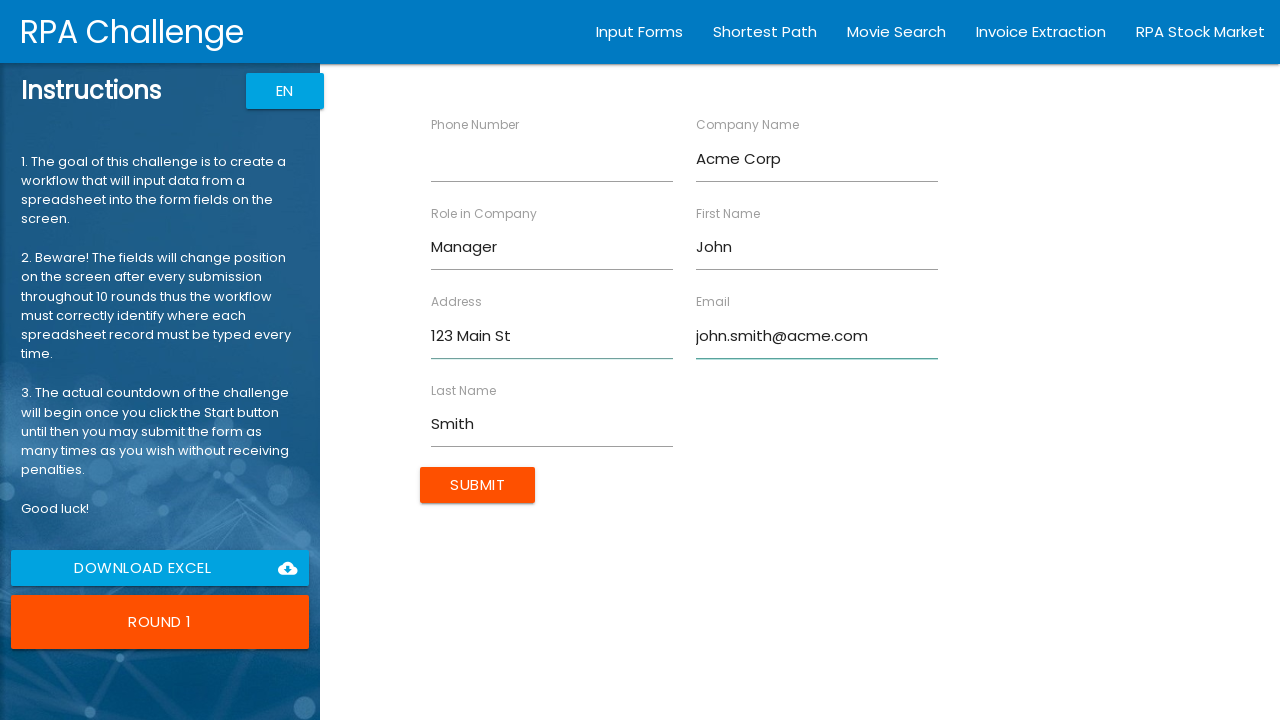

Filled Phone Number with '5551234567' on //input[@ng-reflect-name="labelPhone"]
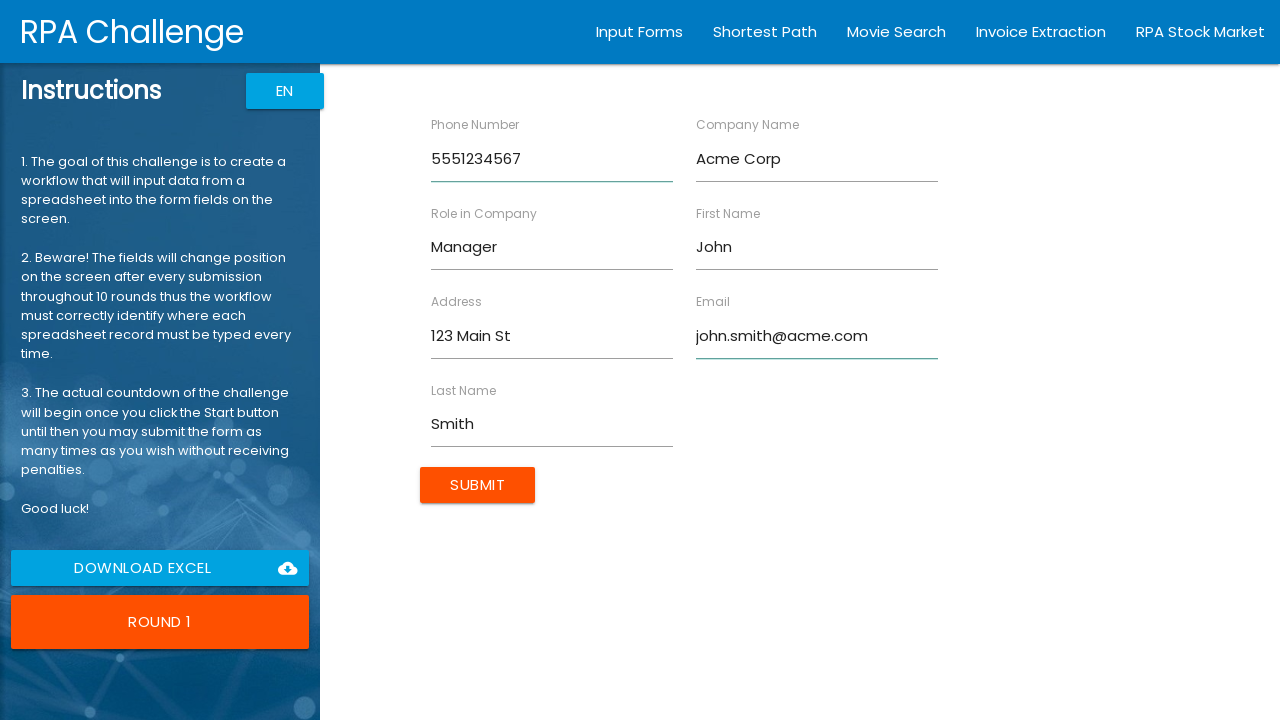

Submitted form for John Smith at (478, 485) on xpath=//input[@value="Submit"]
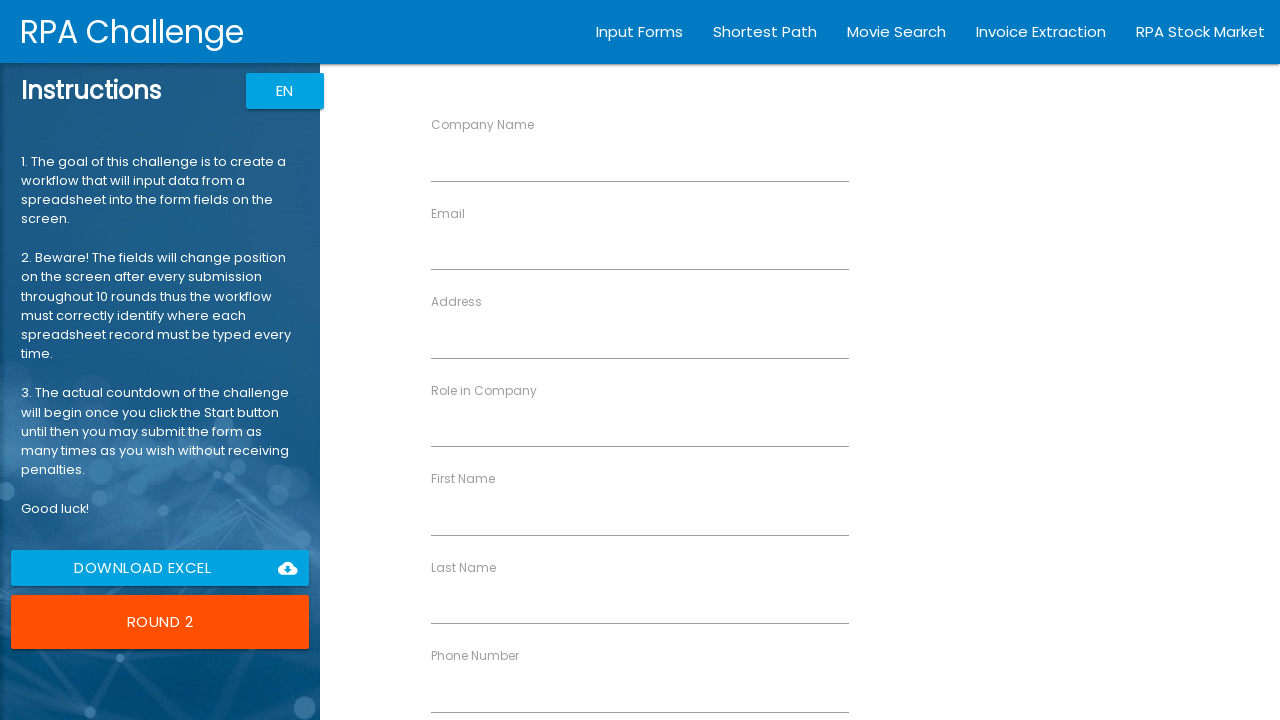

Filled First Name with 'Jane' on //input[@ng-reflect-name="labelFirstName"]
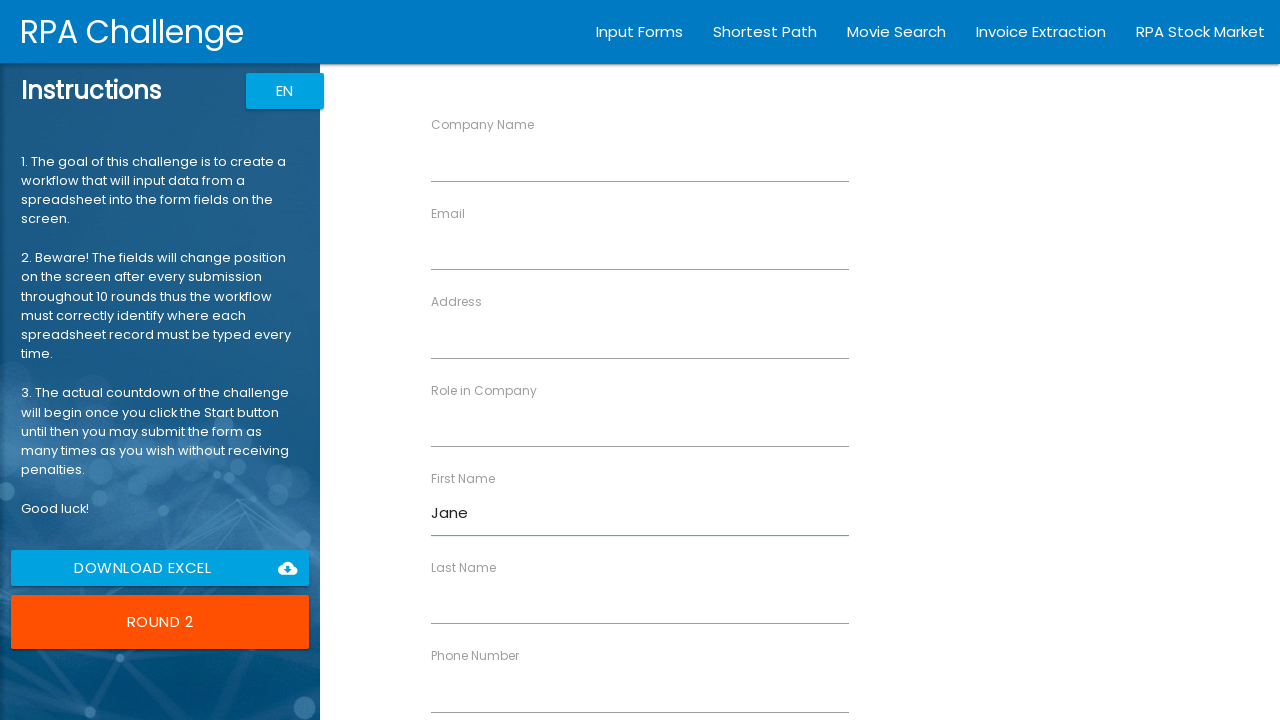

Filled Last Name with 'Doe' on //input[@ng-reflect-name="labelLastName"]
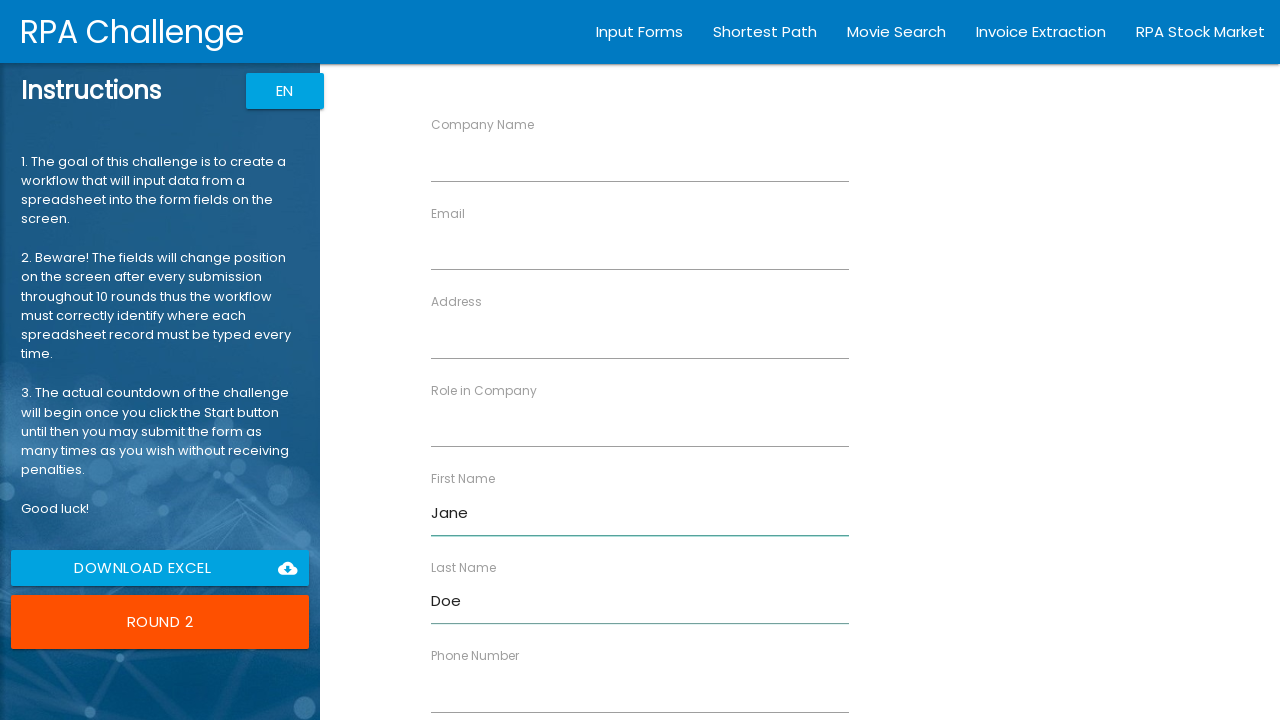

Filled Company Name with 'Tech Inc' on //input[@ng-reflect-name="labelCompanyName"]
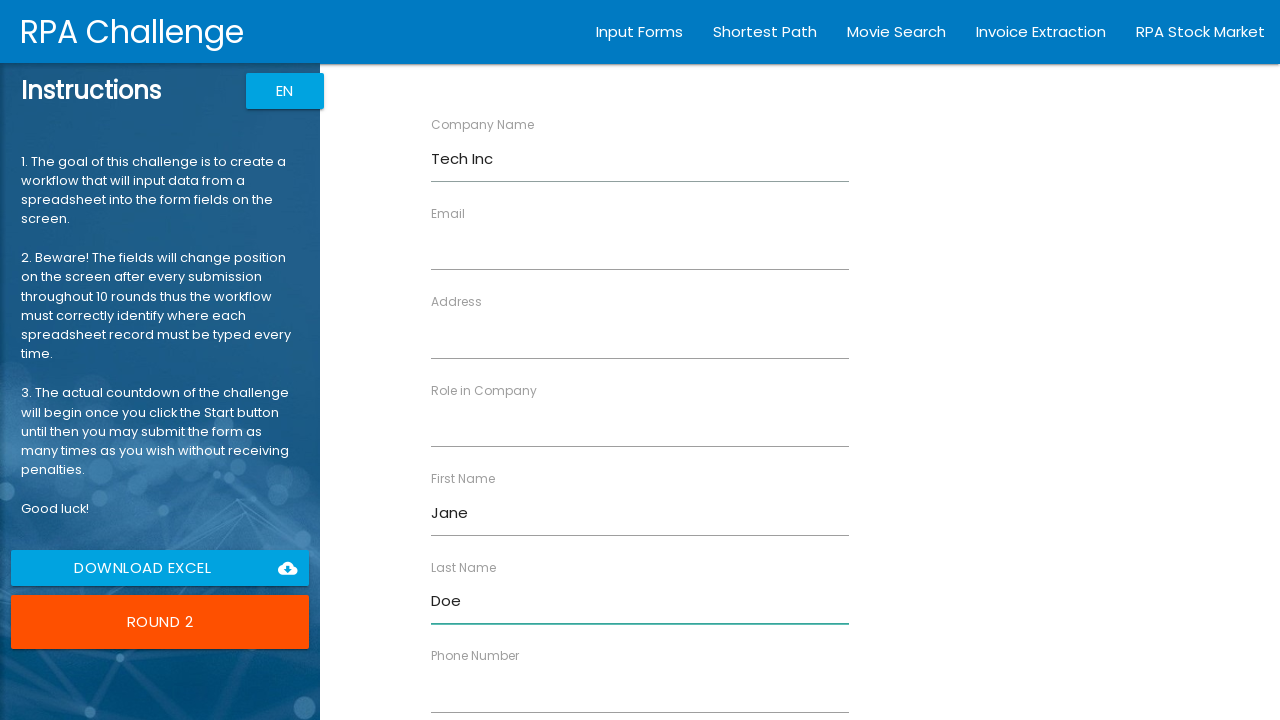

Filled Role with 'Developer' on //input[@ng-reflect-name="labelRole"]
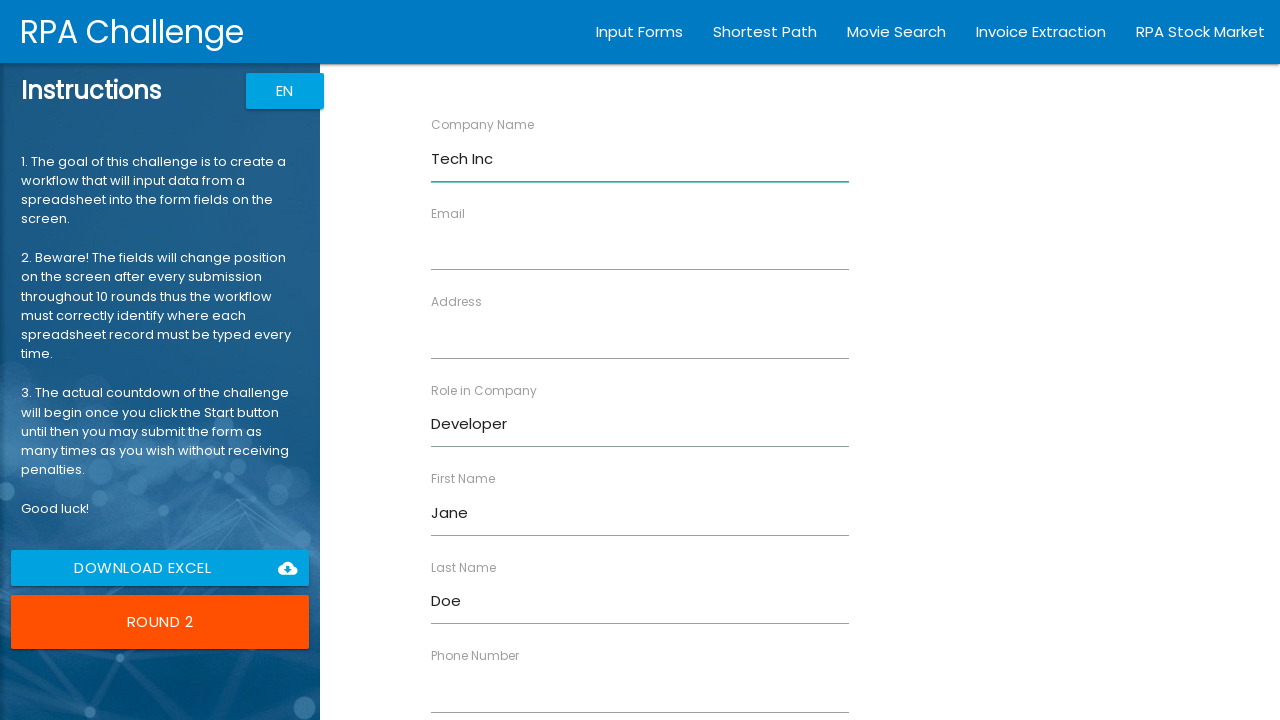

Filled Address with '456 Oak Ave' on //input[@ng-reflect-name="labelAddress"]
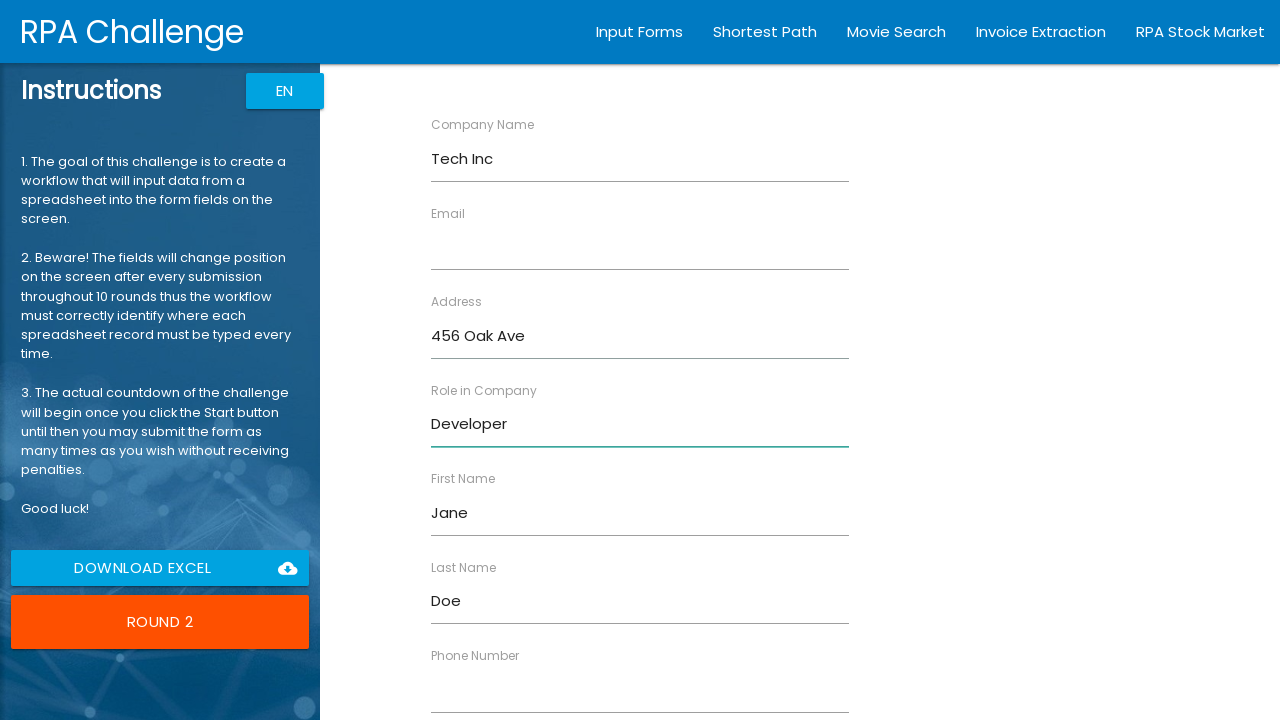

Filled Email with 'jane.doe@tech.com' on //input[@ng-reflect-name="labelEmail"]
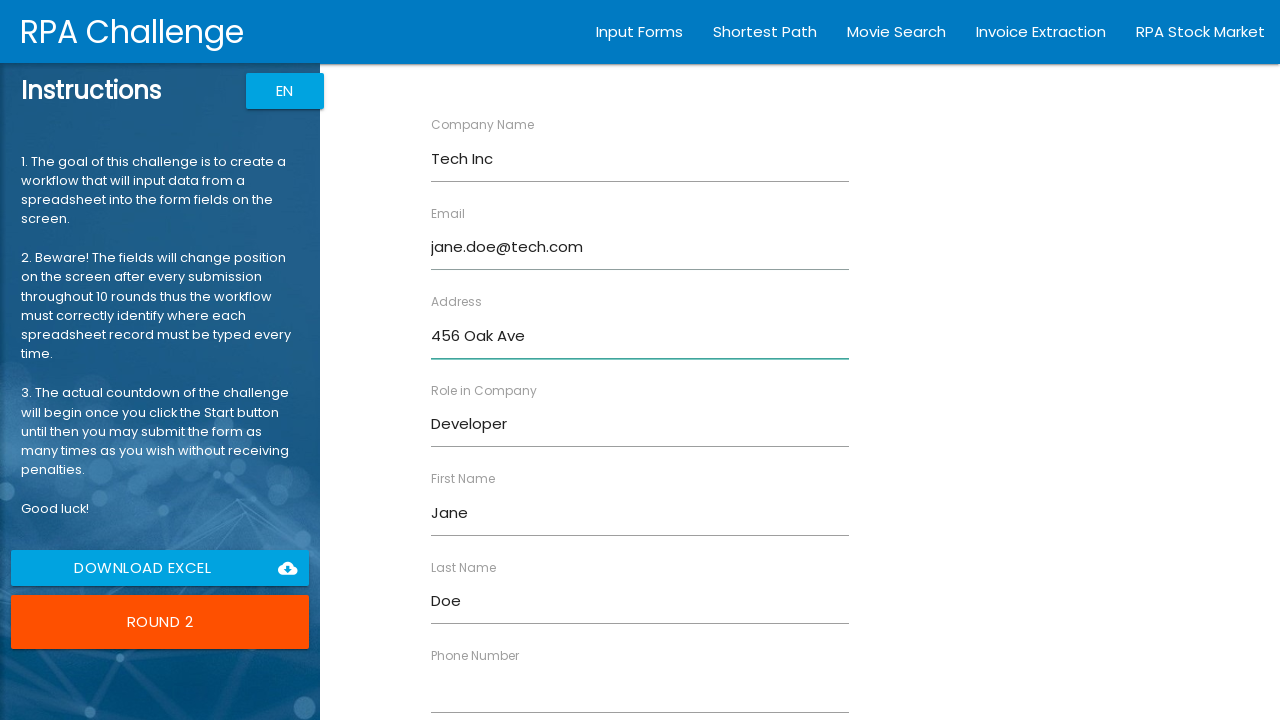

Filled Phone Number with '5552345678' on //input[@ng-reflect-name="labelPhone"]
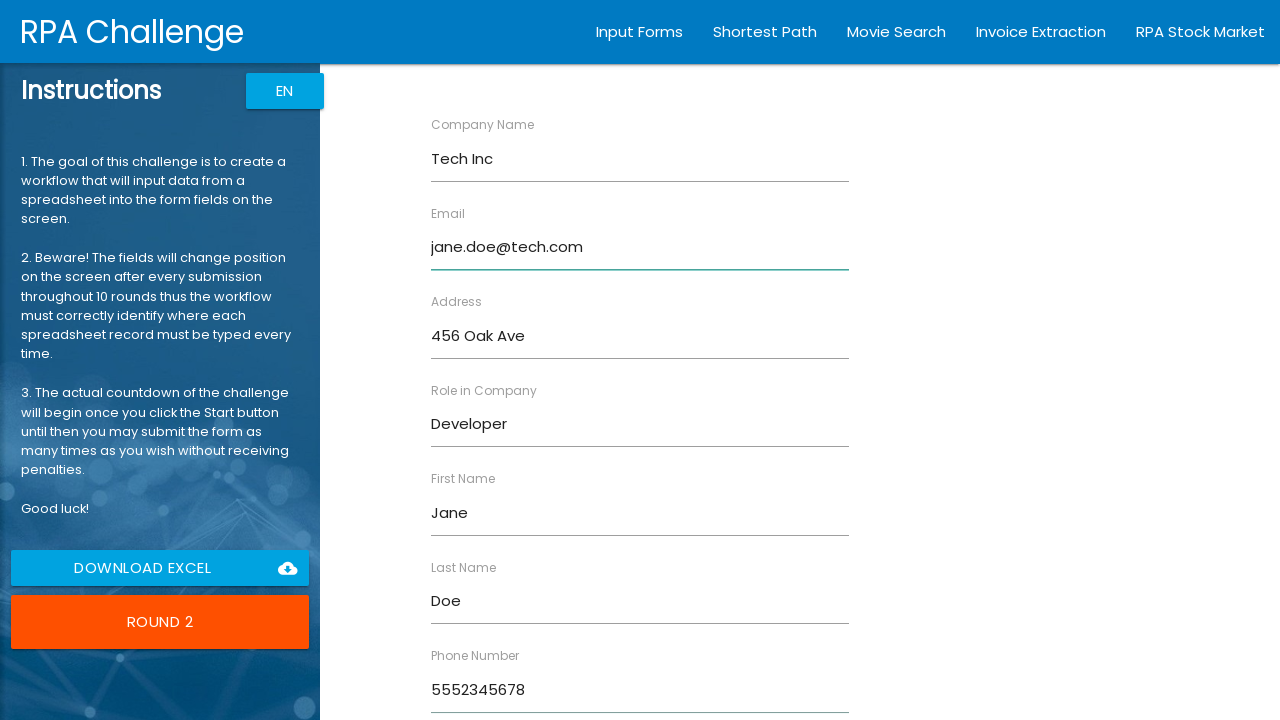

Submitted form for Jane Doe at (478, 688) on xpath=//input[@value="Submit"]
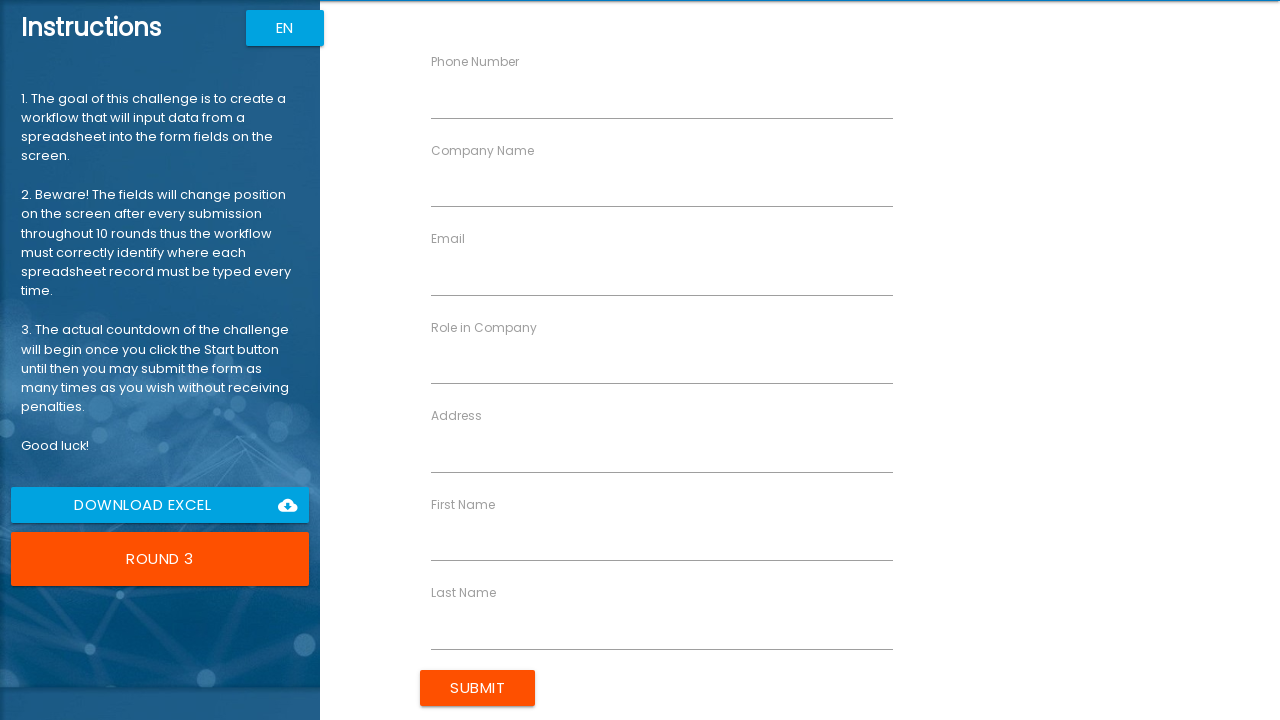

Filled First Name with 'Robert' on //input[@ng-reflect-name="labelFirstName"]
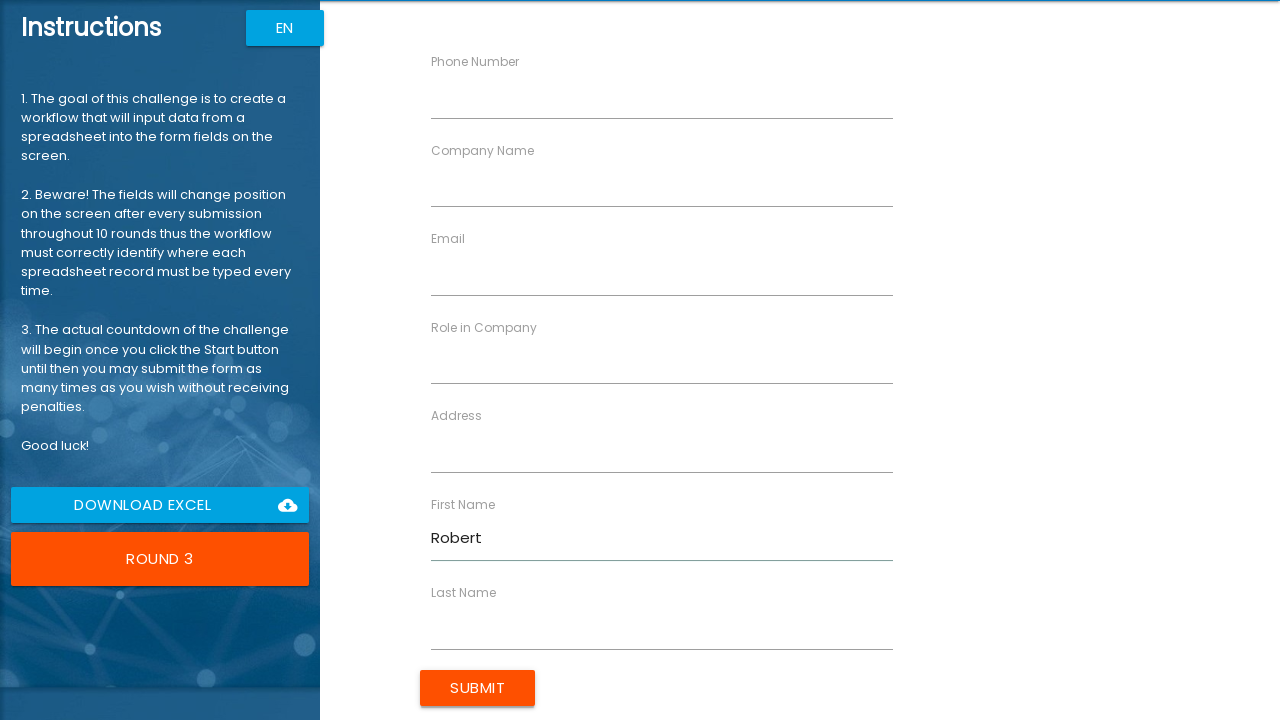

Filled Last Name with 'Johnson' on //input[@ng-reflect-name="labelLastName"]
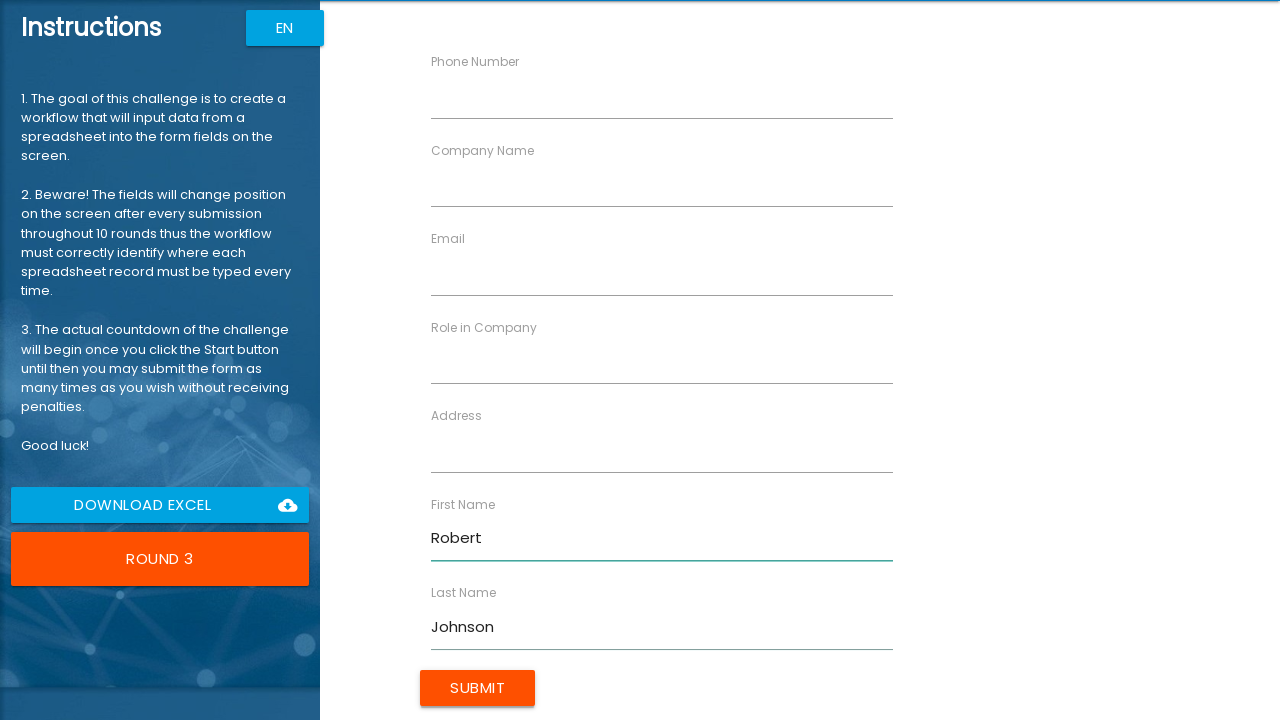

Filled Company Name with 'Global Ltd' on //input[@ng-reflect-name="labelCompanyName"]
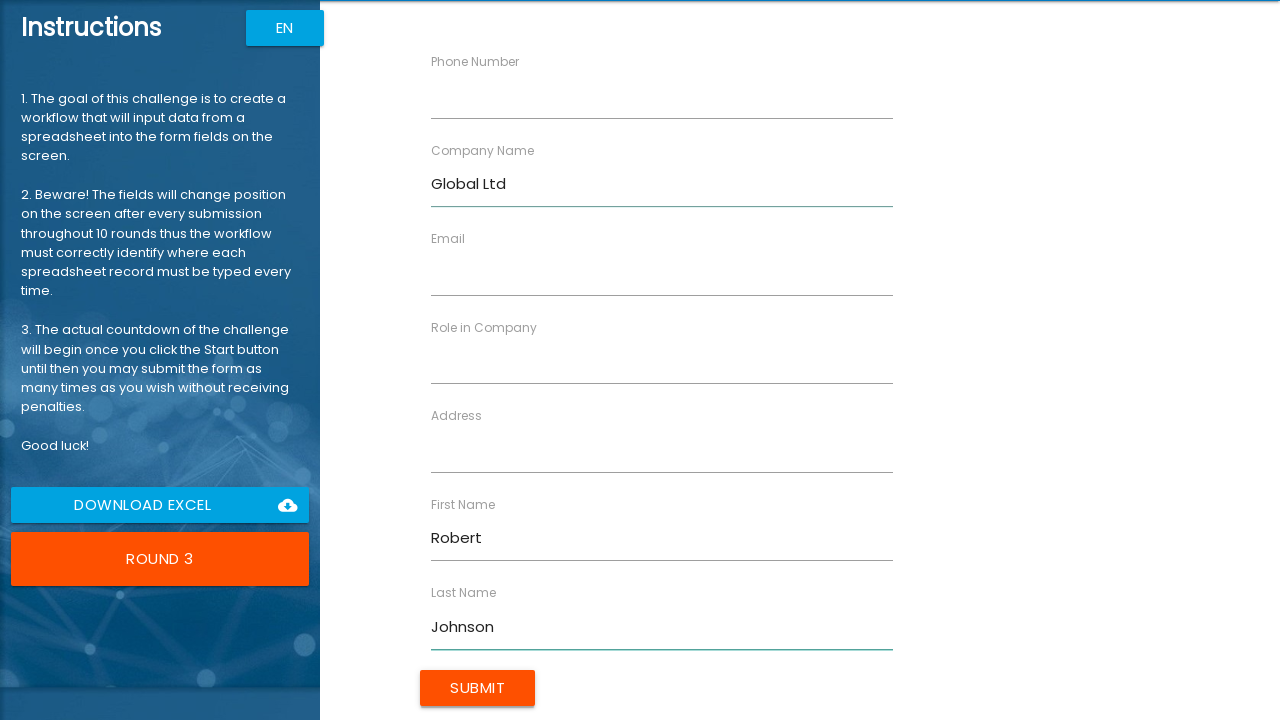

Filled Role with 'Analyst' on //input[@ng-reflect-name="labelRole"]
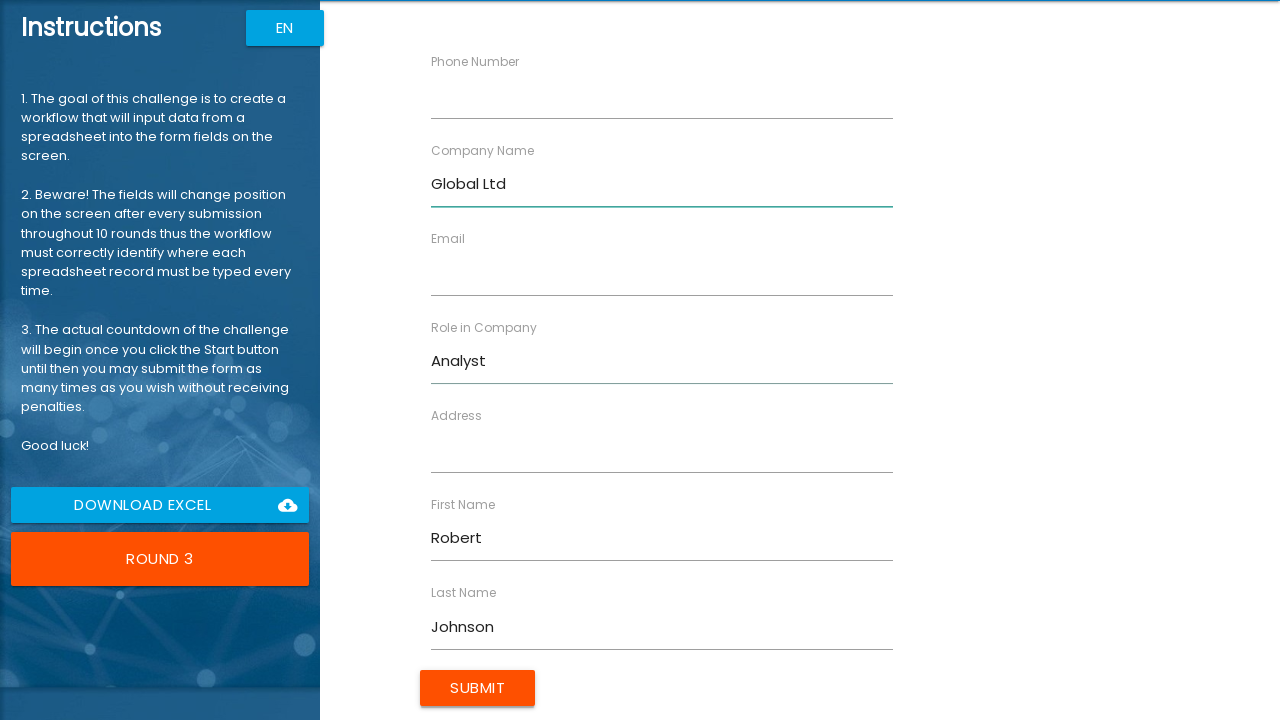

Filled Address with '789 Pine Rd' on //input[@ng-reflect-name="labelAddress"]
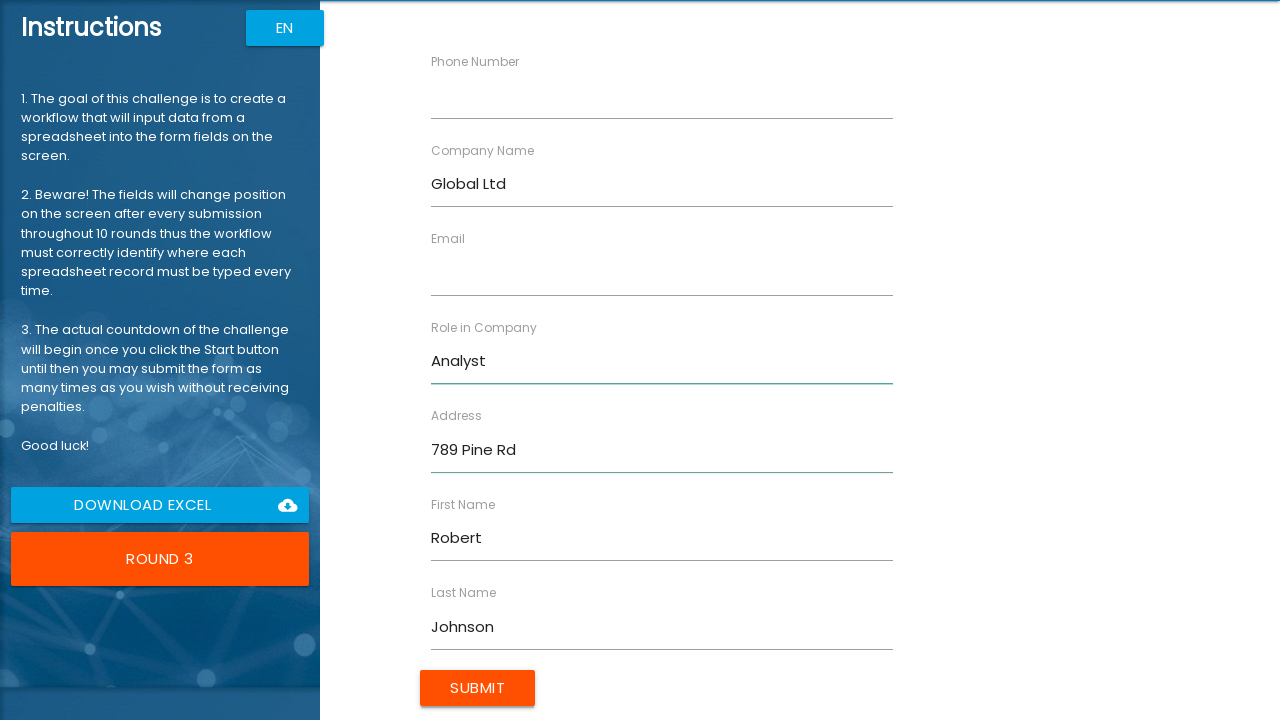

Filled Email with 'r.johnson@global.com' on //input[@ng-reflect-name="labelEmail"]
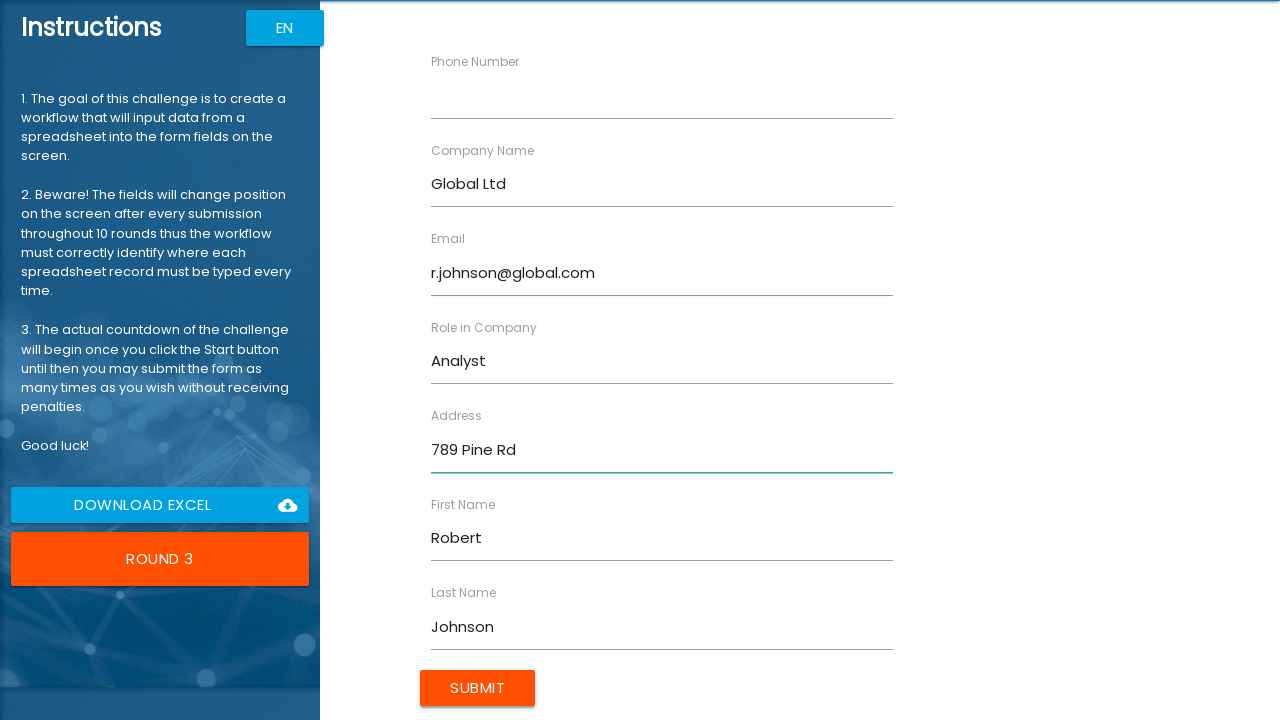

Filled Phone Number with '5553456789' on //input[@ng-reflect-name="labelPhone"]
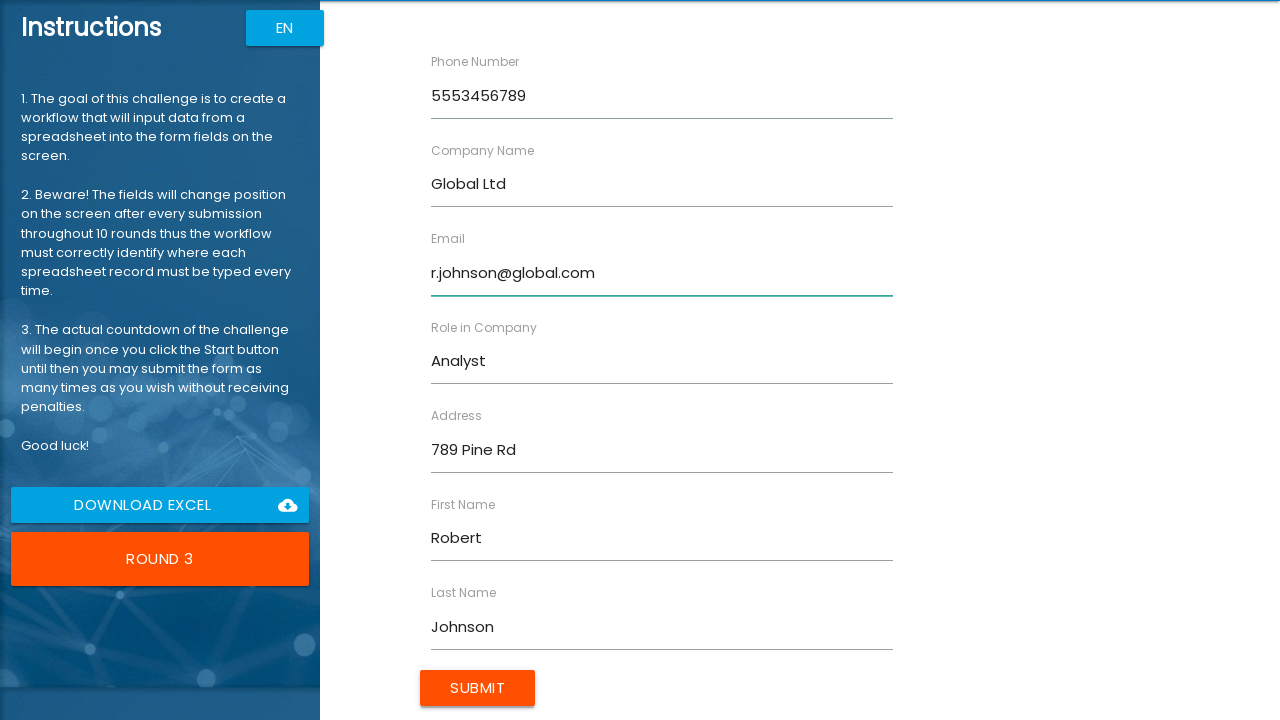

Submitted form for Robert Johnson at (478, 688) on xpath=//input[@value="Submit"]
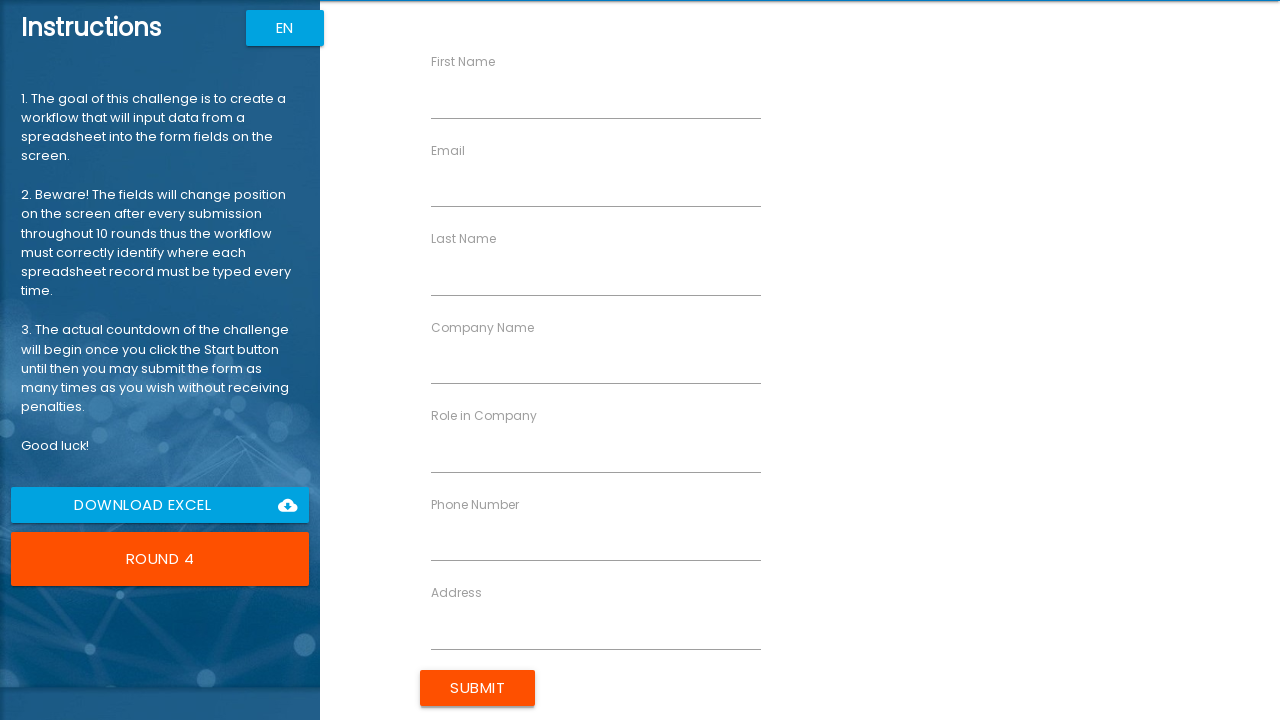

Filled First Name with 'Emily' on //input[@ng-reflect-name="labelFirstName"]
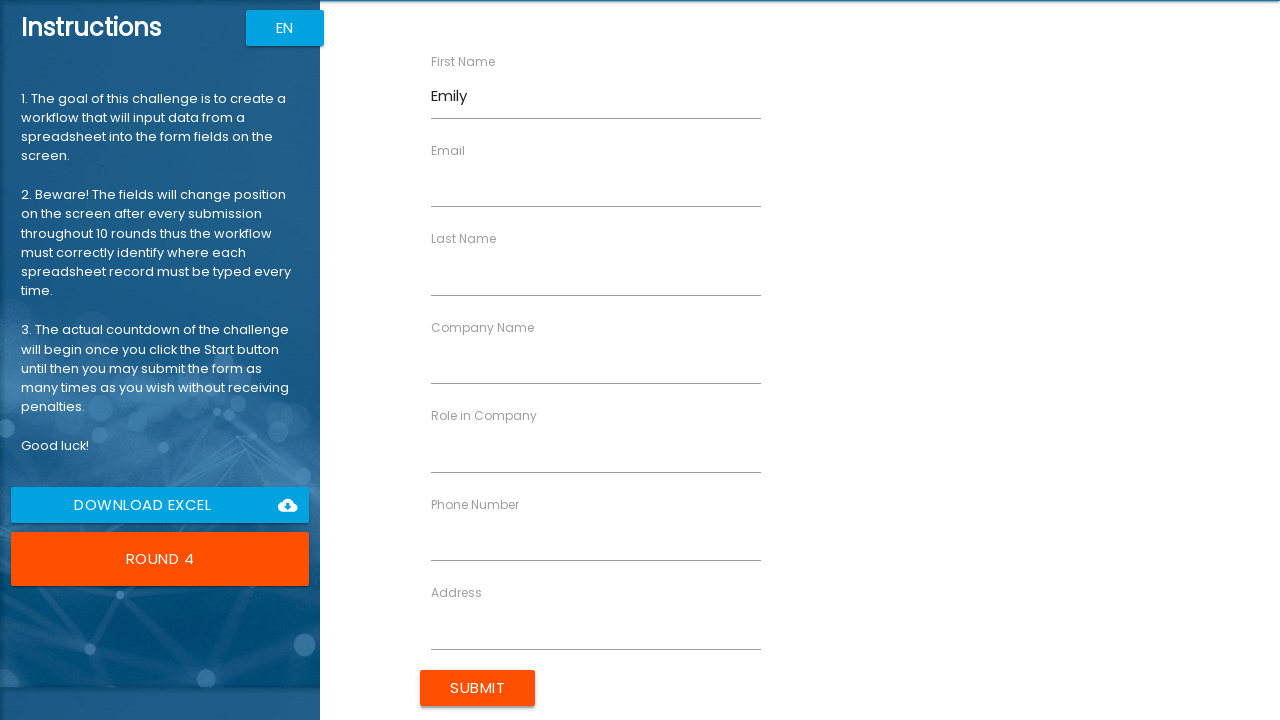

Filled Last Name with 'Williams' on //input[@ng-reflect-name="labelLastName"]
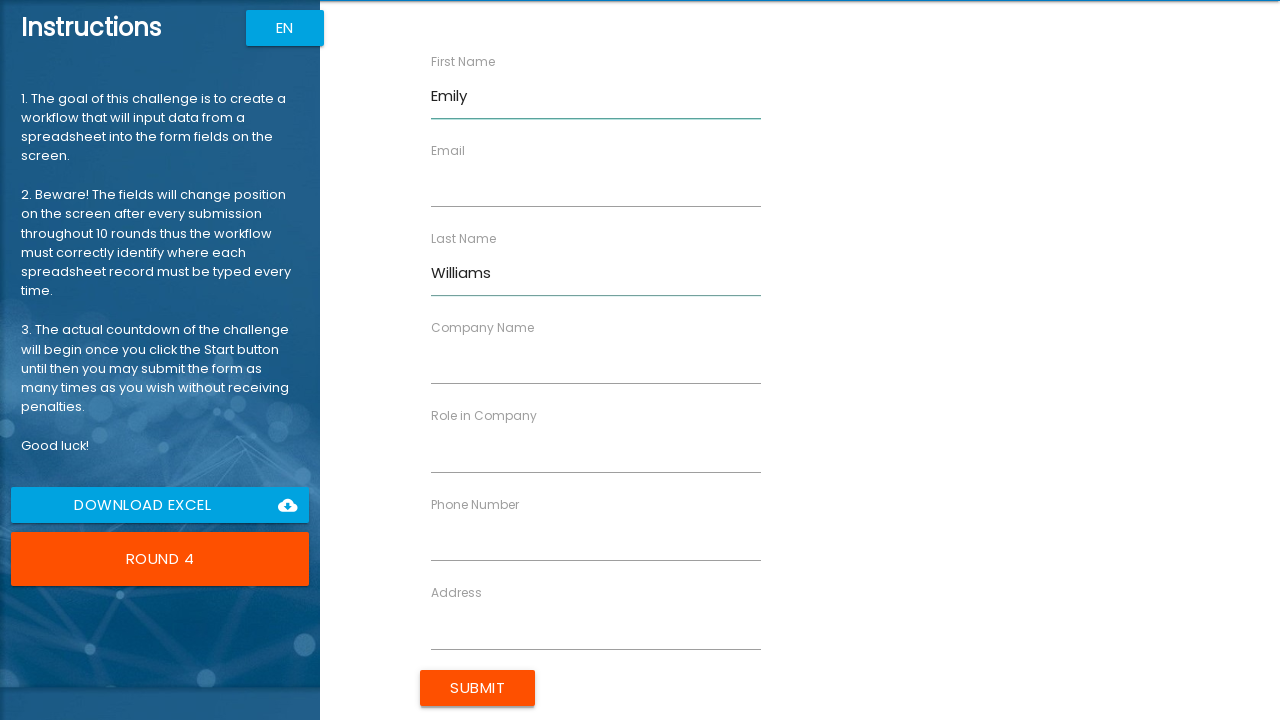

Filled Company Name with 'StartUp Co' on //input[@ng-reflect-name="labelCompanyName"]
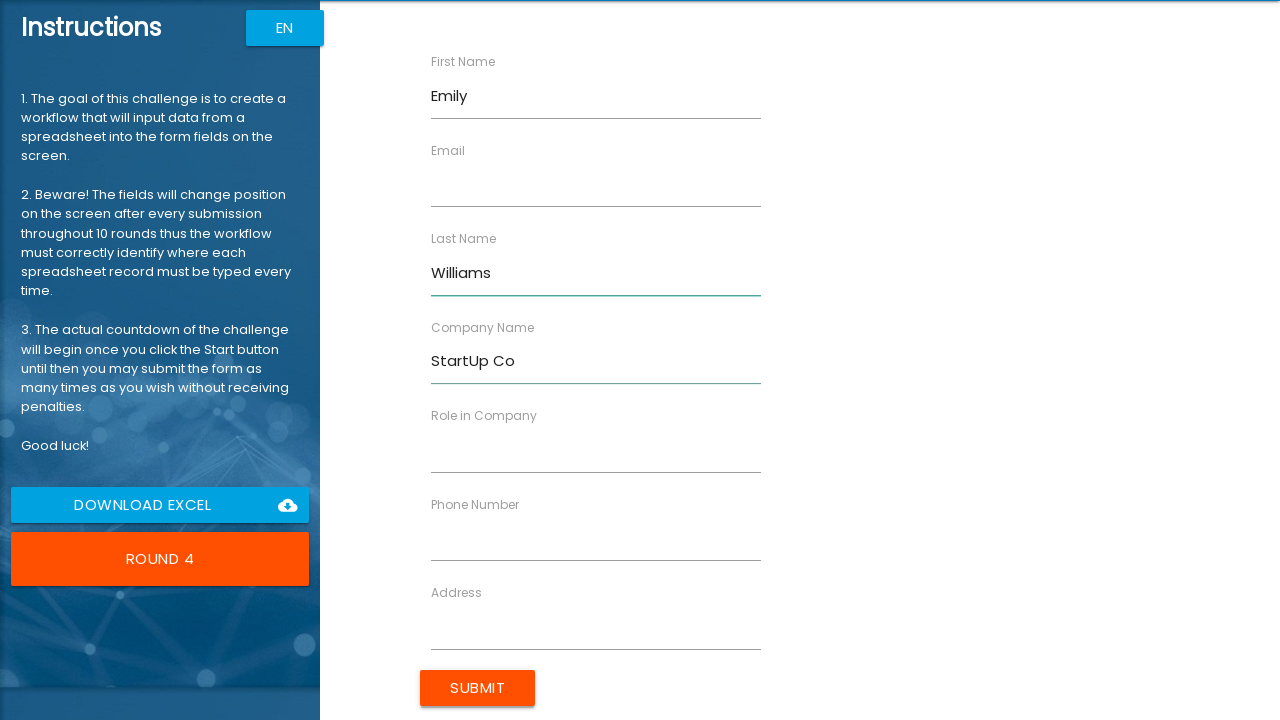

Filled Role with 'Designer' on //input[@ng-reflect-name="labelRole"]
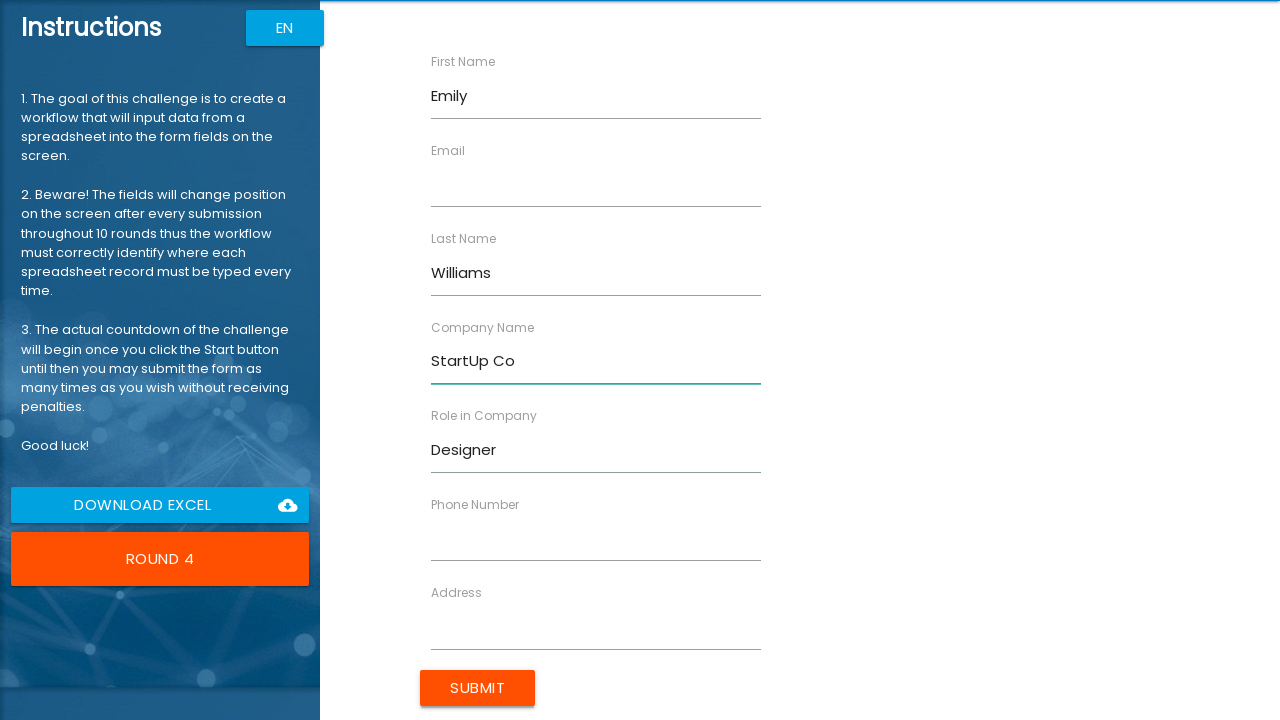

Filled Address with '321 Elm St' on //input[@ng-reflect-name="labelAddress"]
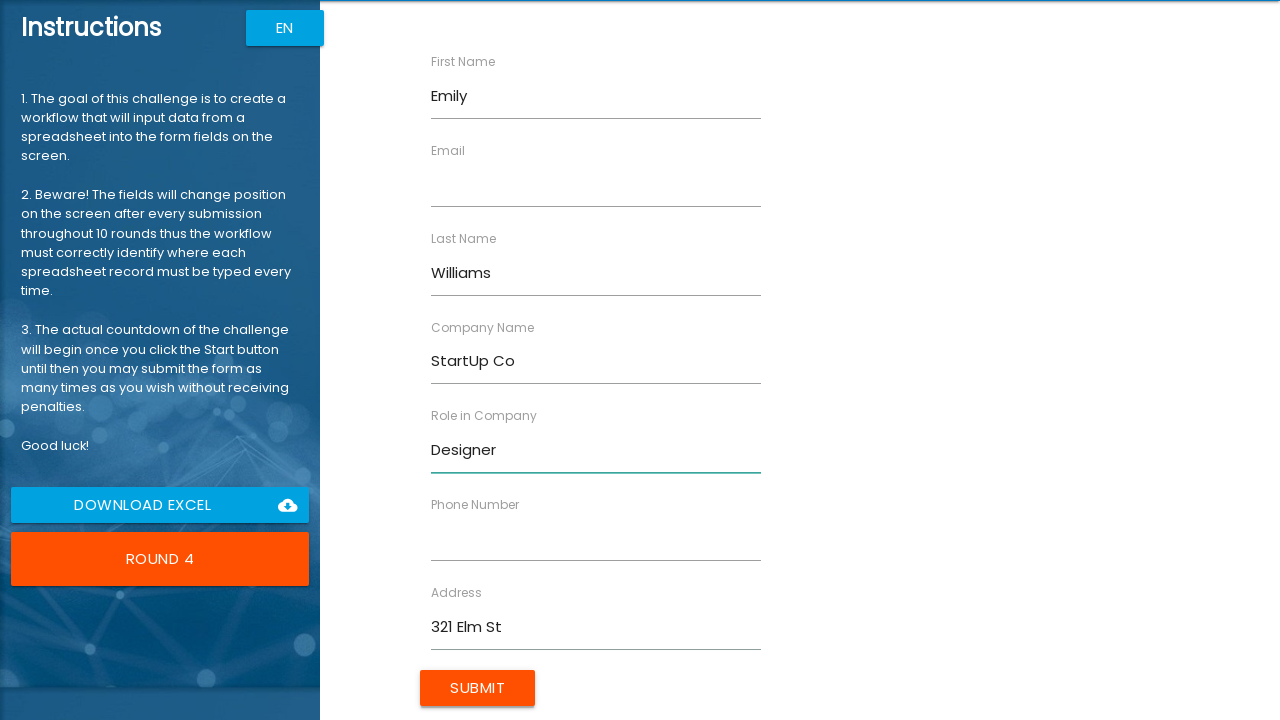

Filled Email with 'emily.w@startup.com' on //input[@ng-reflect-name="labelEmail"]
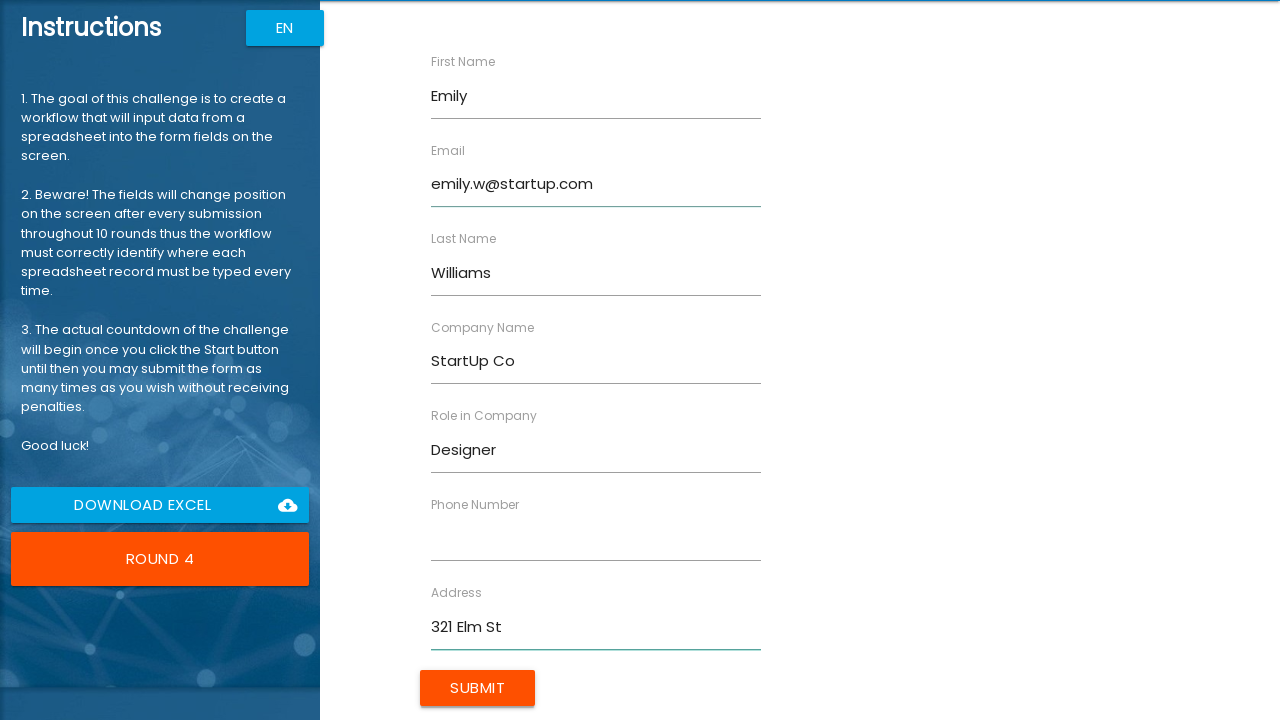

Filled Phone Number with '5554567890' on //input[@ng-reflect-name="labelPhone"]
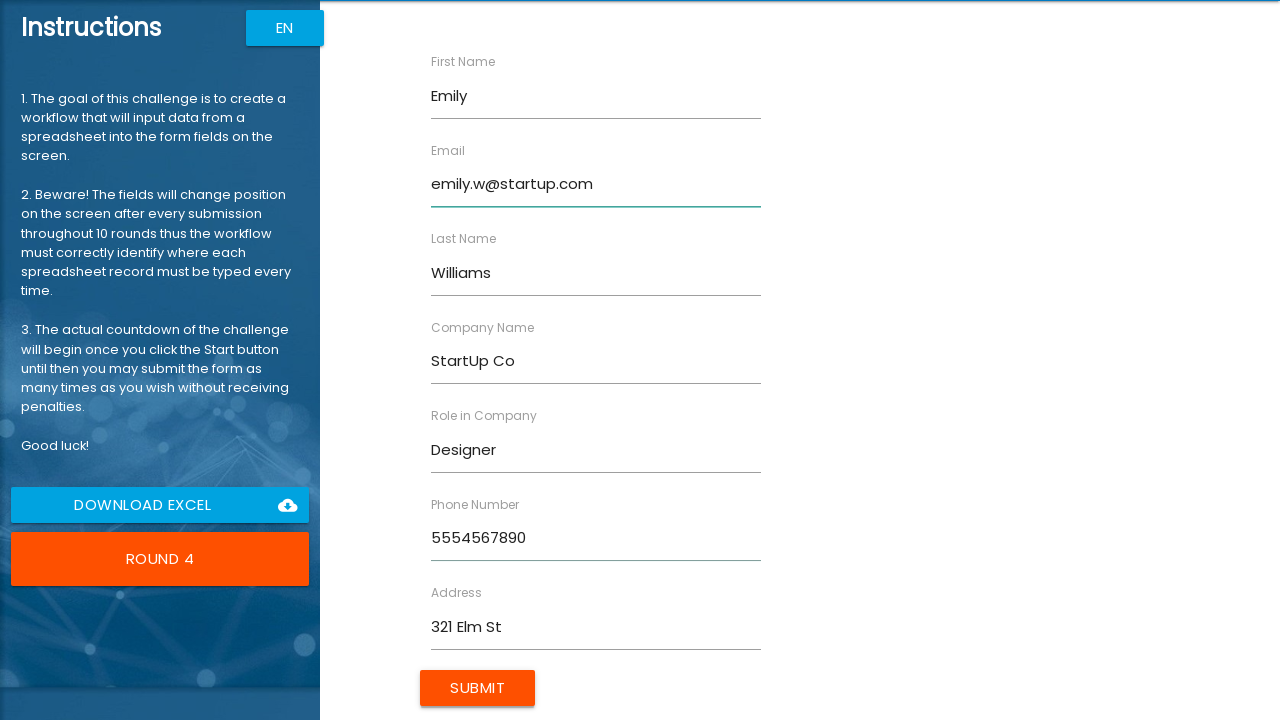

Submitted form for Emily Williams at (478, 688) on xpath=//input[@value="Submit"]
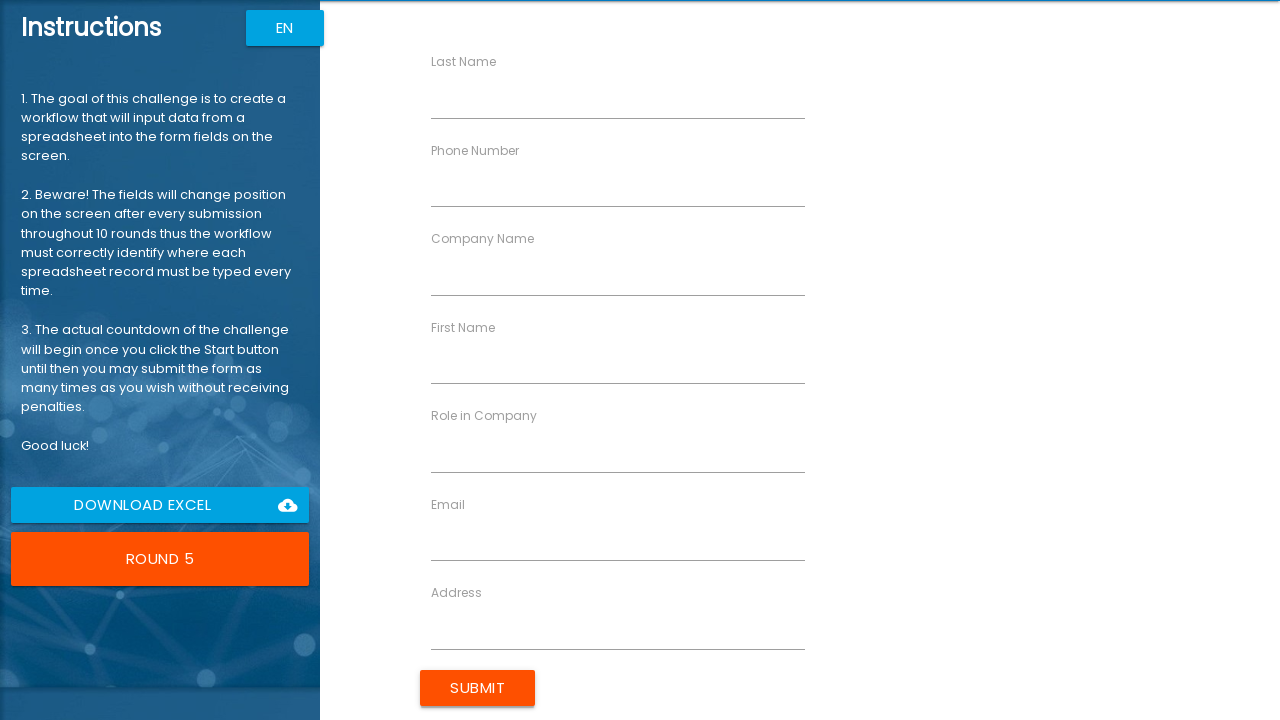

Filled First Name with 'Michael' on //input[@ng-reflect-name="labelFirstName"]
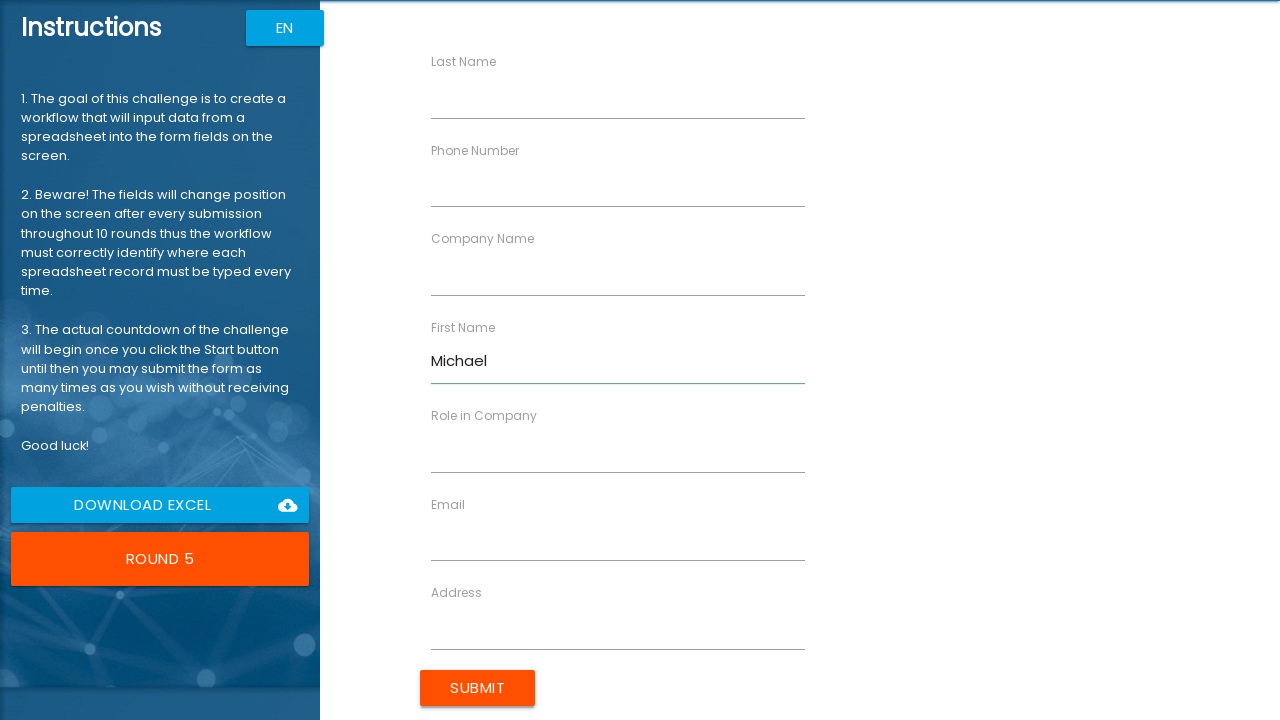

Filled Last Name with 'Brown' on //input[@ng-reflect-name="labelLastName"]
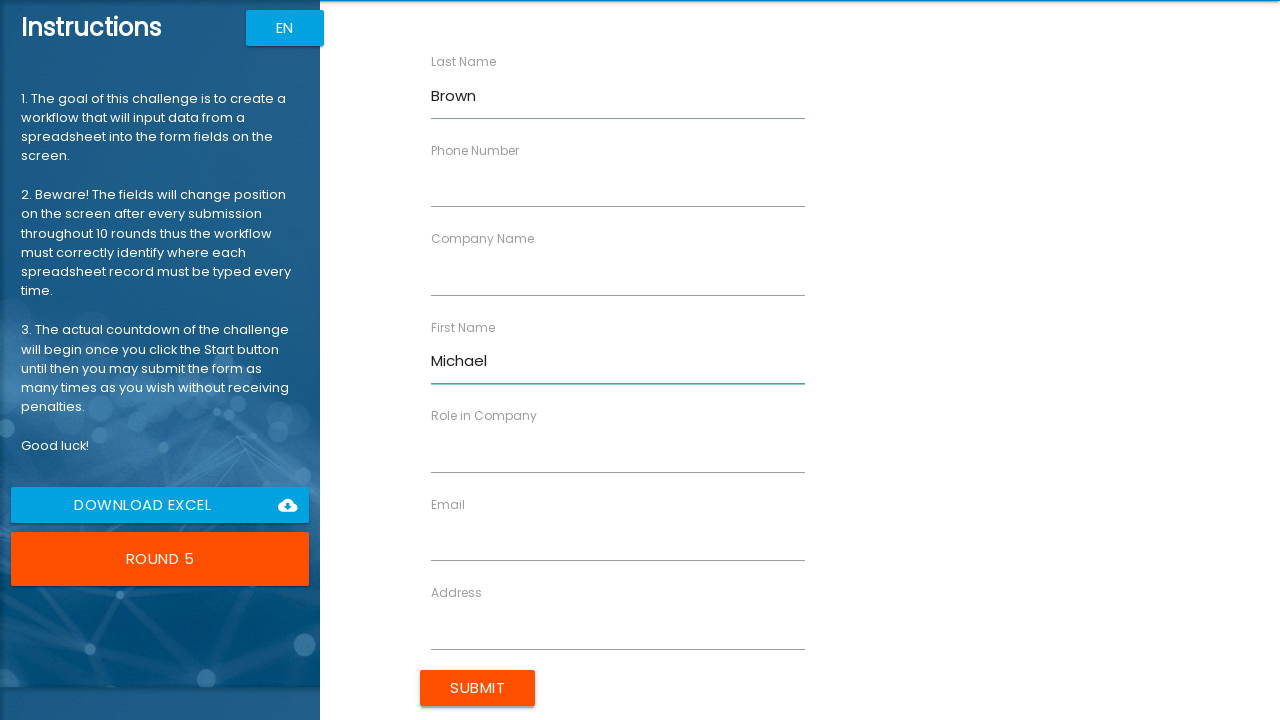

Filled Company Name with 'Finance Plus' on //input[@ng-reflect-name="labelCompanyName"]
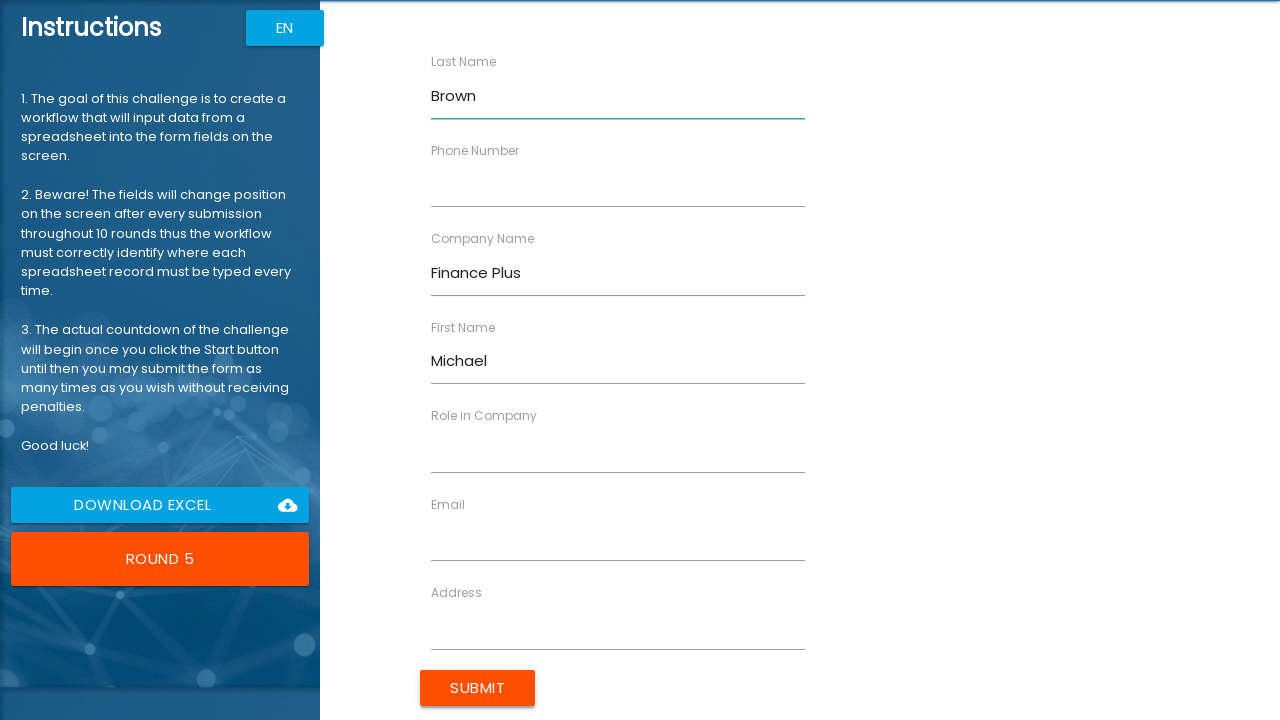

Filled Role with 'Director' on //input[@ng-reflect-name="labelRole"]
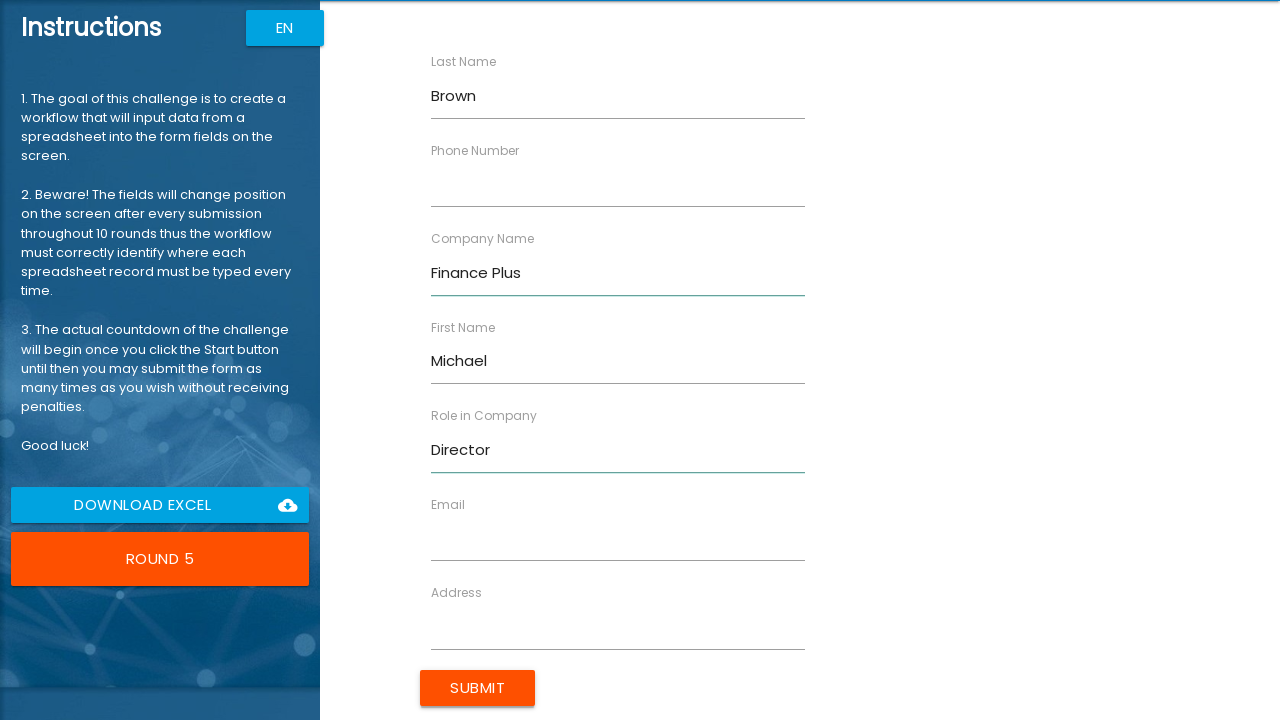

Filled Address with '654 Cedar Ln' on //input[@ng-reflect-name="labelAddress"]
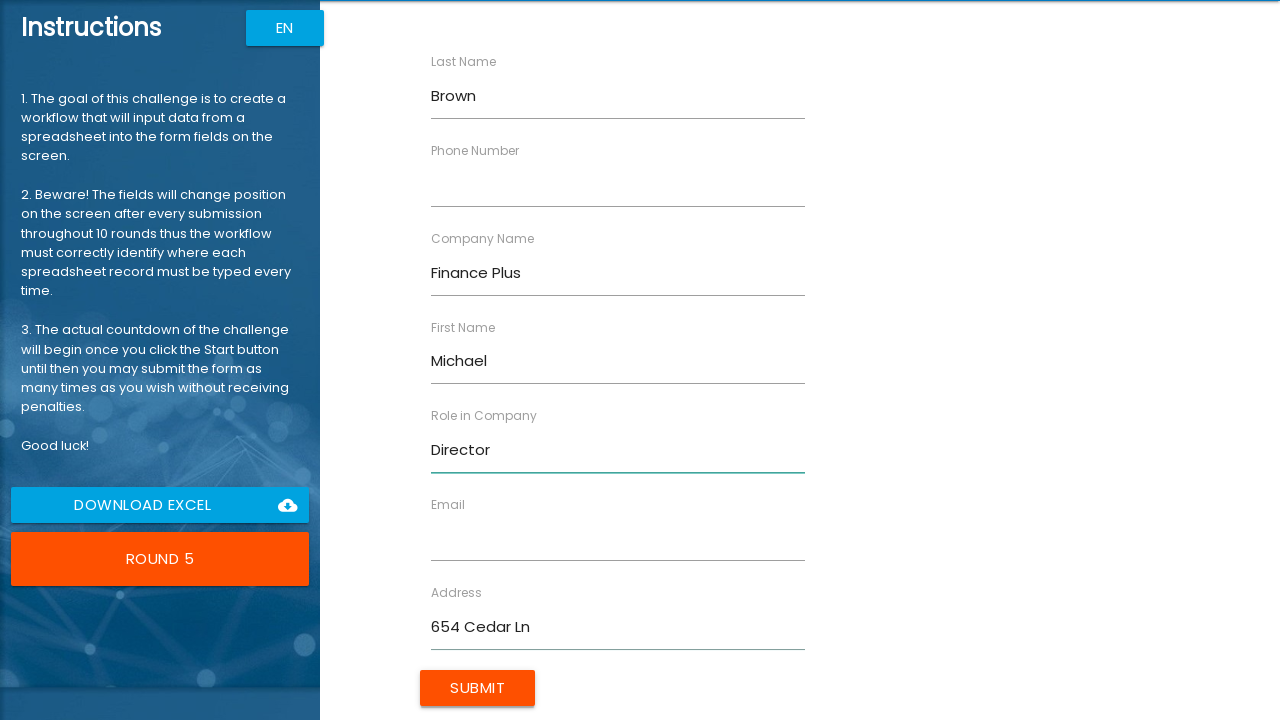

Filled Email with 'm.brown@finance.com' on //input[@ng-reflect-name="labelEmail"]
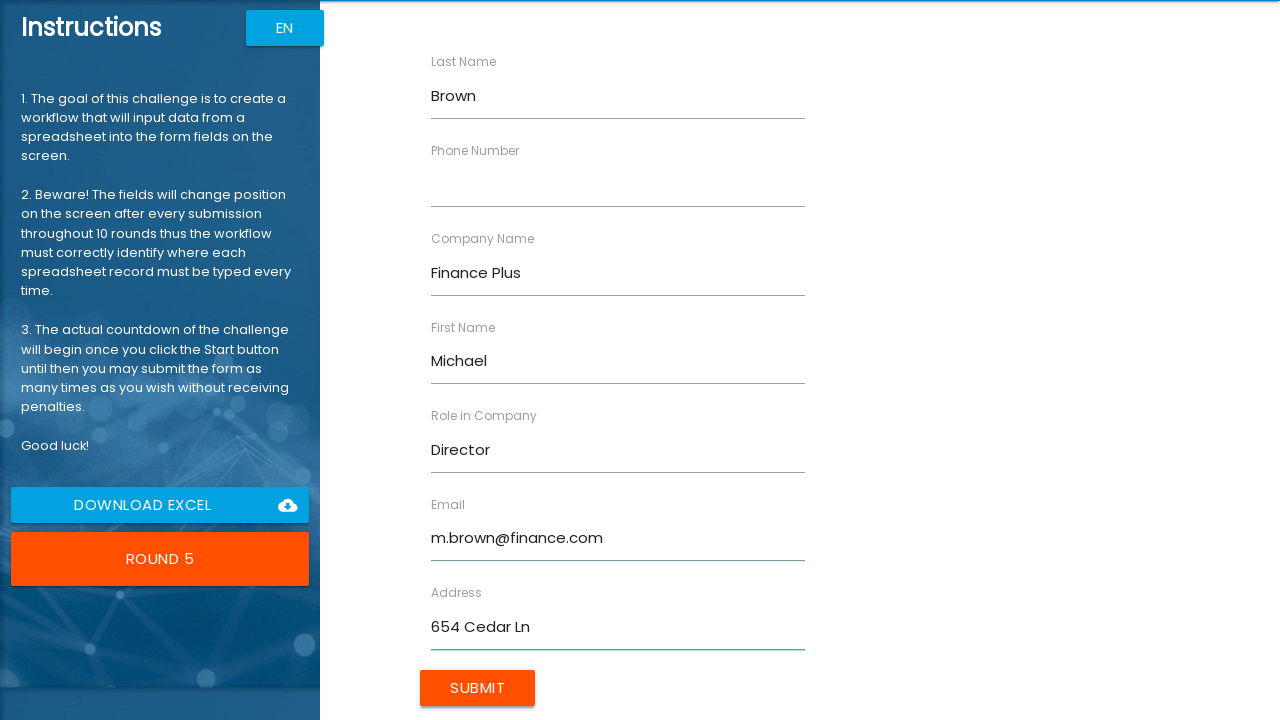

Filled Phone Number with '5555678901' on //input[@ng-reflect-name="labelPhone"]
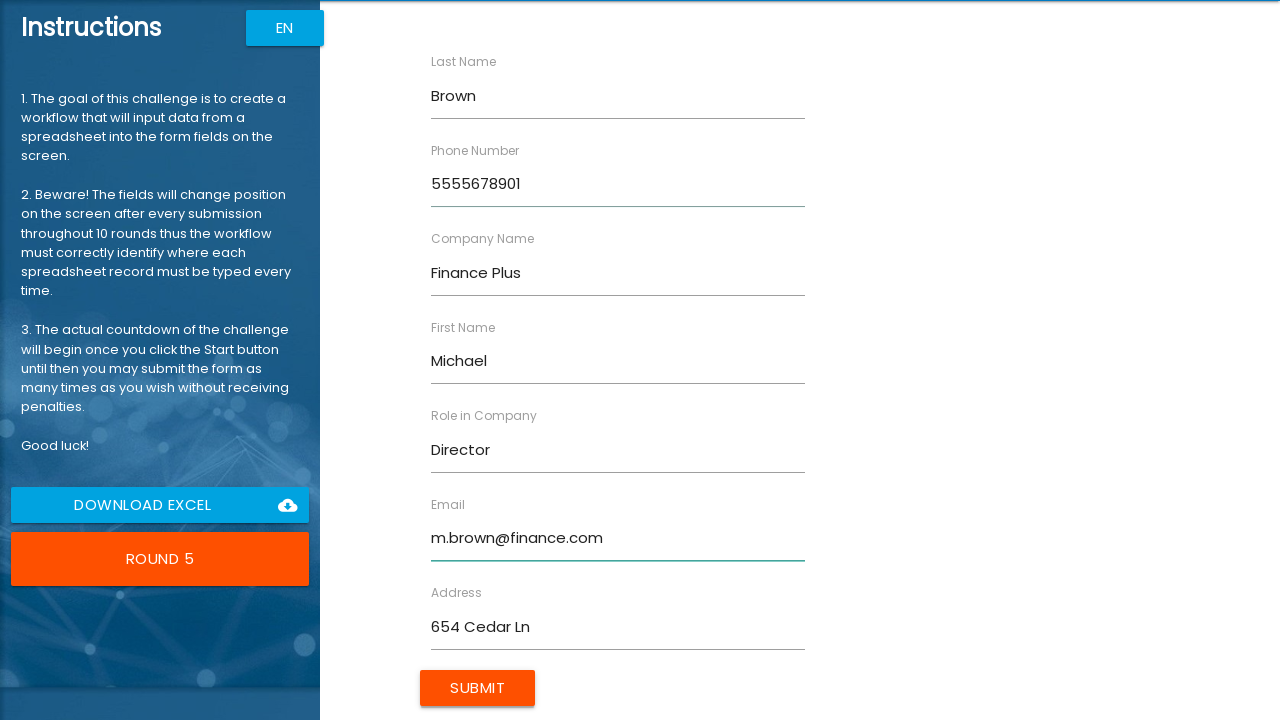

Submitted form for Michael Brown at (478, 688) on xpath=//input[@value="Submit"]
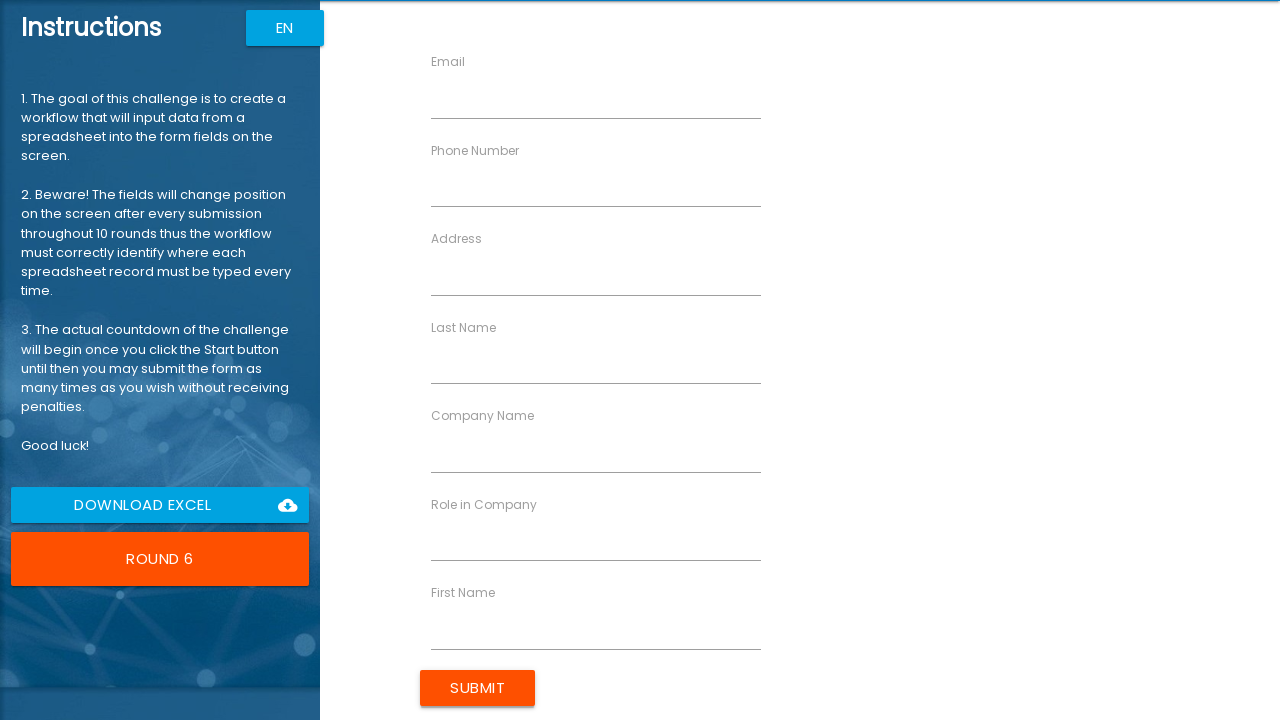

Filled First Name with 'Sarah' on //input[@ng-reflect-name="labelFirstName"]
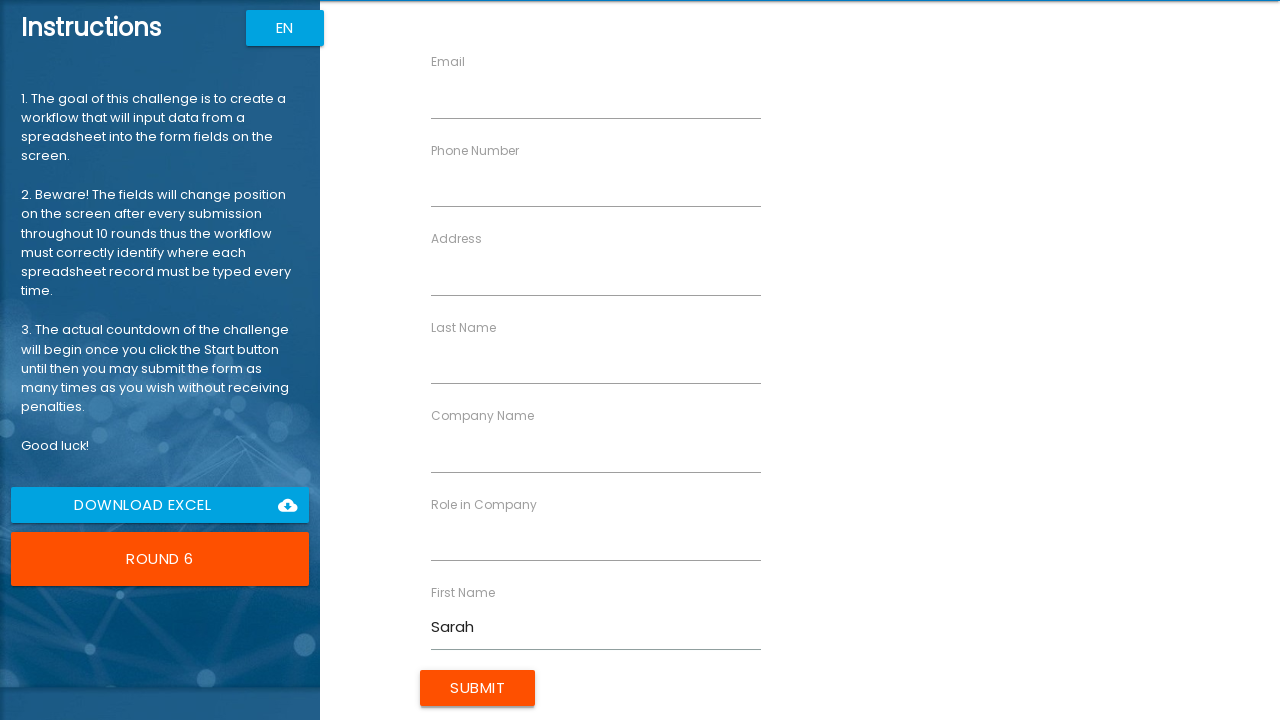

Filled Last Name with 'Davis' on //input[@ng-reflect-name="labelLastName"]
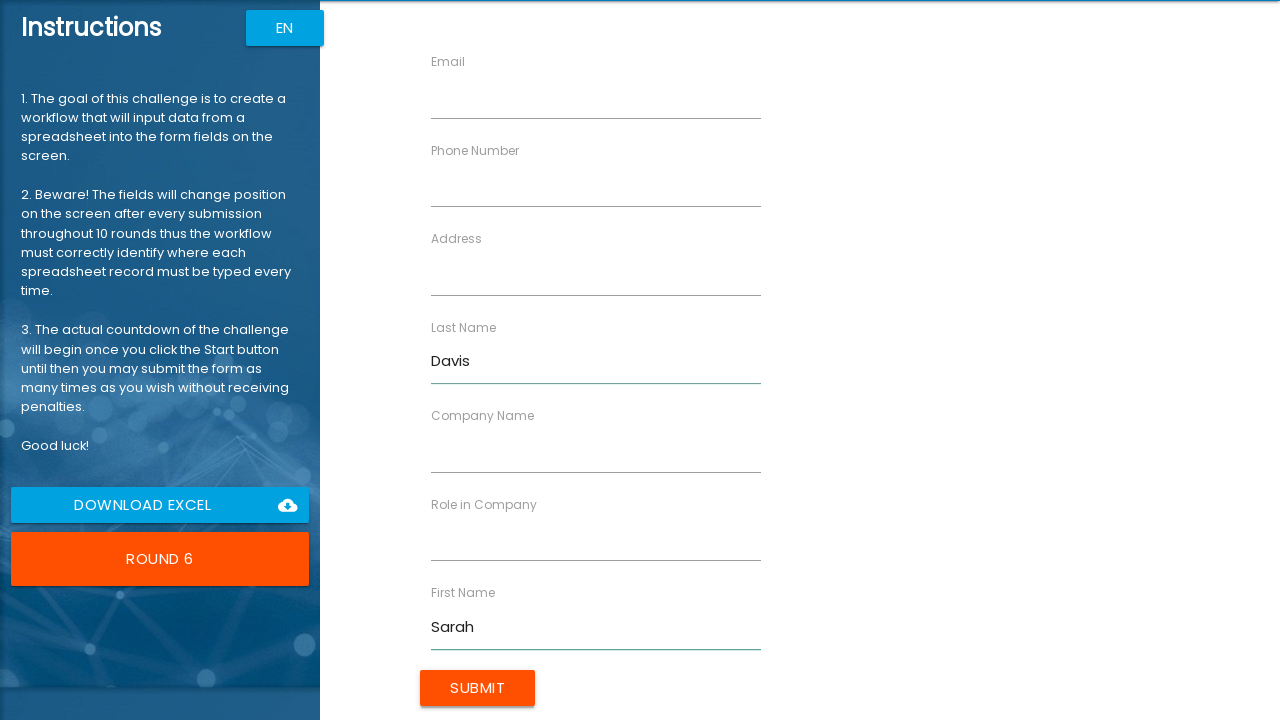

Filled Company Name with 'Media Group' on //input[@ng-reflect-name="labelCompanyName"]
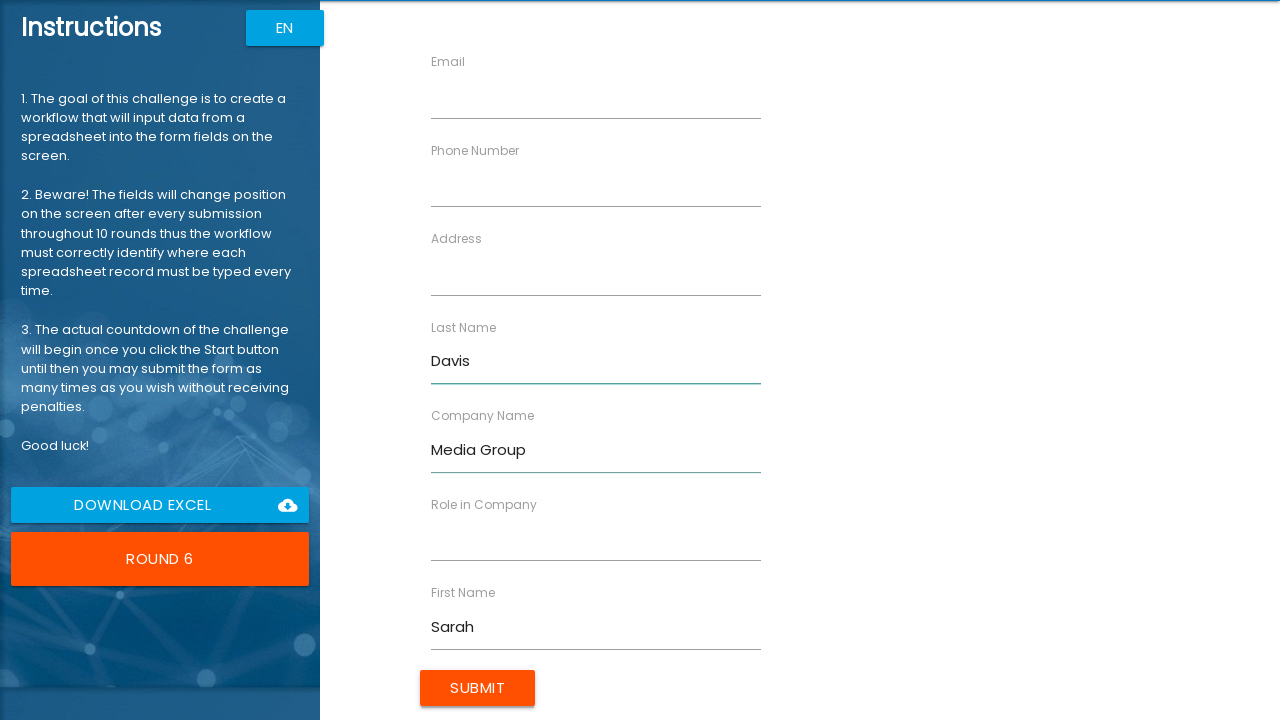

Filled Role with 'Editor' on //input[@ng-reflect-name="labelRole"]
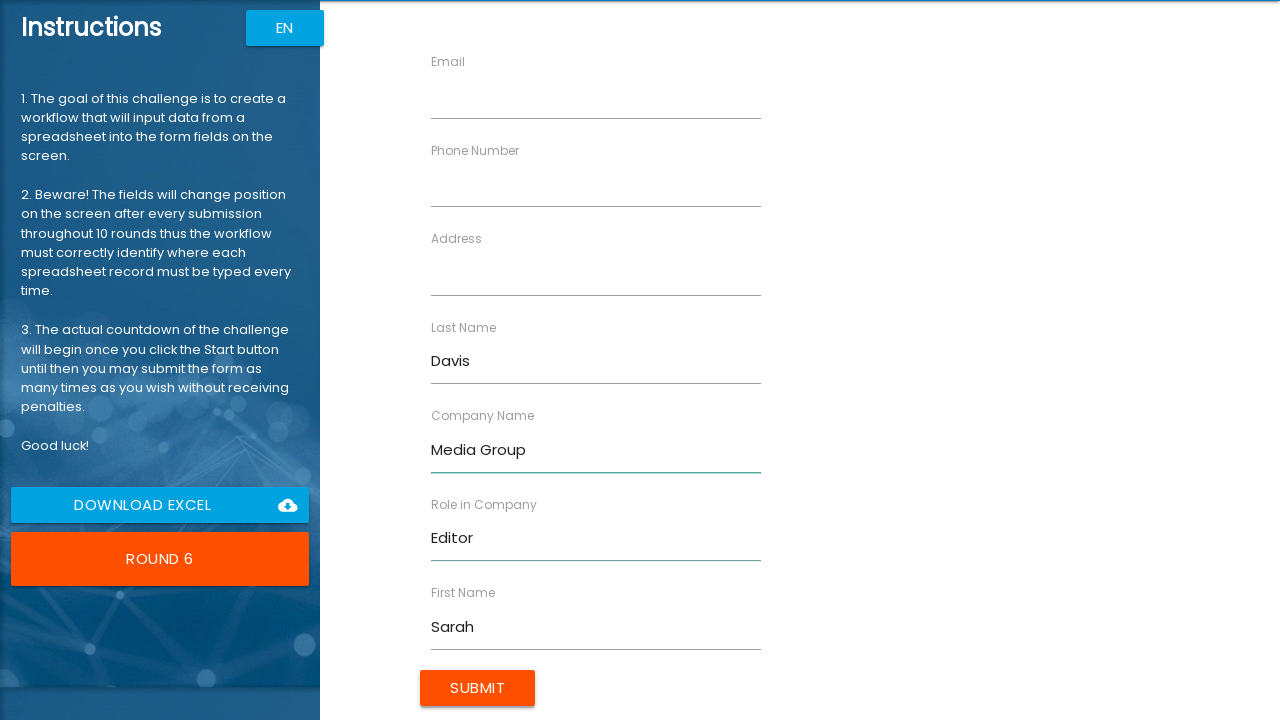

Filled Address with '987 Maple Dr' on //input[@ng-reflect-name="labelAddress"]
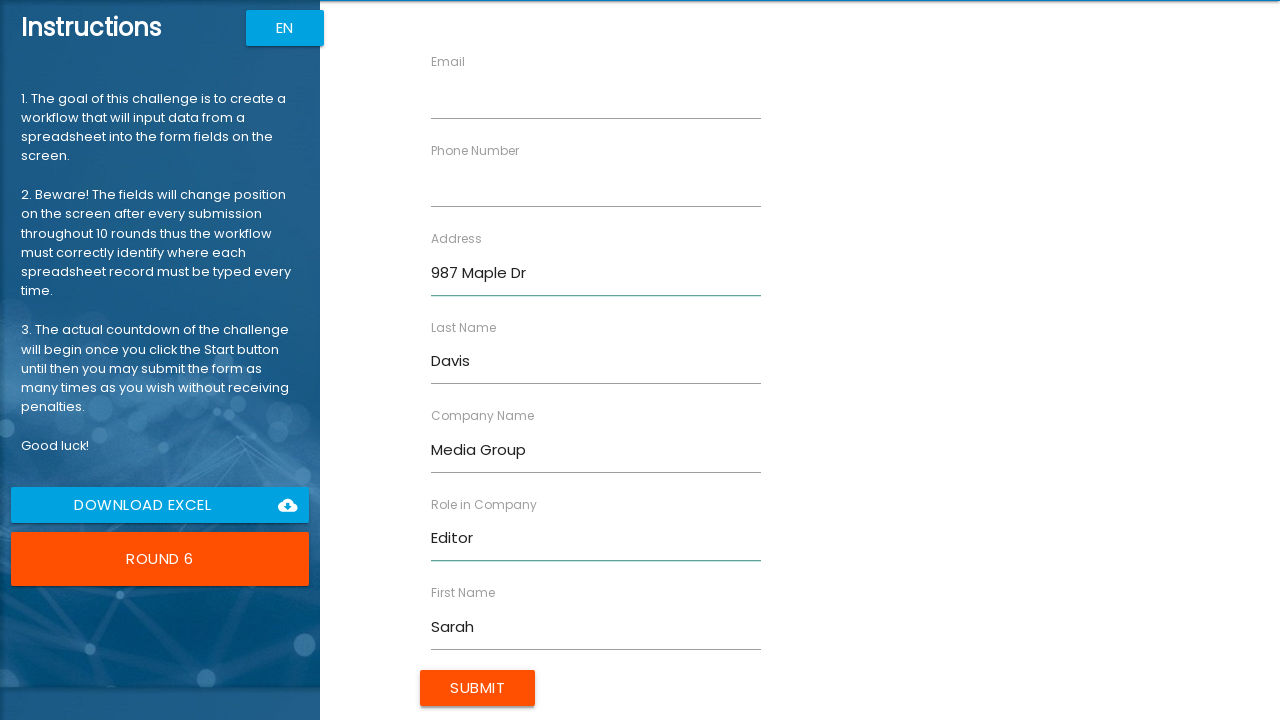

Filled Email with 'sarah.d@media.com' on //input[@ng-reflect-name="labelEmail"]
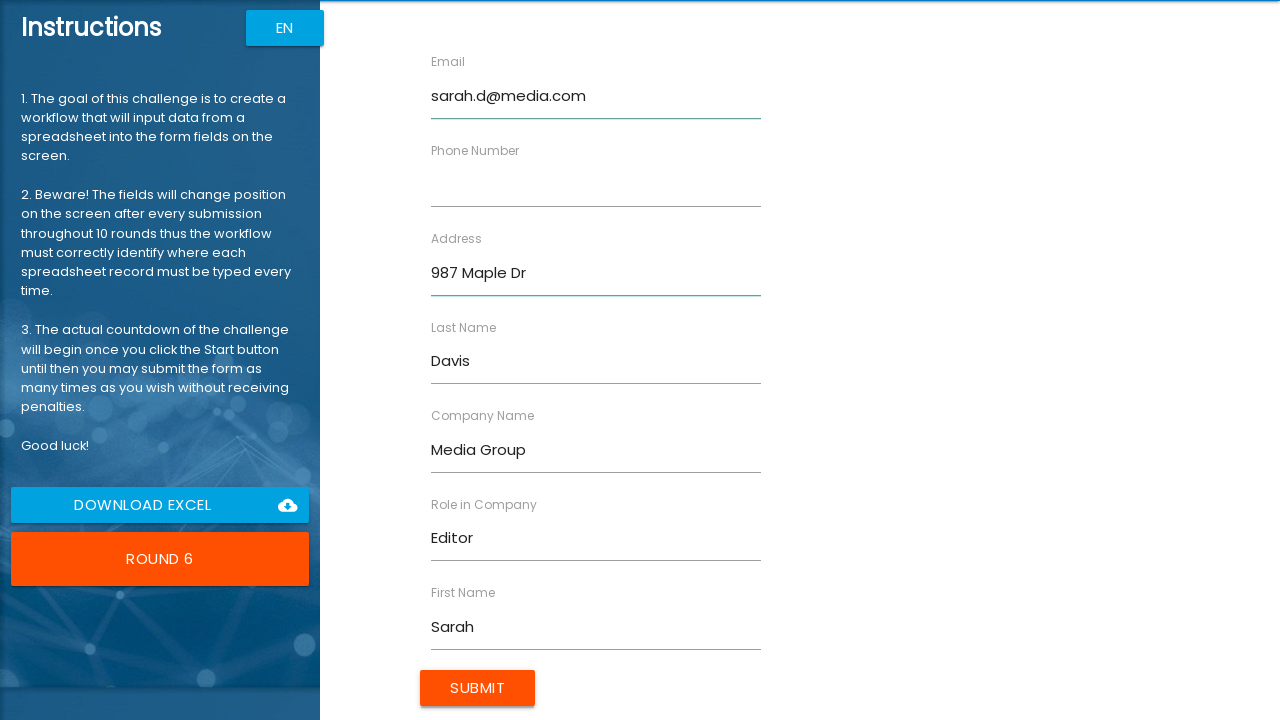

Filled Phone Number with '5556789012' on //input[@ng-reflect-name="labelPhone"]
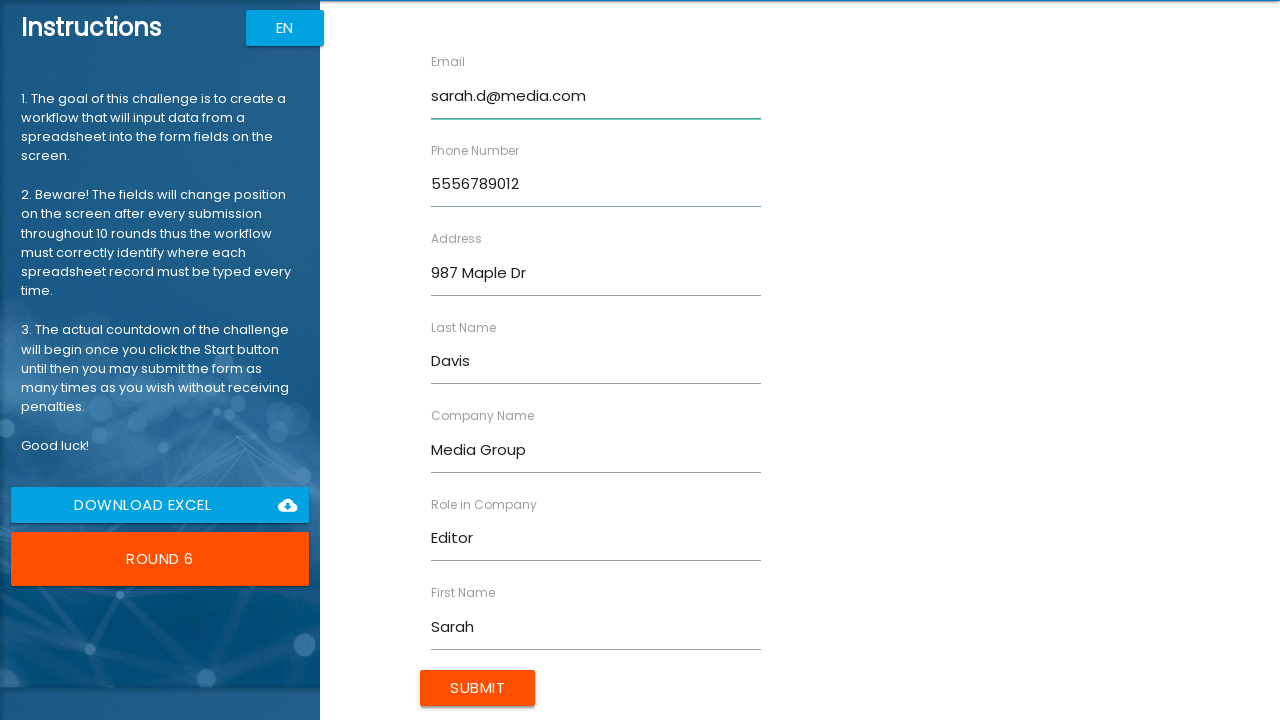

Submitted form for Sarah Davis at (478, 688) on xpath=//input[@value="Submit"]
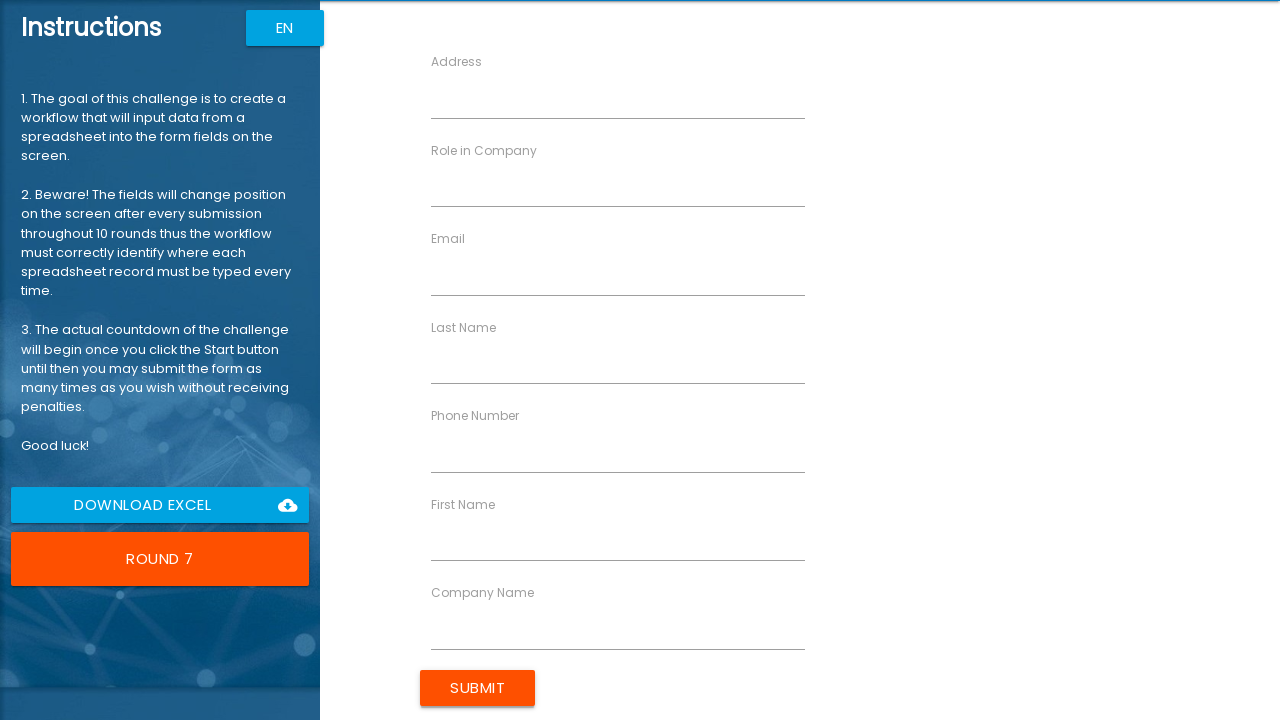

Filled First Name with 'David' on //input[@ng-reflect-name="labelFirstName"]
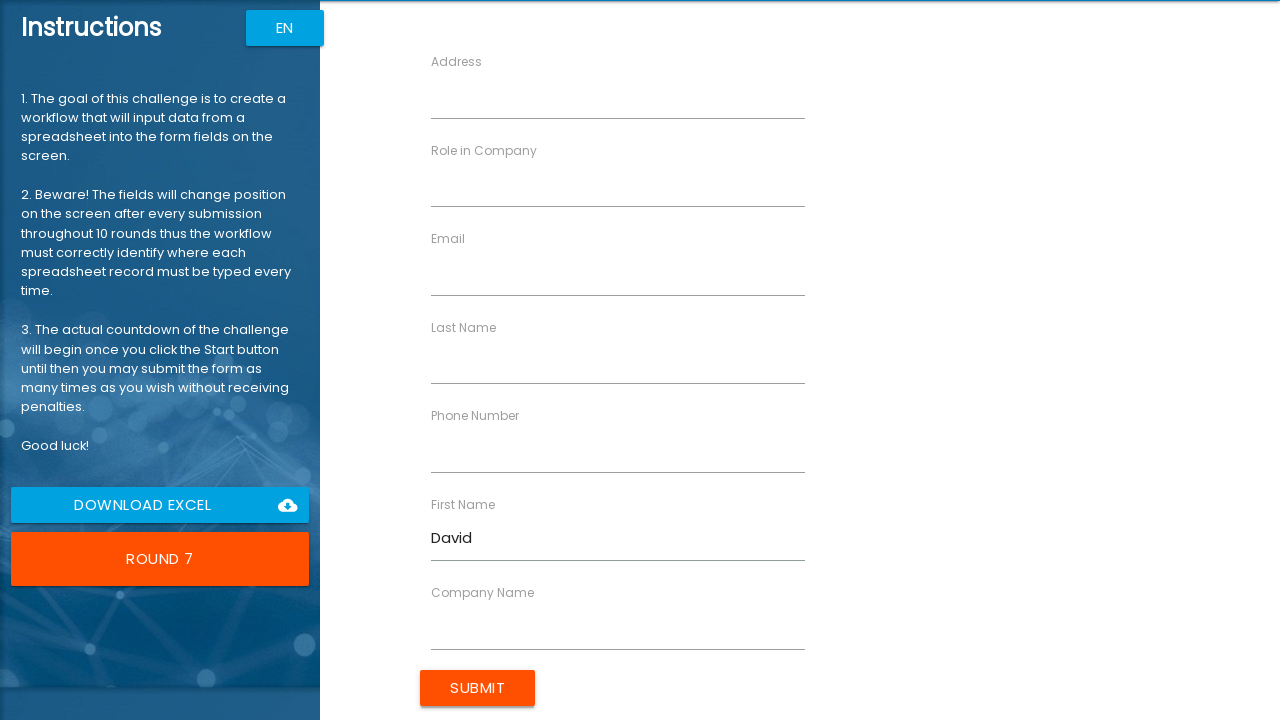

Filled Last Name with 'Miller' on //input[@ng-reflect-name="labelLastName"]
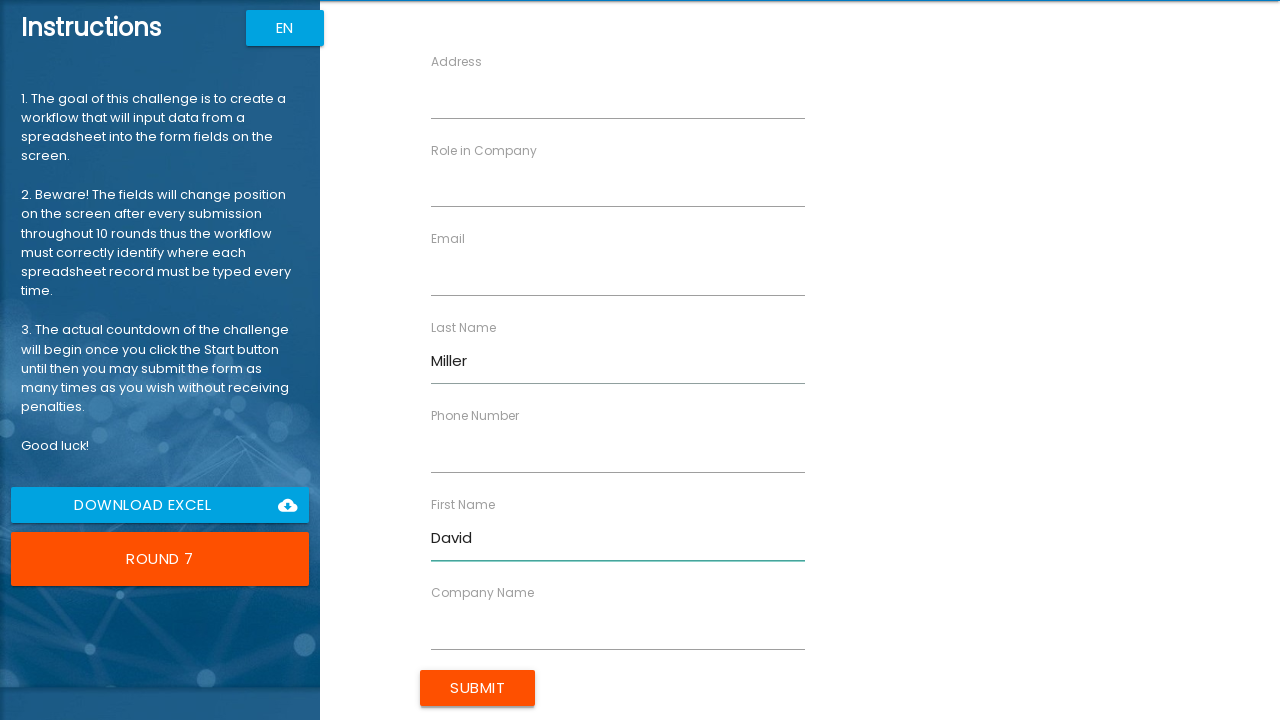

Filled Company Name with 'Health Systems' on //input[@ng-reflect-name="labelCompanyName"]
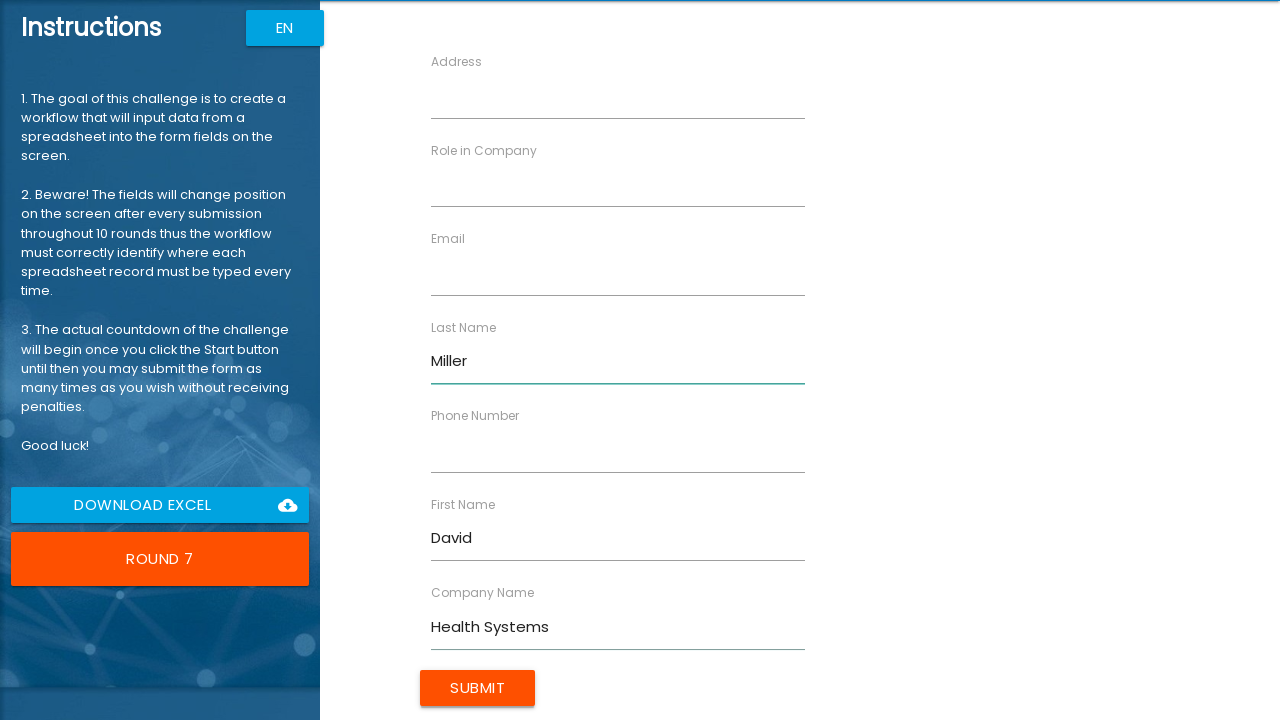

Filled Role with 'Consultant' on //input[@ng-reflect-name="labelRole"]
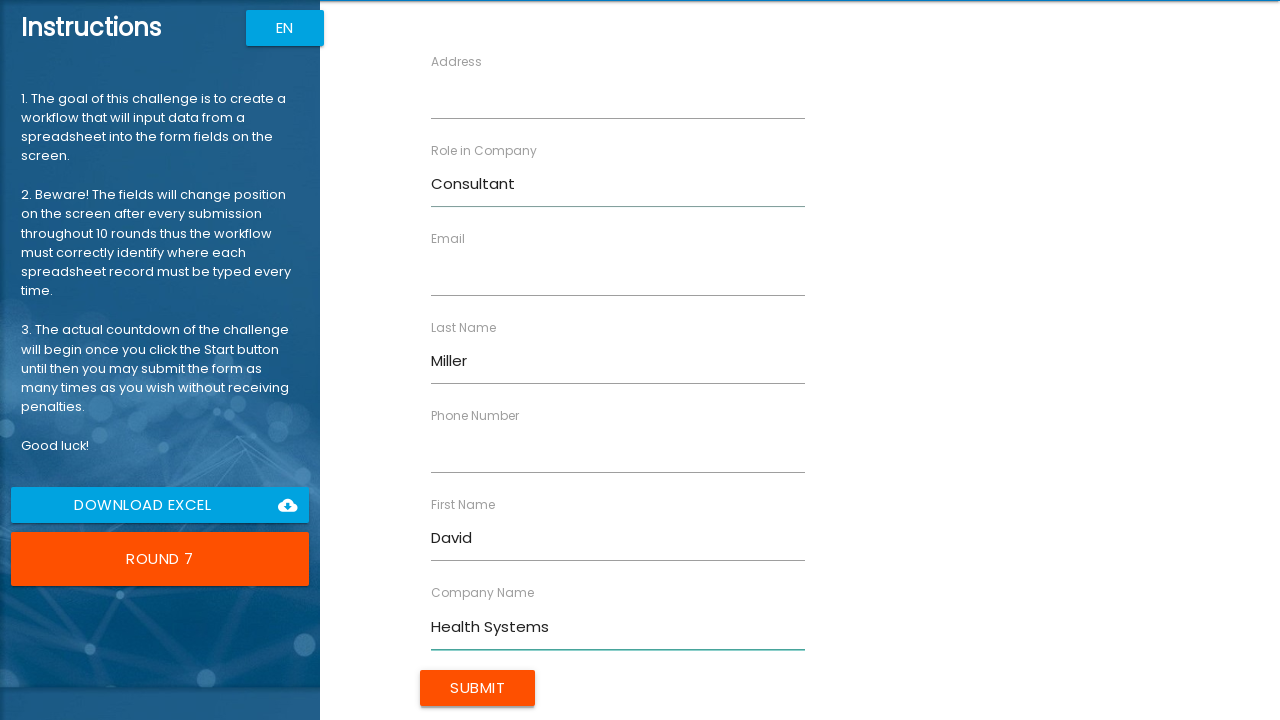

Filled Address with '147 Birch Way' on //input[@ng-reflect-name="labelAddress"]
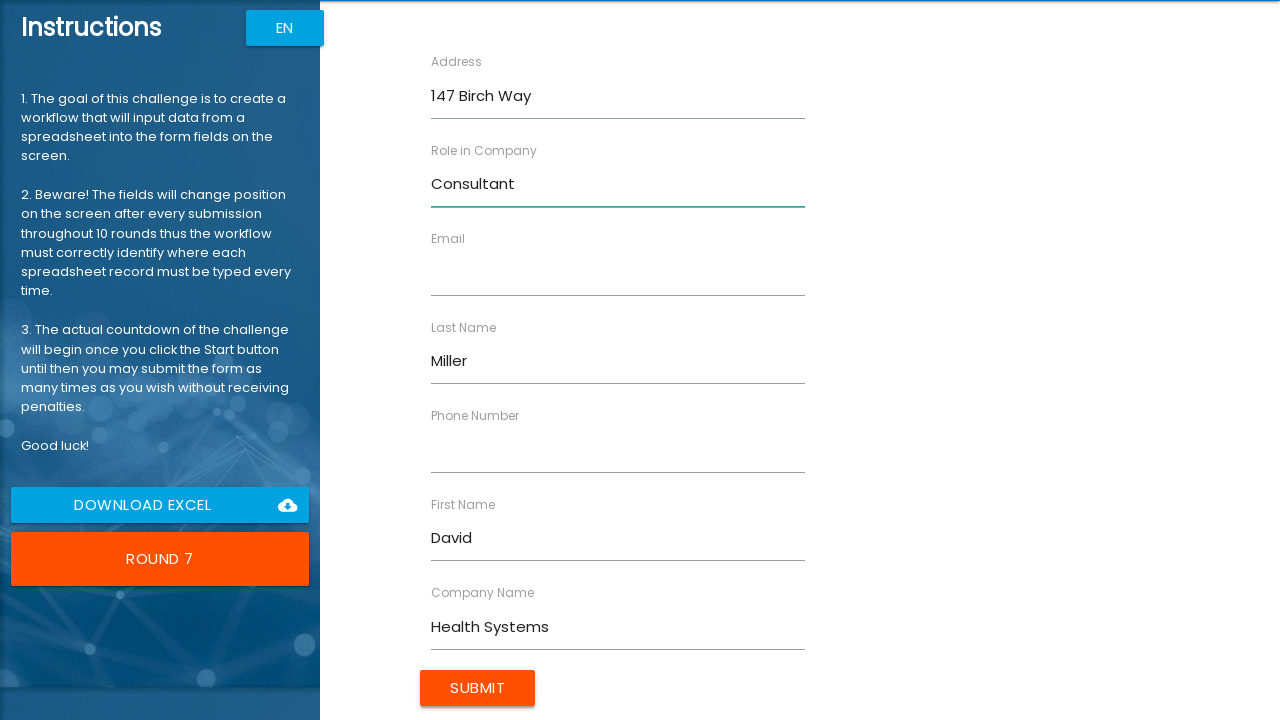

Filled Email with 'd.miller@health.com' on //input[@ng-reflect-name="labelEmail"]
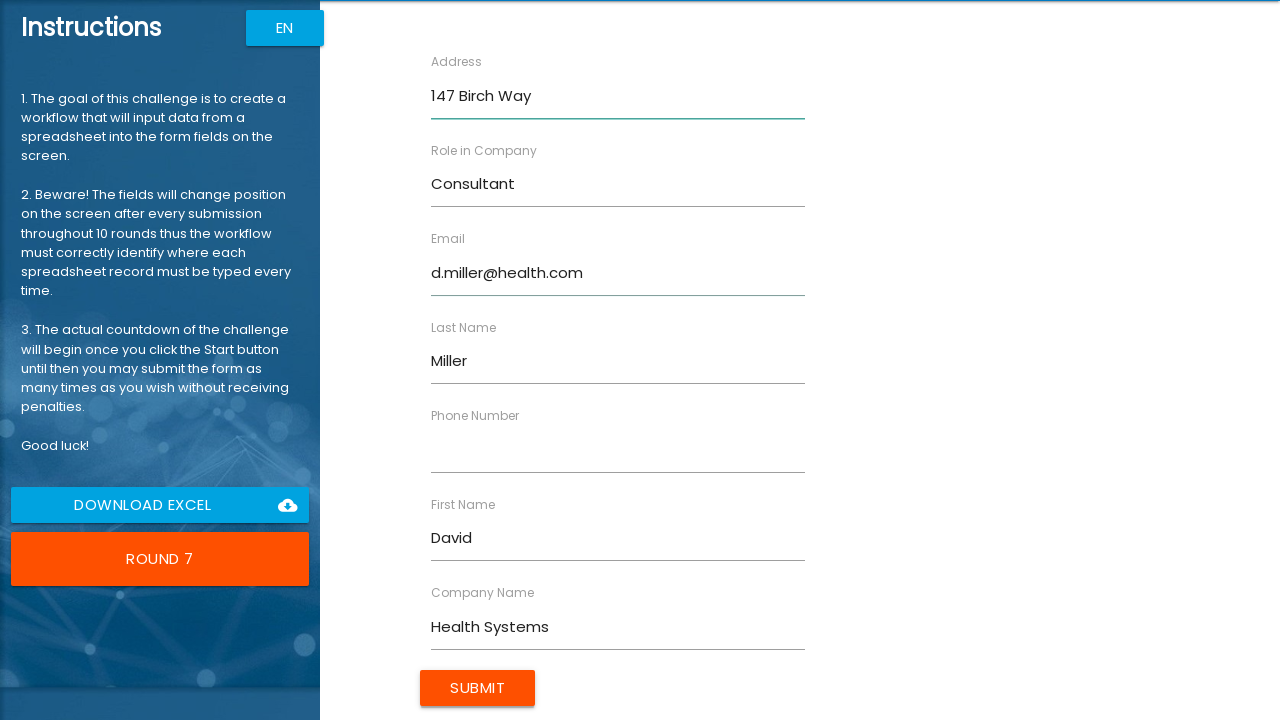

Filled Phone Number with '5557890123' on //input[@ng-reflect-name="labelPhone"]
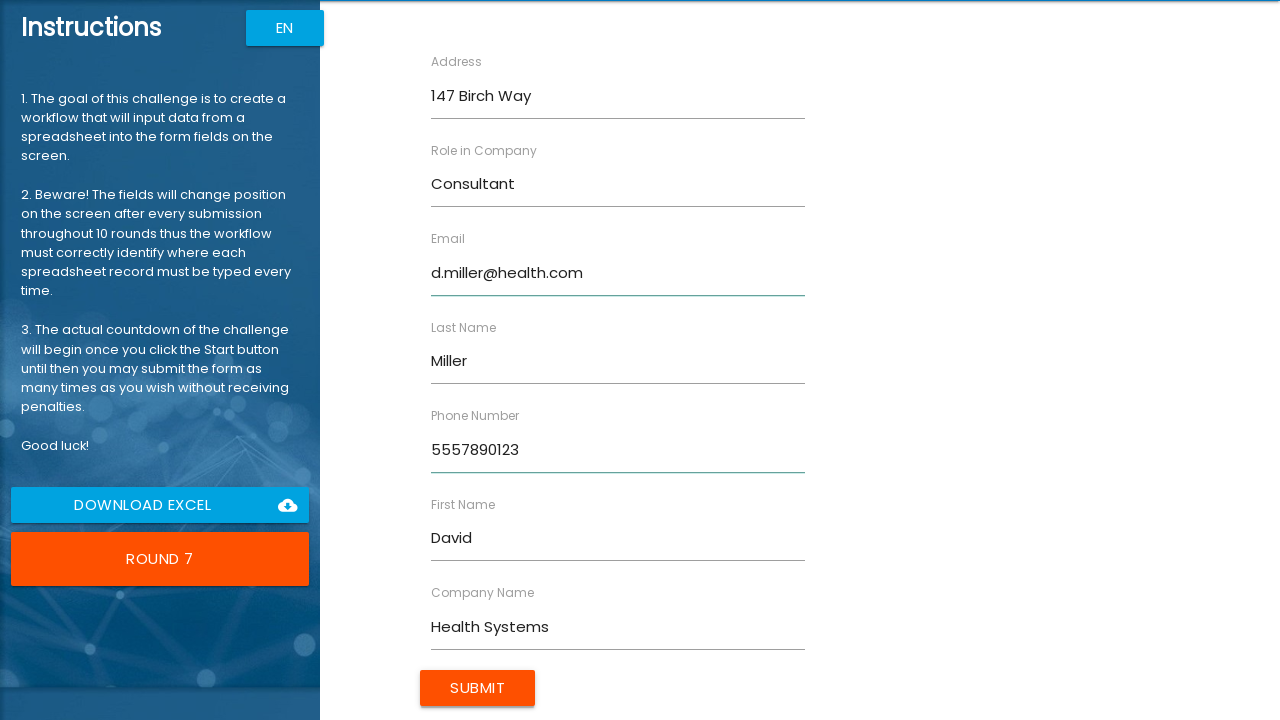

Submitted form for David Miller at (478, 688) on xpath=//input[@value="Submit"]
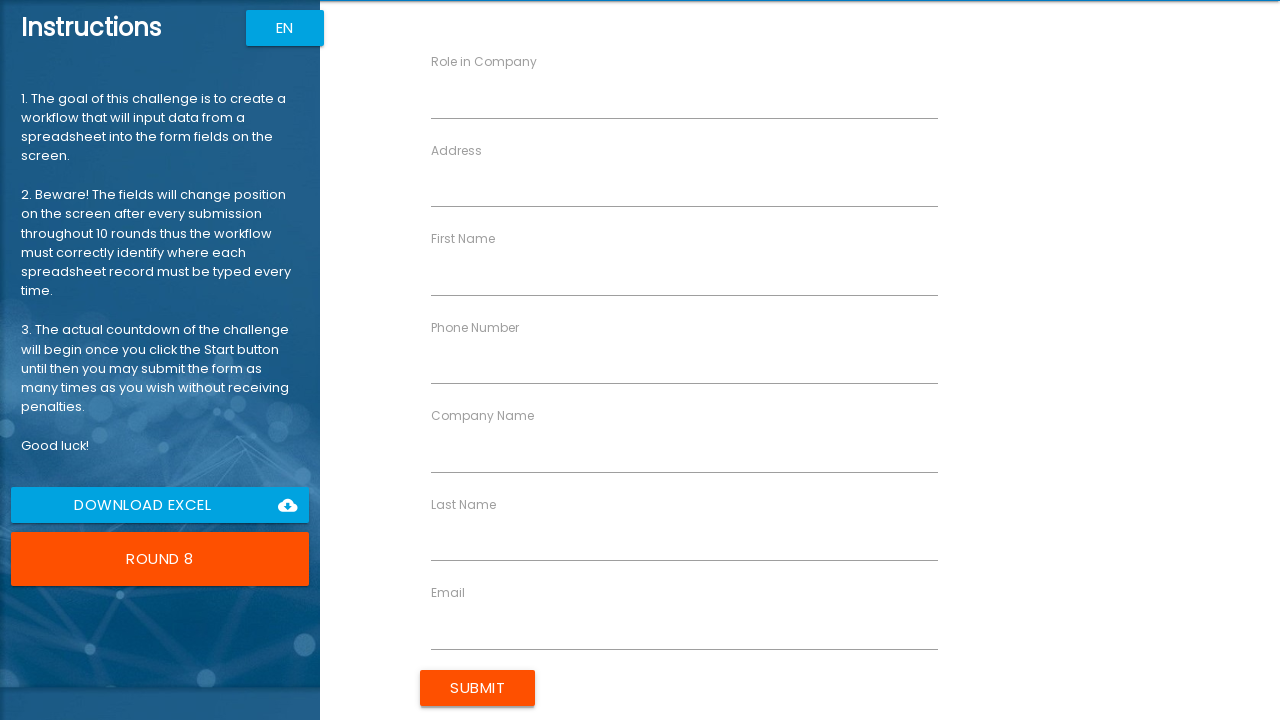

Filled First Name with 'Jessica' on //input[@ng-reflect-name="labelFirstName"]
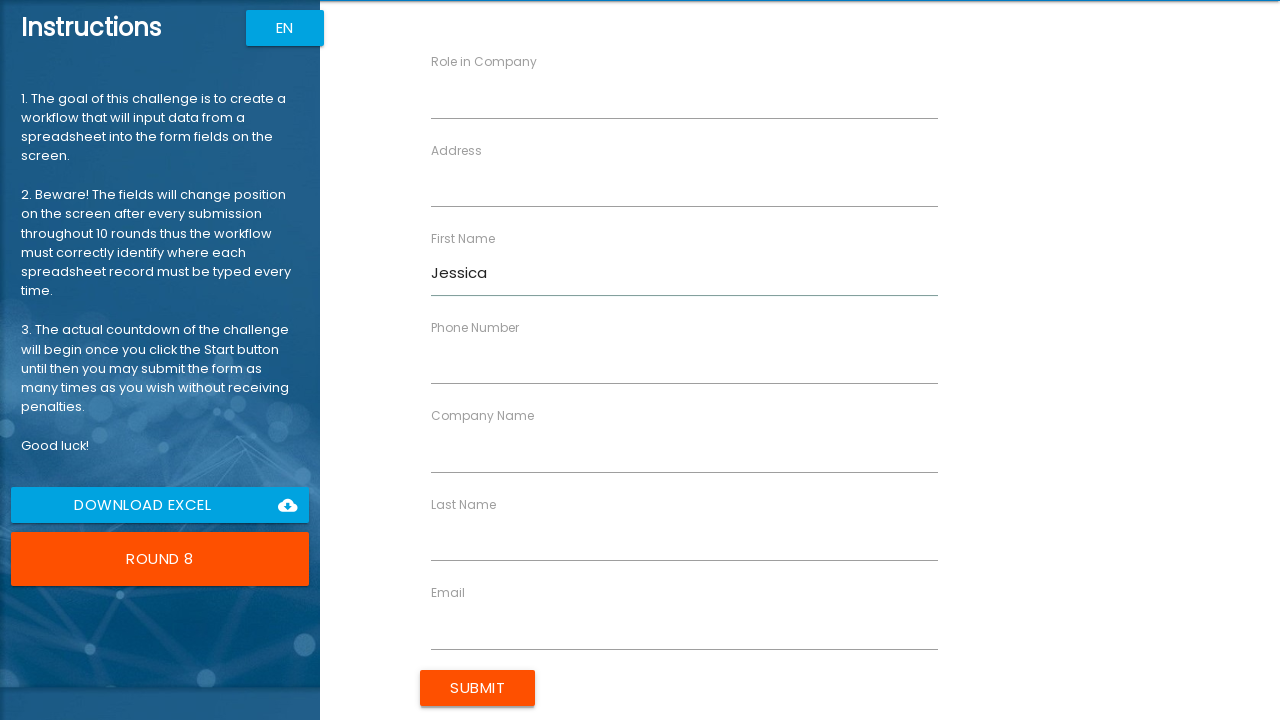

Filled Last Name with 'Wilson' on //input[@ng-reflect-name="labelLastName"]
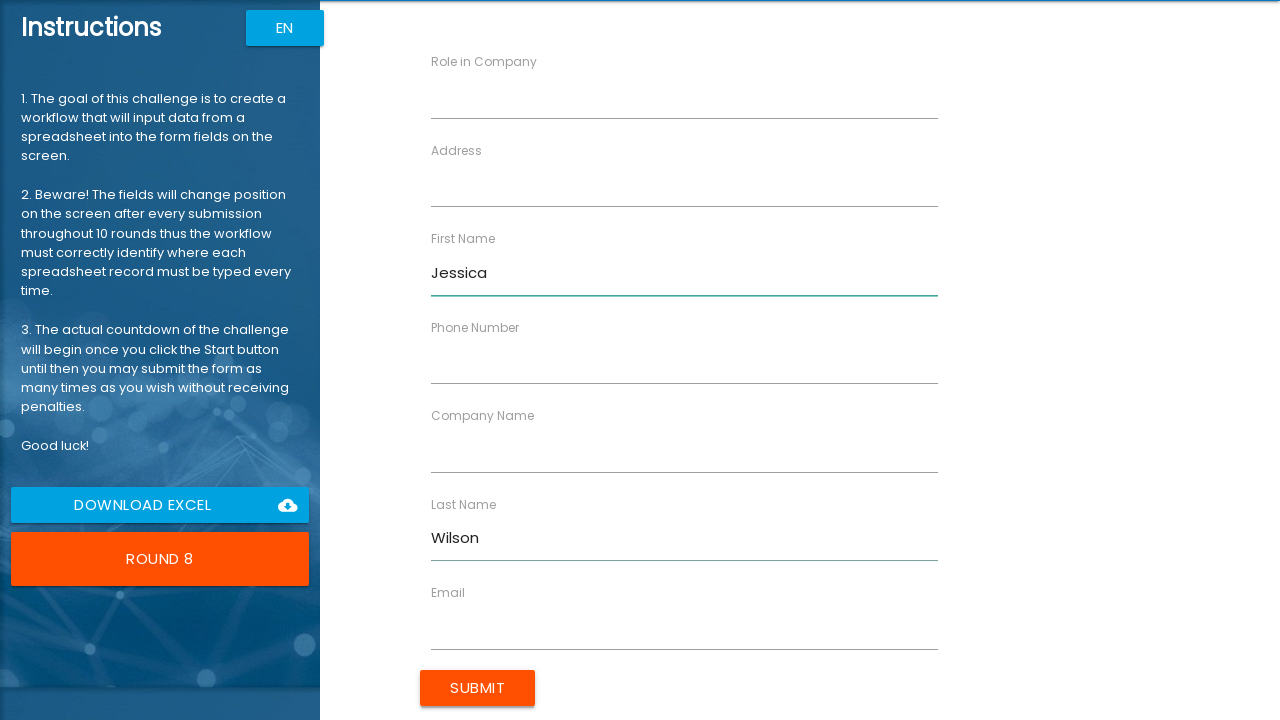

Filled Company Name with 'Retail World' on //input[@ng-reflect-name="labelCompanyName"]
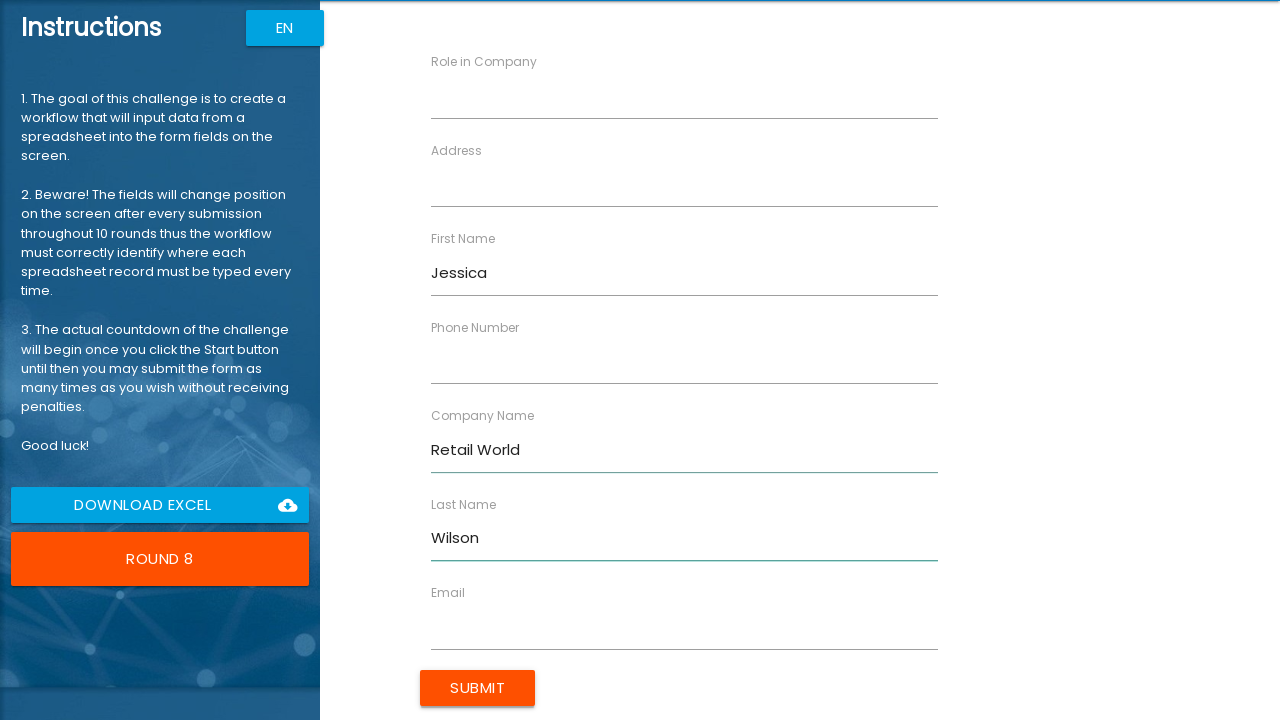

Filled Role with 'Coordinator' on //input[@ng-reflect-name="labelRole"]
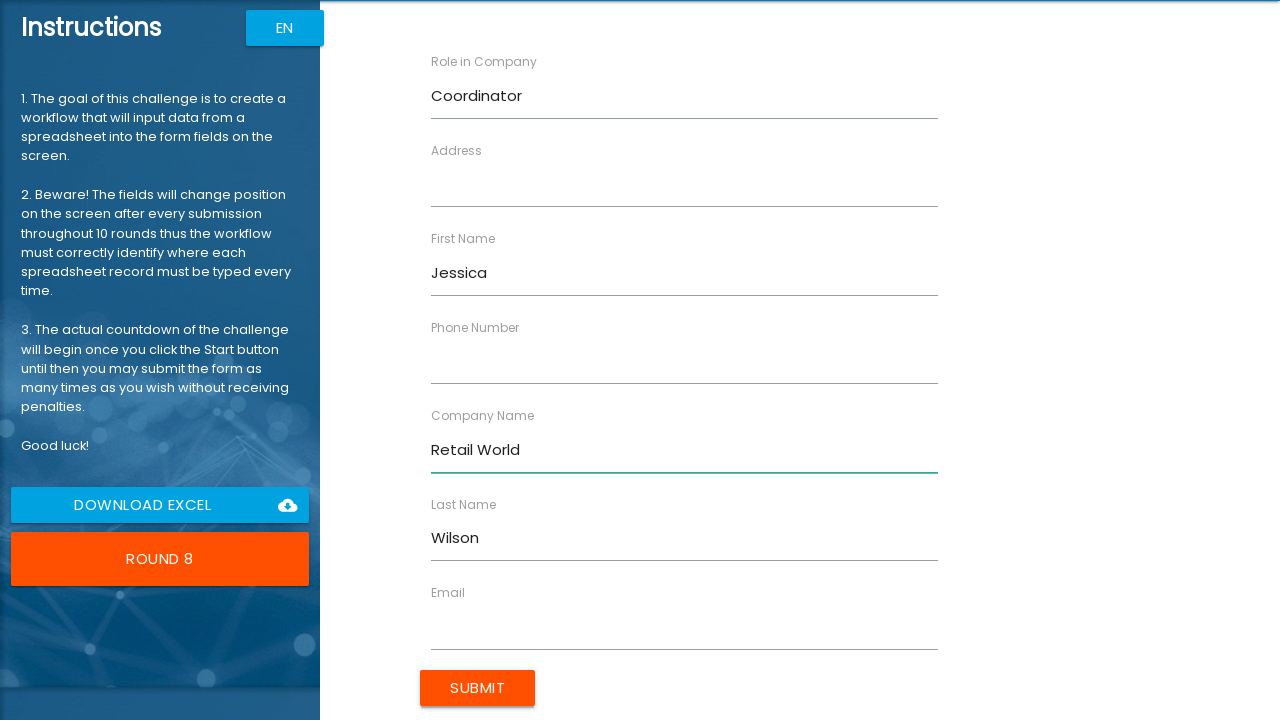

Filled Address with '258 Walnut Ct' on //input[@ng-reflect-name="labelAddress"]
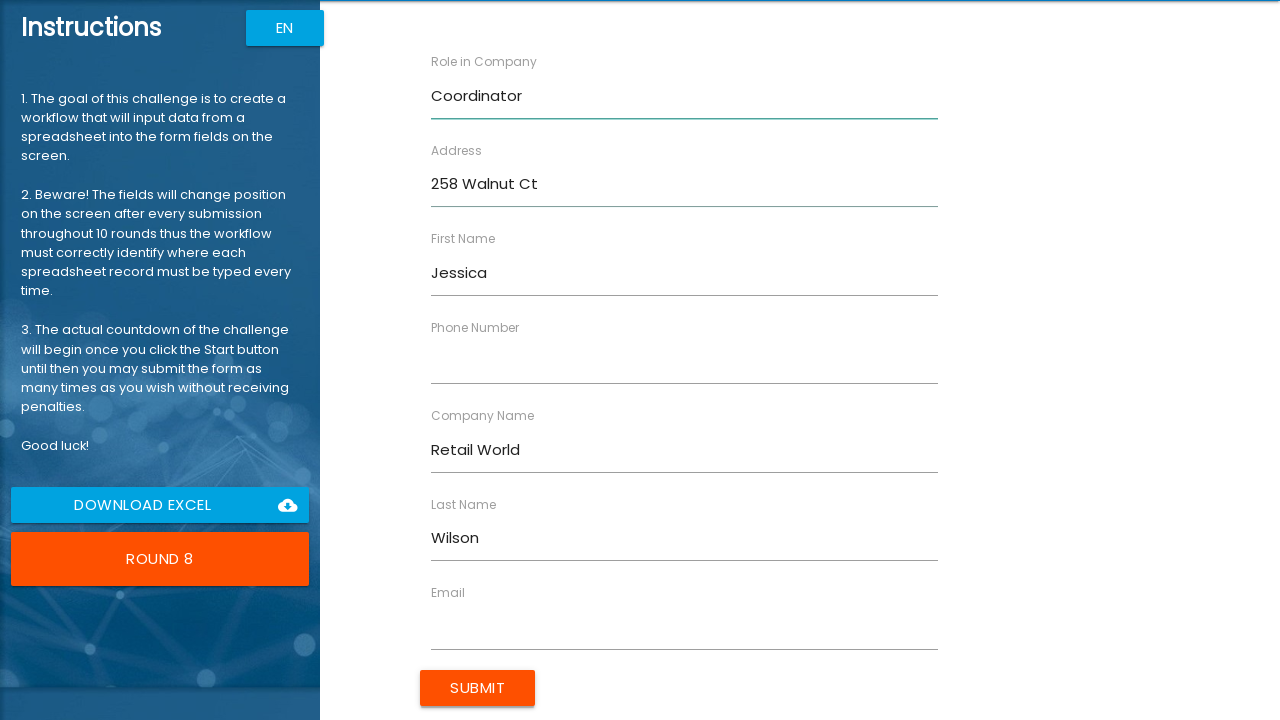

Filled Email with 'j.wilson@retail.com' on //input[@ng-reflect-name="labelEmail"]
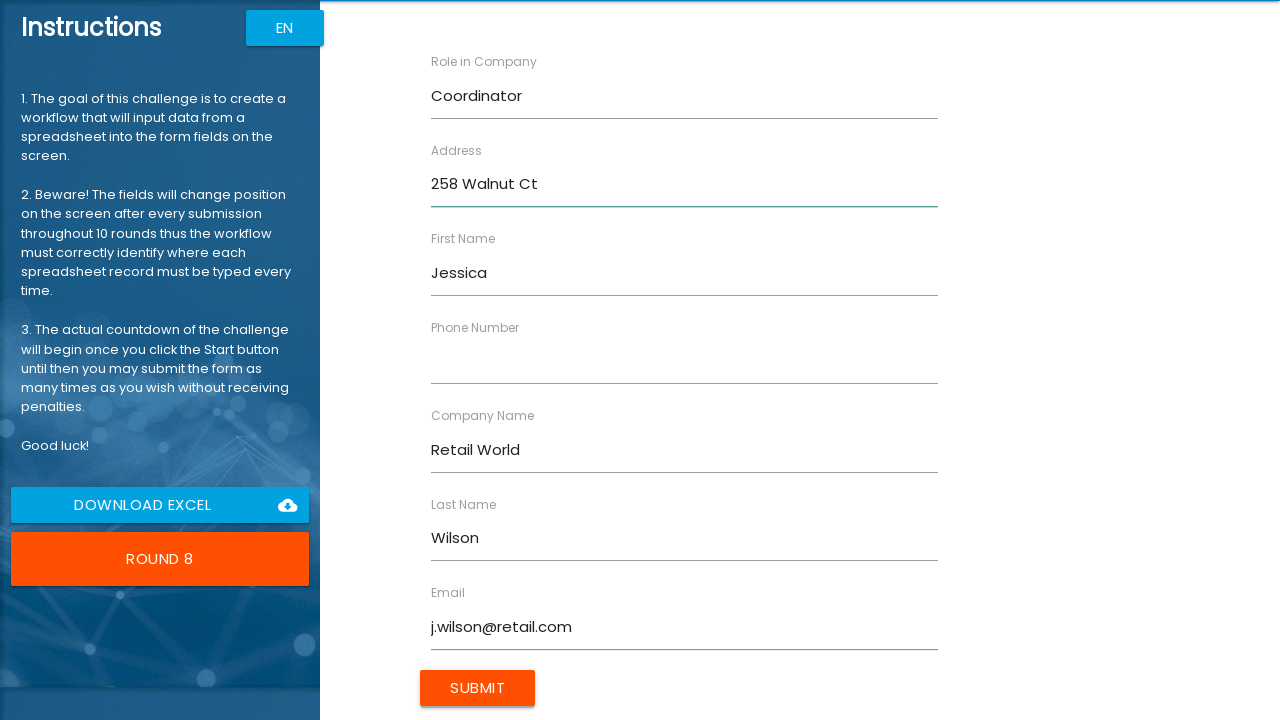

Filled Phone Number with '5558901234' on //input[@ng-reflect-name="labelPhone"]
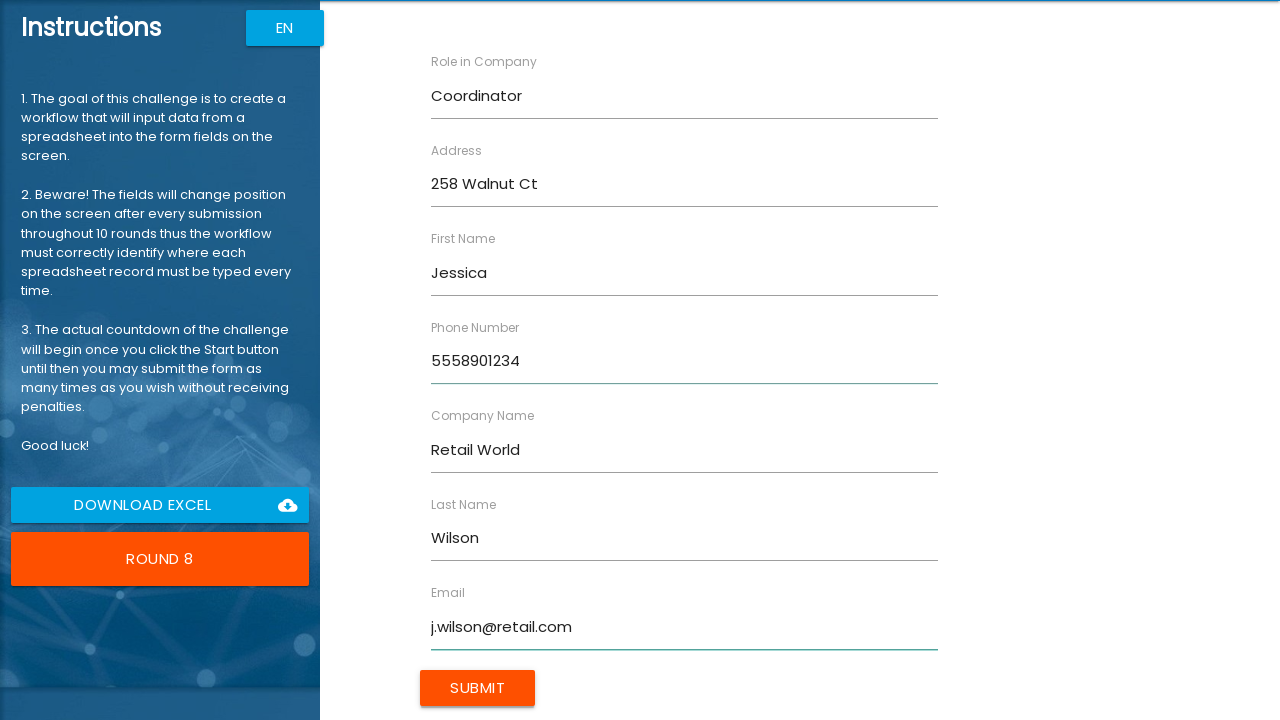

Submitted form for Jessica Wilson at (478, 688) on xpath=//input[@value="Submit"]
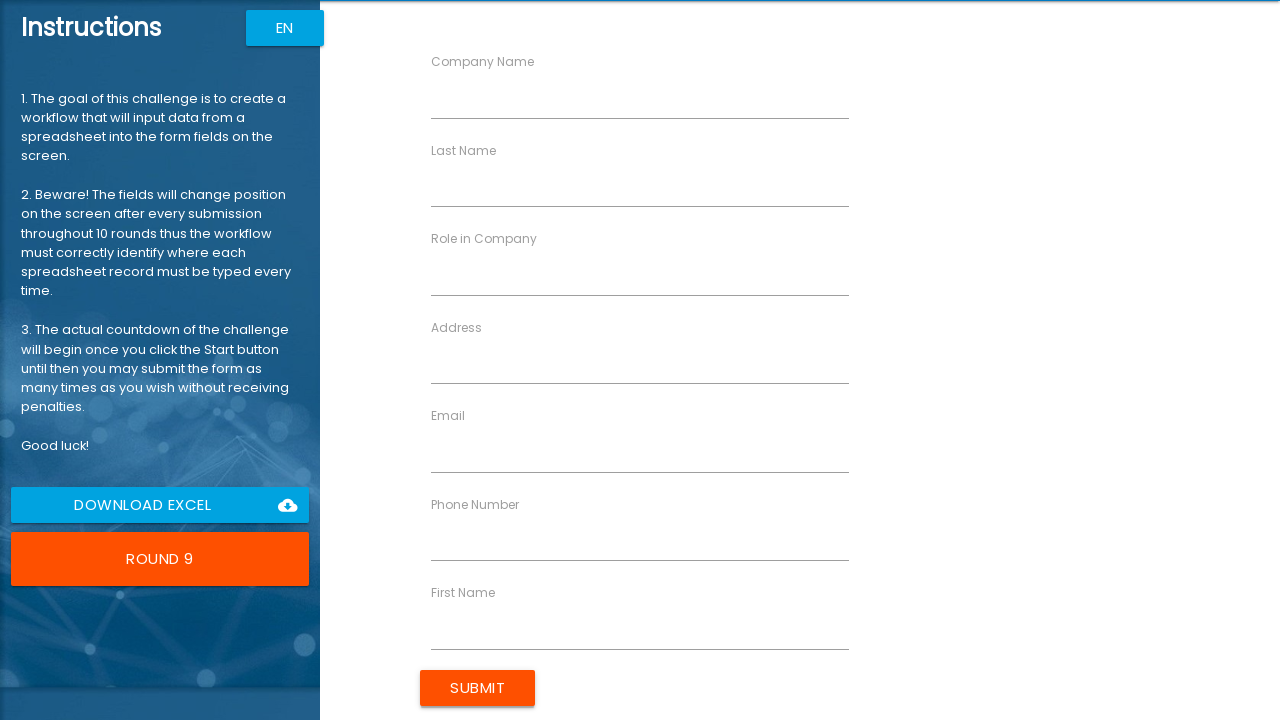

Filled First Name with 'James' on //input[@ng-reflect-name="labelFirstName"]
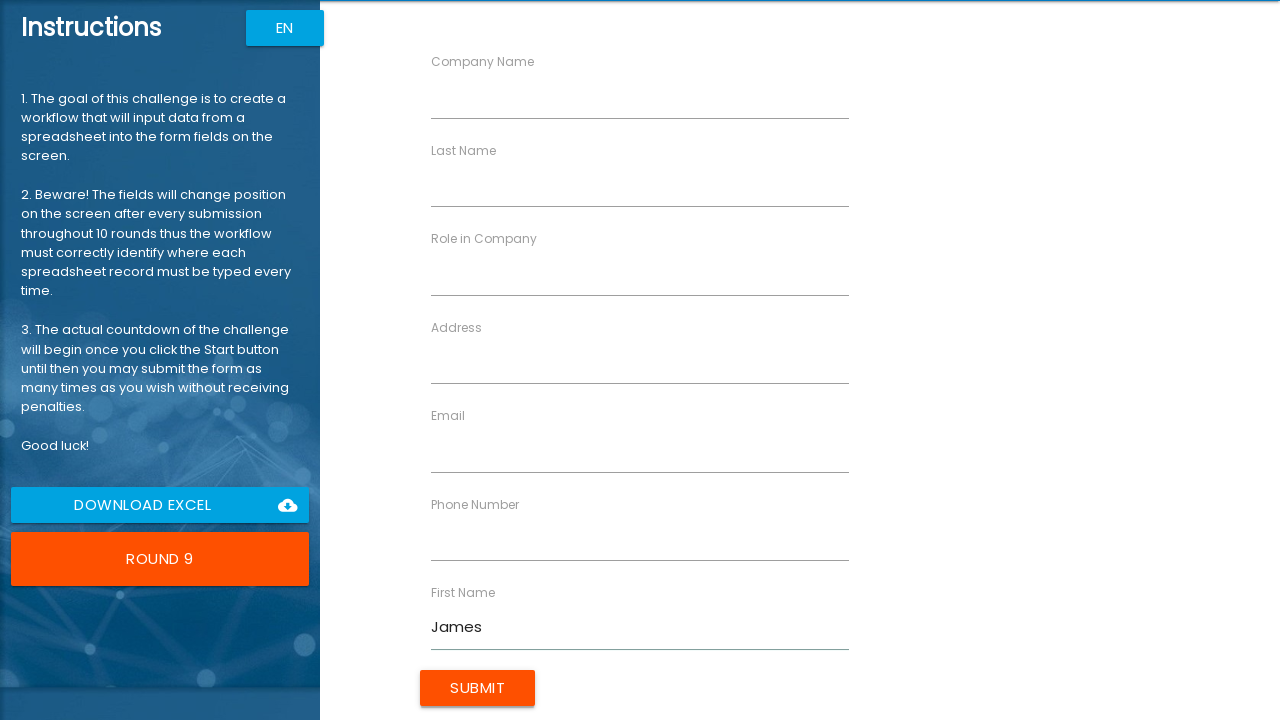

Filled Last Name with 'Taylor' on //input[@ng-reflect-name="labelLastName"]
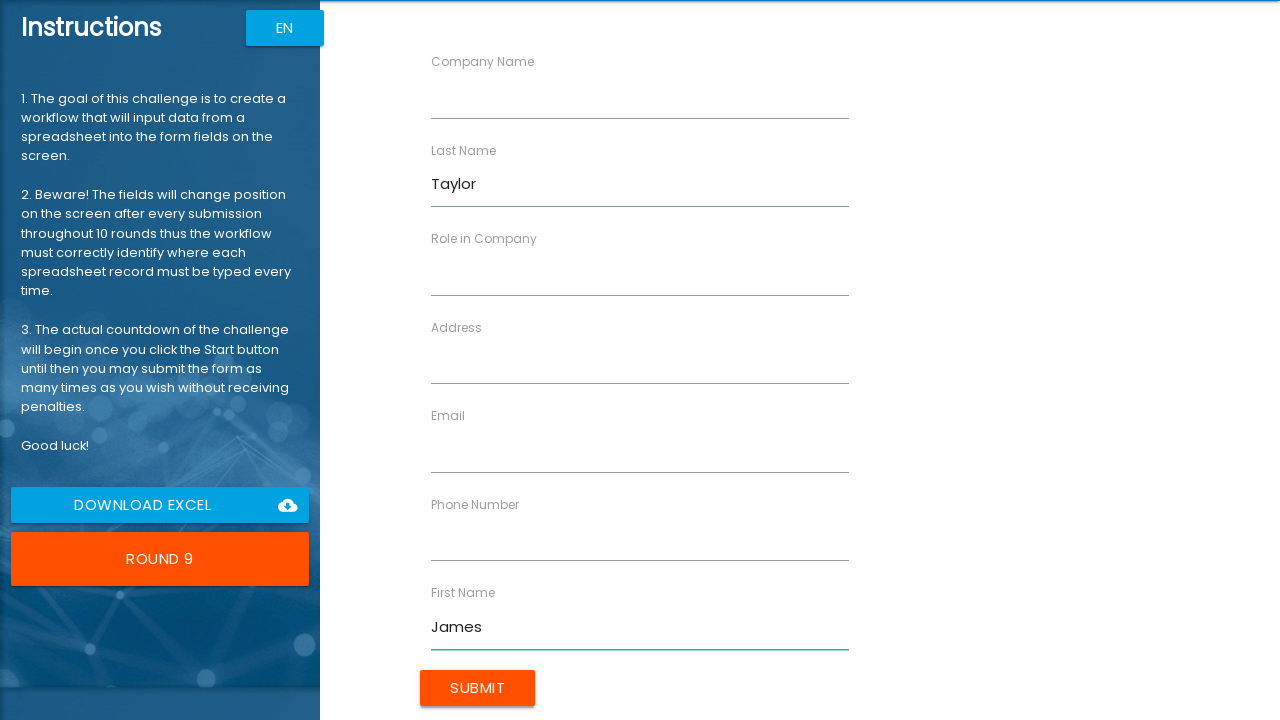

Filled Company Name with 'Energy Corp' on //input[@ng-reflect-name="labelCompanyName"]
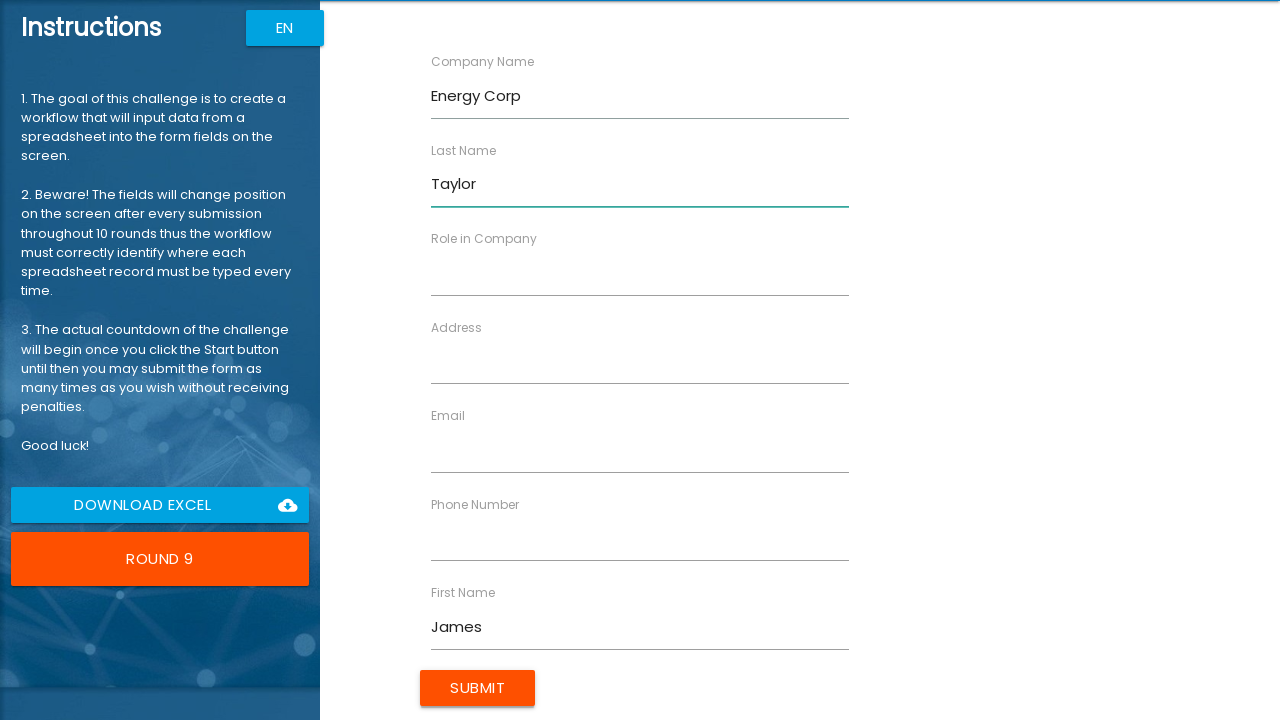

Filled Role with 'Engineer' on //input[@ng-reflect-name="labelRole"]
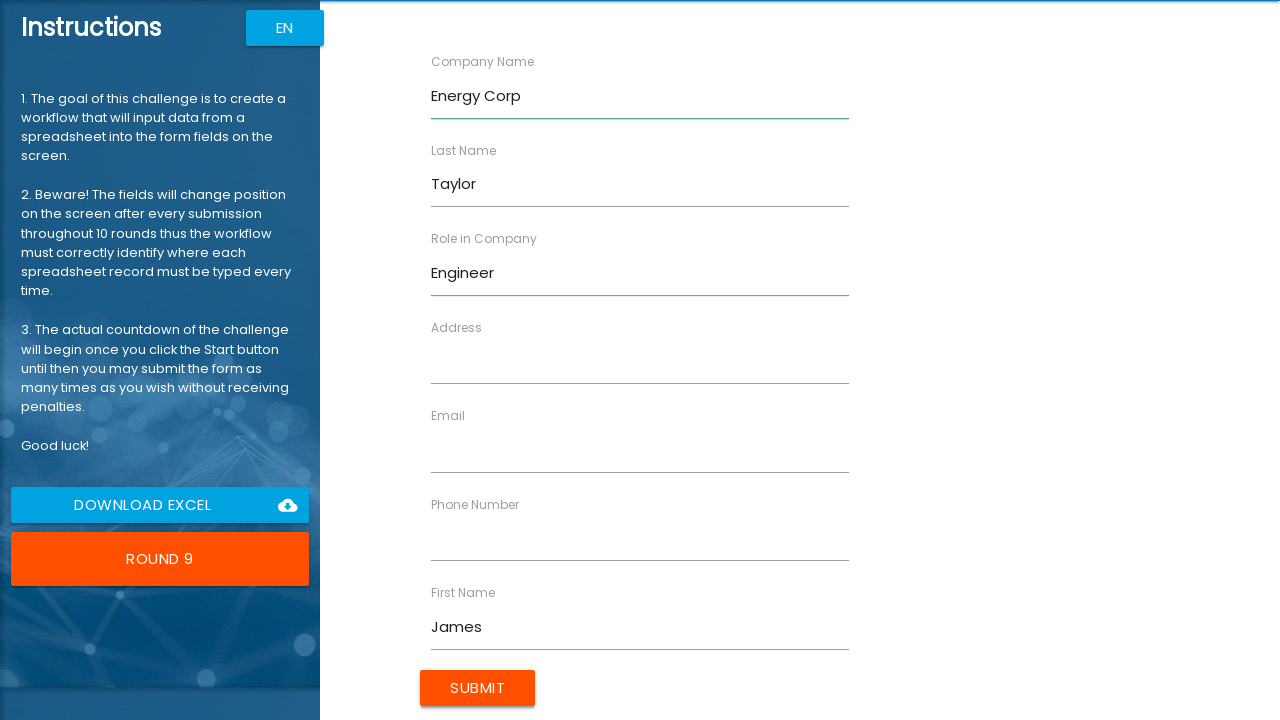

Filled Address with '369 Spruce Blvd' on //input[@ng-reflect-name="labelAddress"]
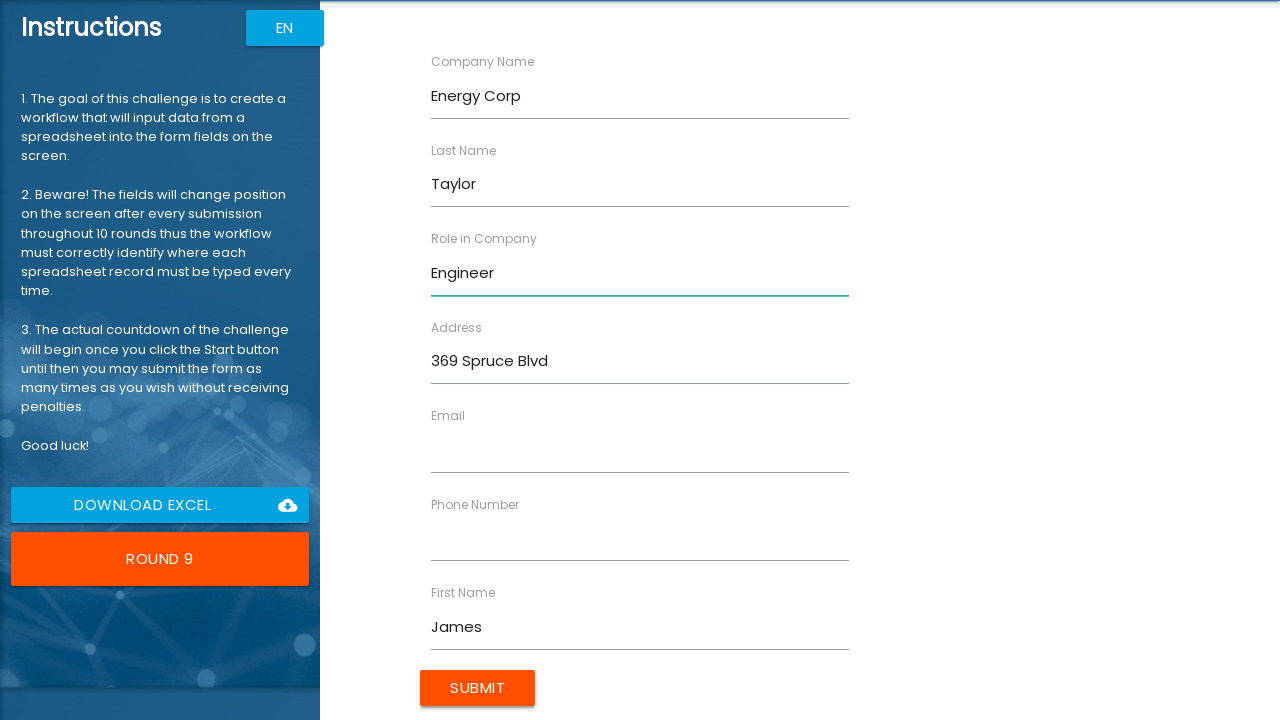

Filled Email with 'j.taylor@energy.com' on //input[@ng-reflect-name="labelEmail"]
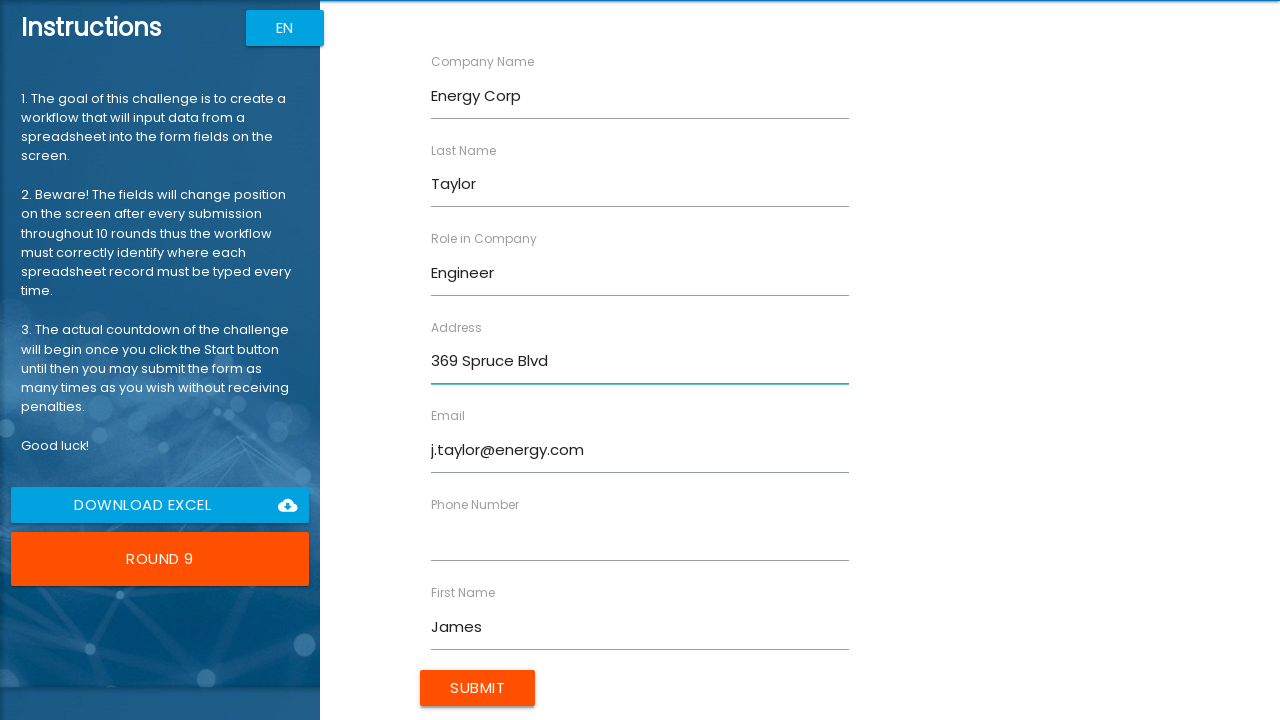

Filled Phone Number with '5559012345' on //input[@ng-reflect-name="labelPhone"]
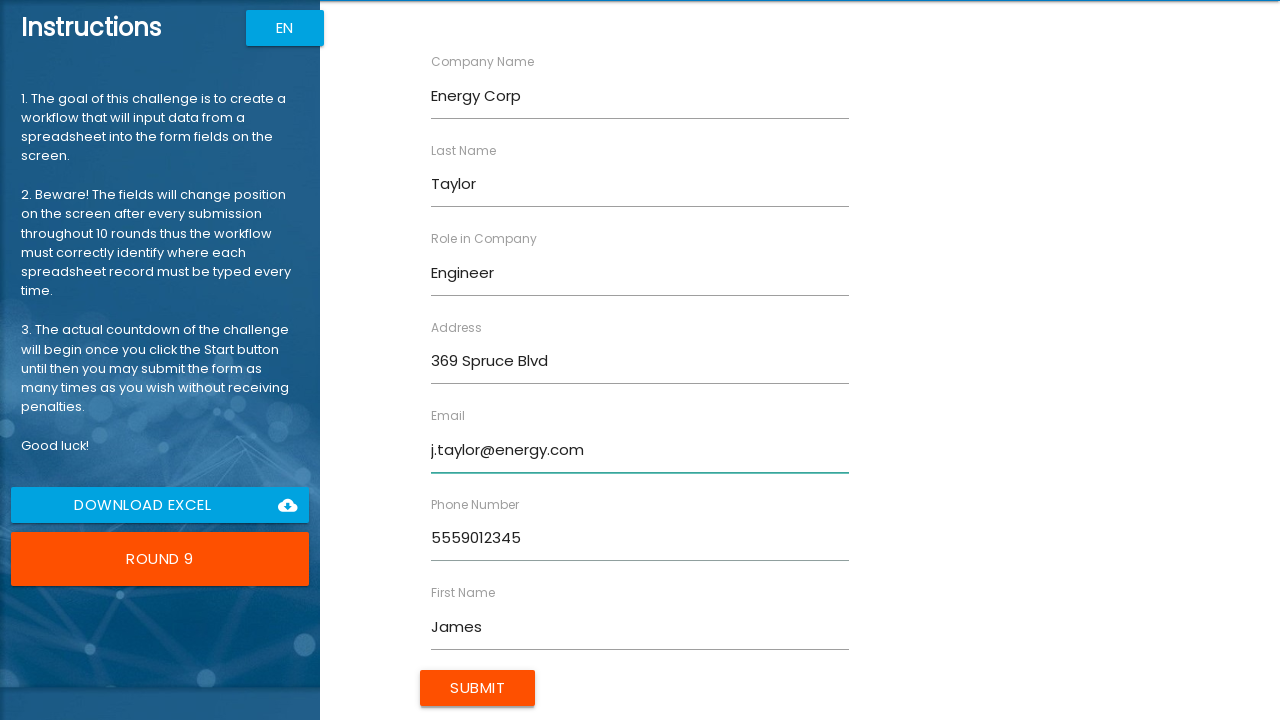

Submitted form for James Taylor at (478, 688) on xpath=//input[@value="Submit"]
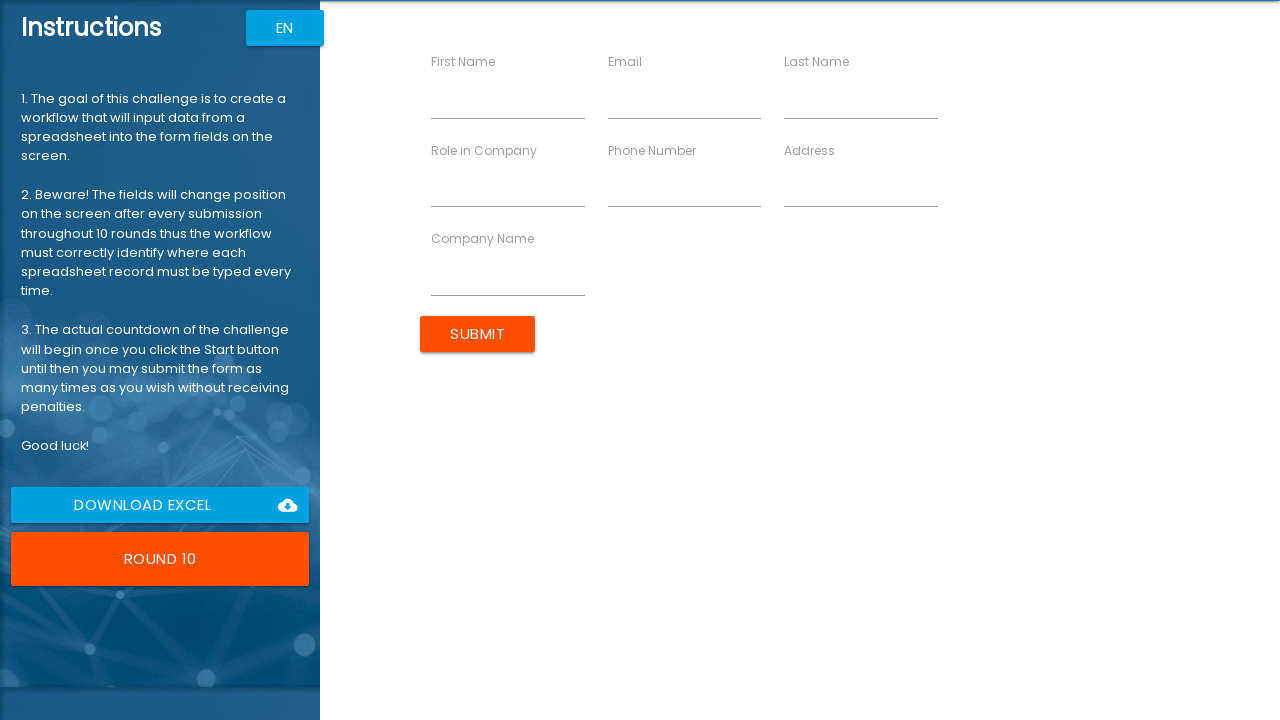

Filled First Name with 'Amanda' on //input[@ng-reflect-name="labelFirstName"]
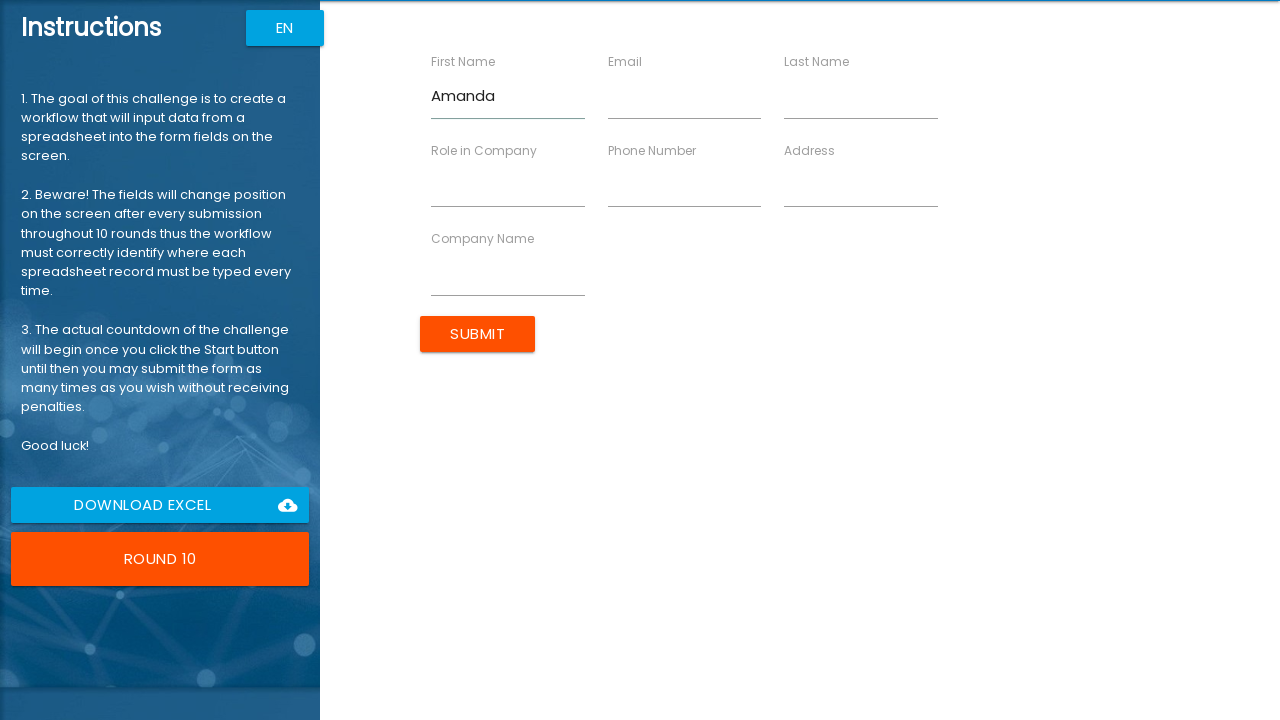

Filled Last Name with 'Anderson' on //input[@ng-reflect-name="labelLastName"]
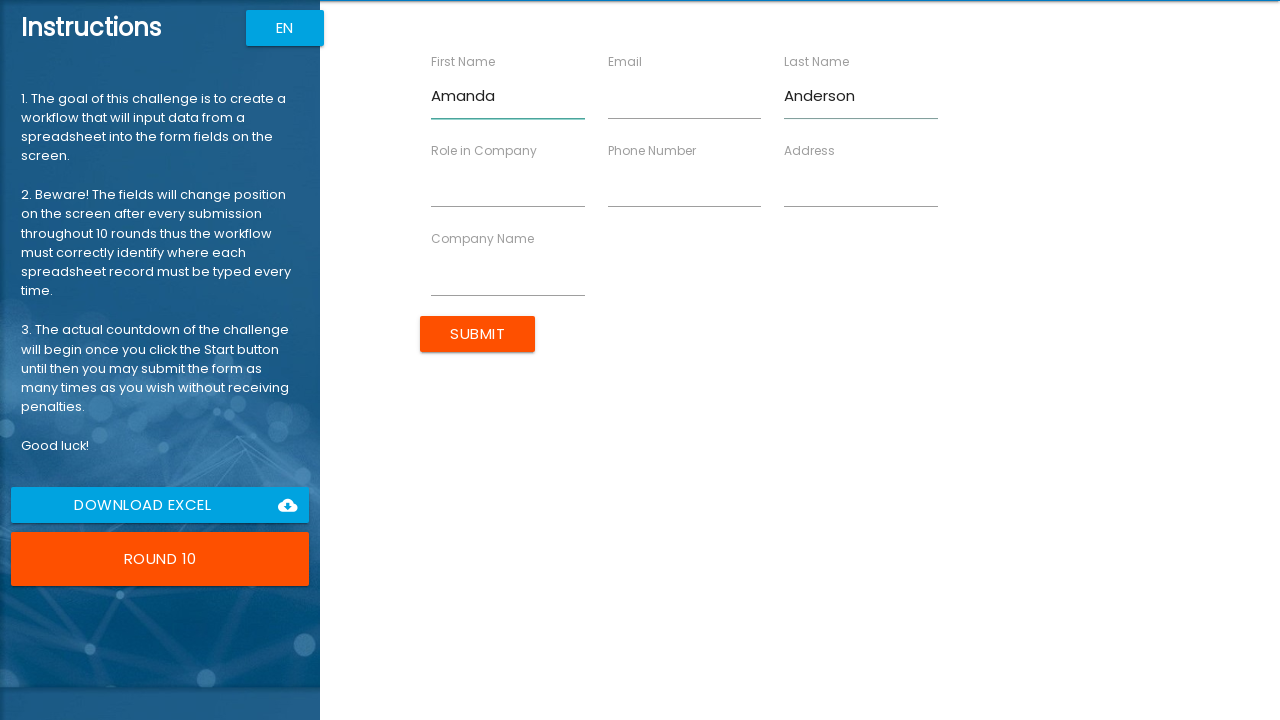

Filled Company Name with 'Legal Partners' on //input[@ng-reflect-name="labelCompanyName"]
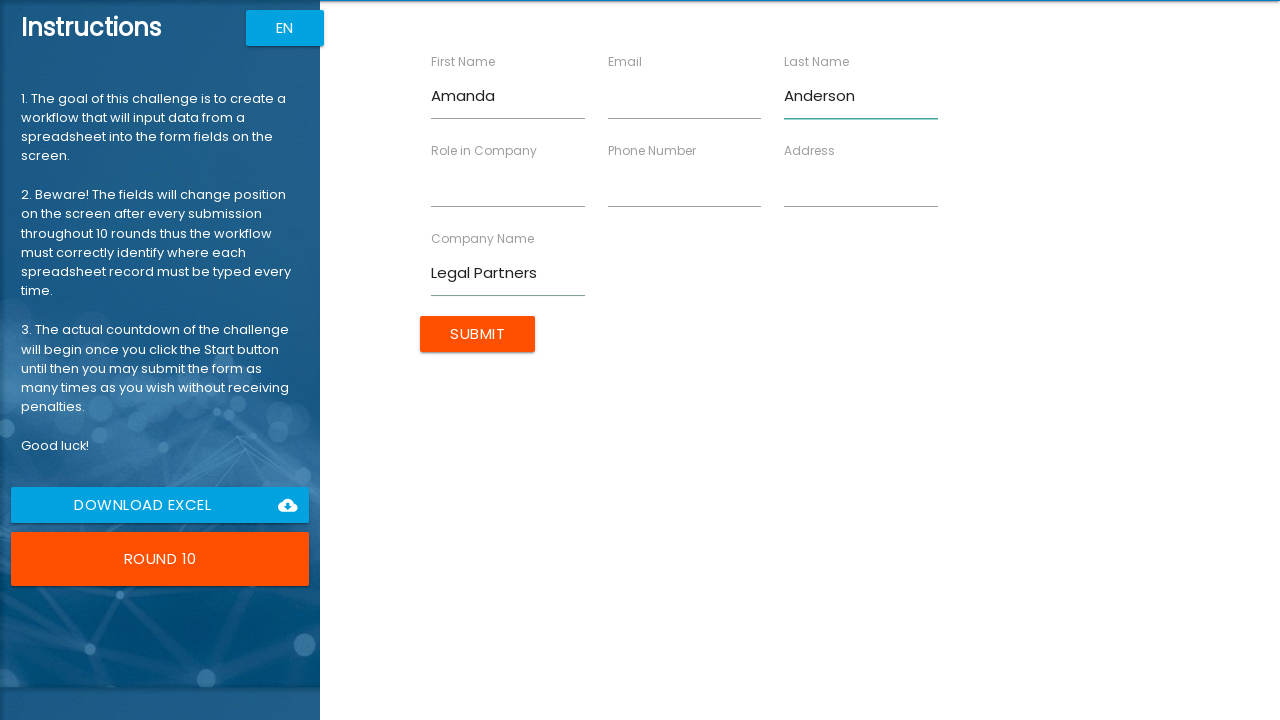

Filled Role with 'Associate' on //input[@ng-reflect-name="labelRole"]
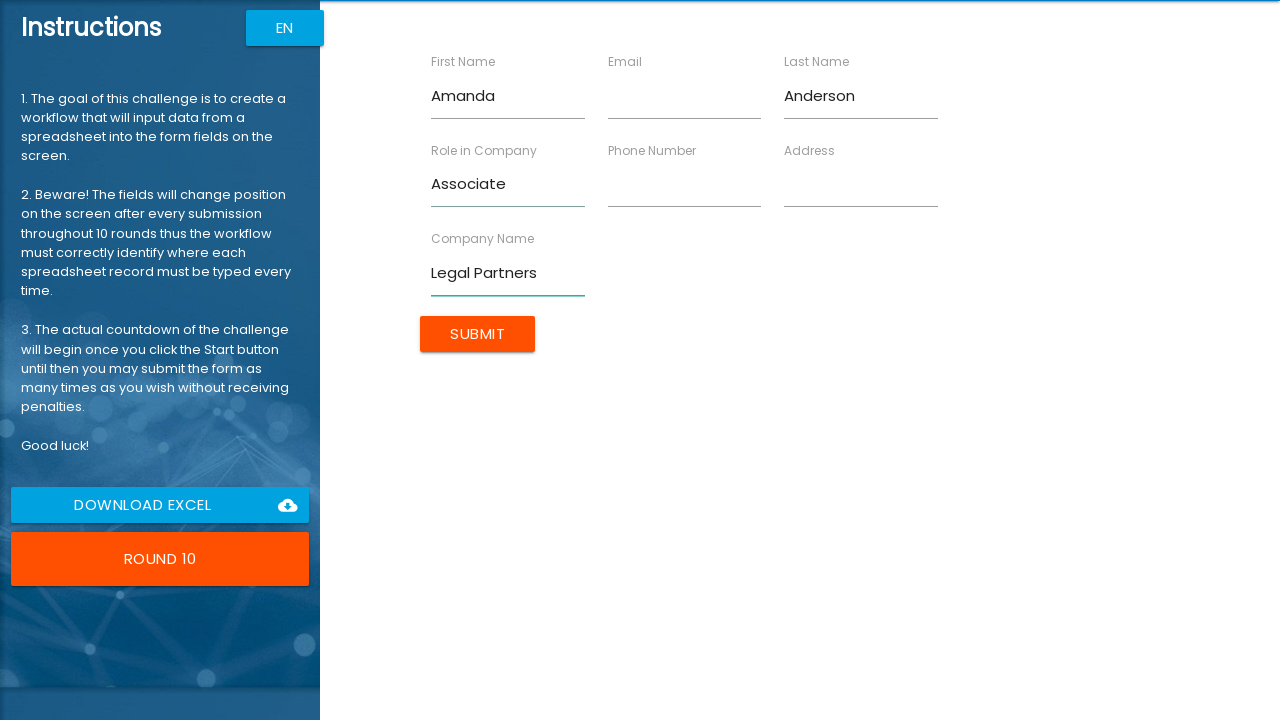

Filled Address with '480 Ash Pl' on //input[@ng-reflect-name="labelAddress"]
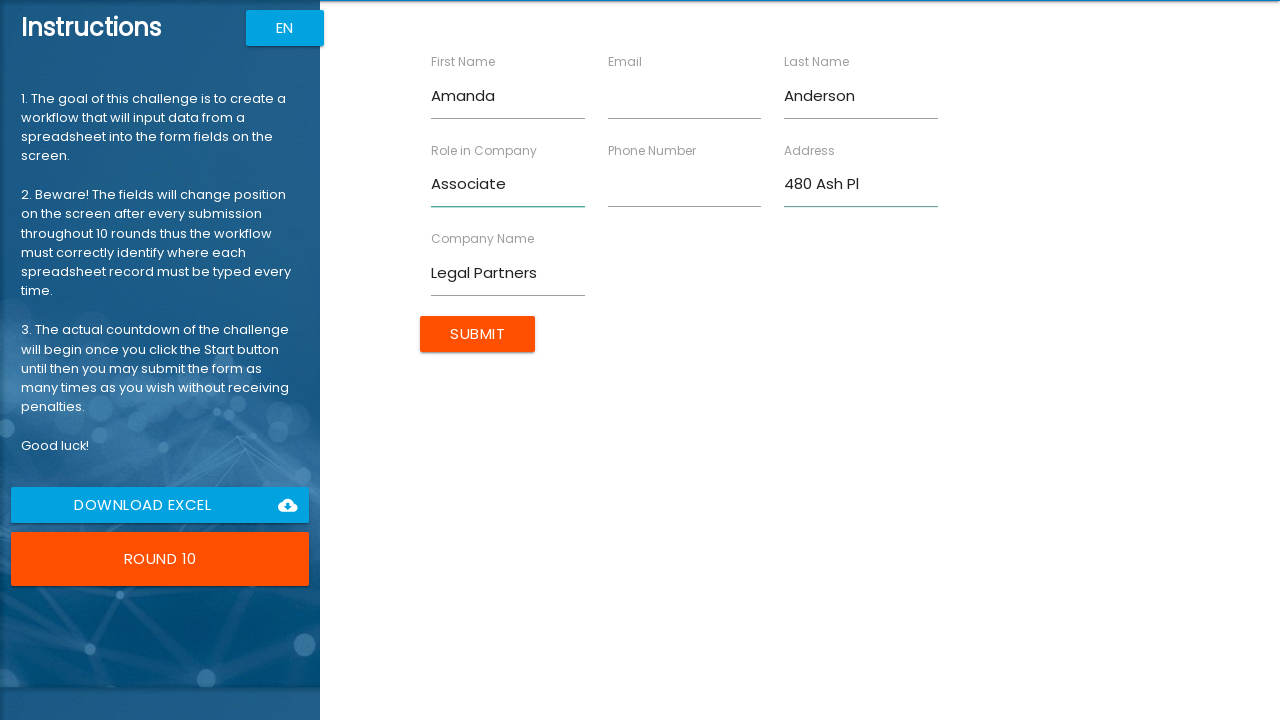

Filled Email with 'a.anderson@legal.com' on //input[@ng-reflect-name="labelEmail"]
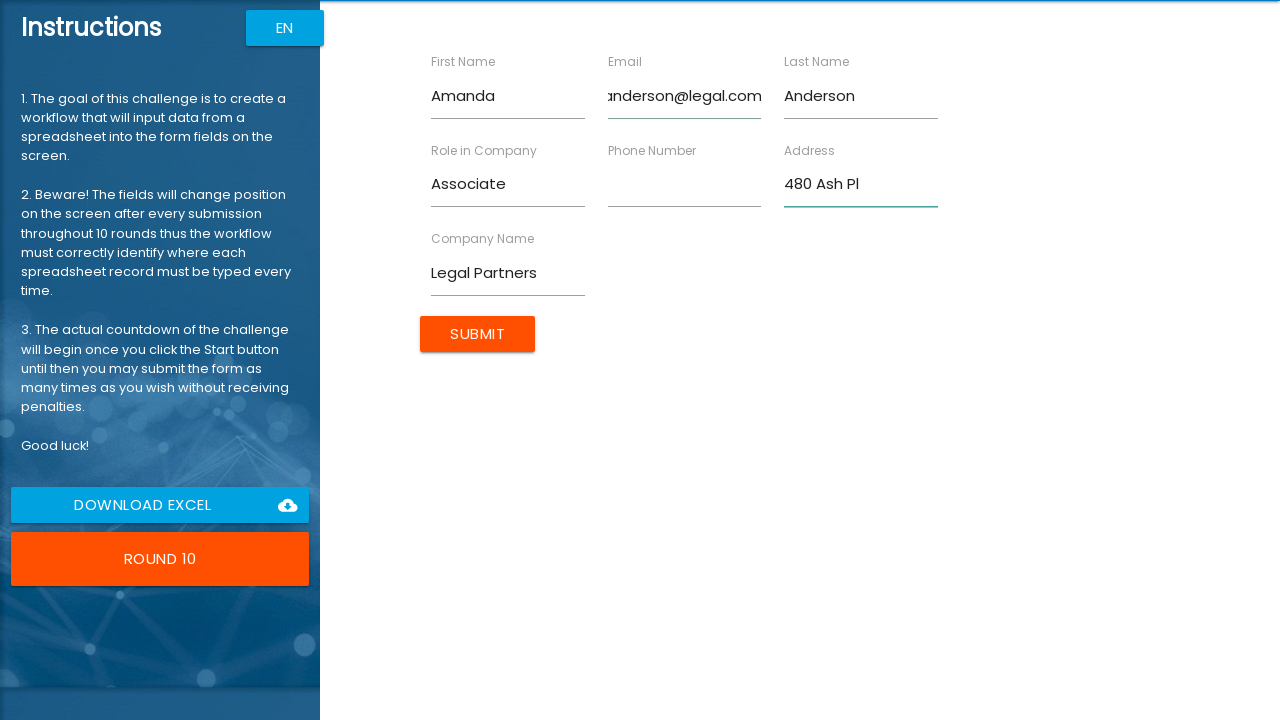

Filled Phone Number with '5550123456' on //input[@ng-reflect-name="labelPhone"]
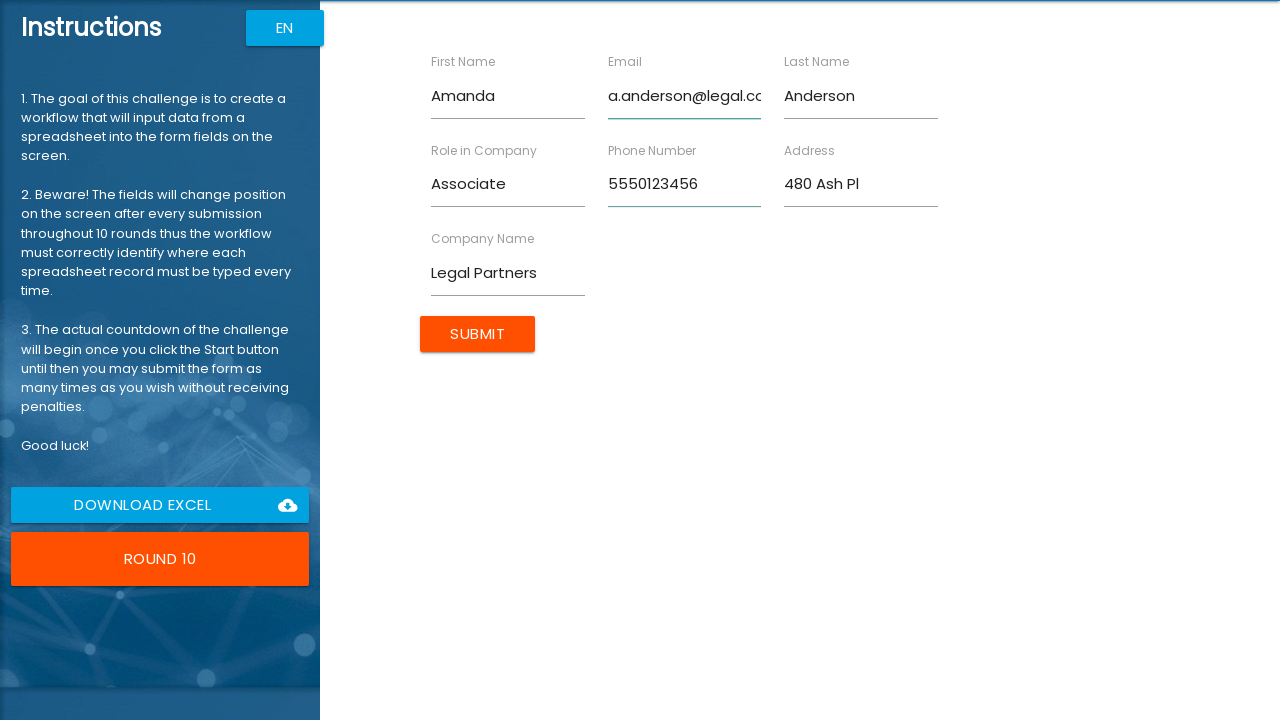

Submitted form for Amanda Anderson at (478, 334) on xpath=//input[@value="Submit"]
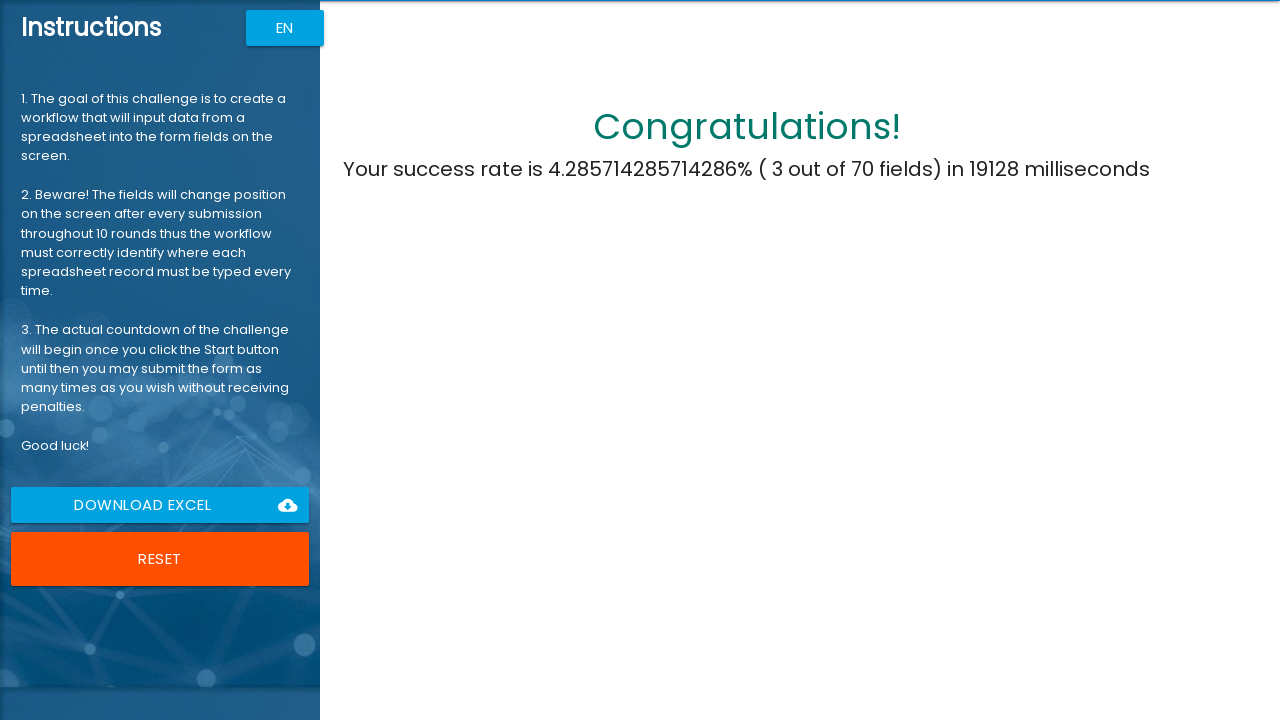

RPA Challenge completed - result message appeared
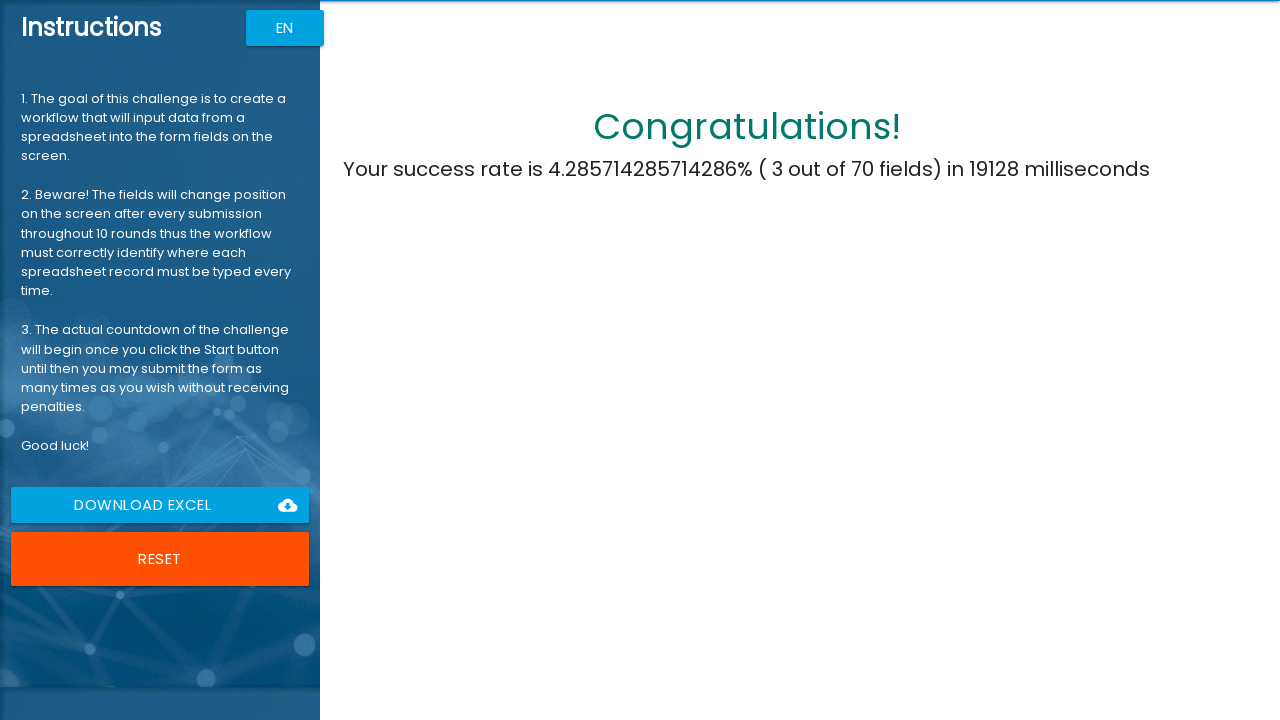

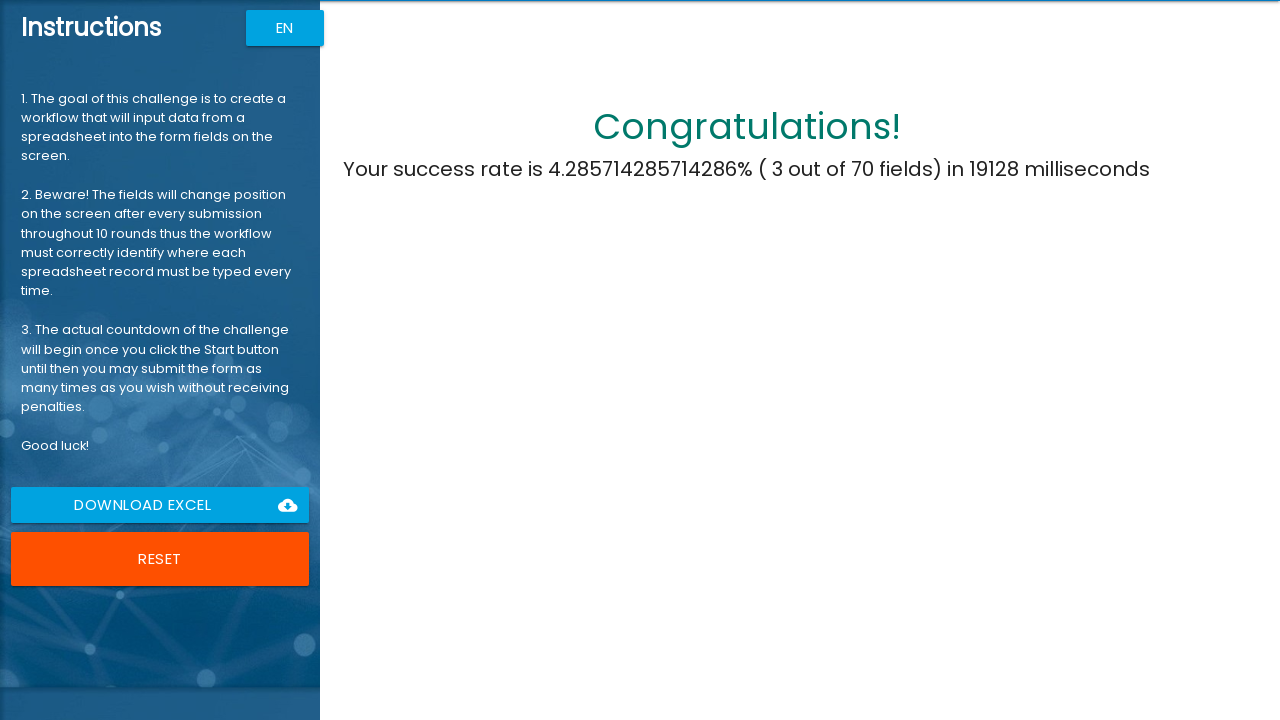